Automates the RPA Challenge by clicking the start button and then filling out a form with personal information (first name, last name, company name, role, address, email, phone number) 10 times, submitting after each entry.

Starting URL: https://www.rpachallenge.com/

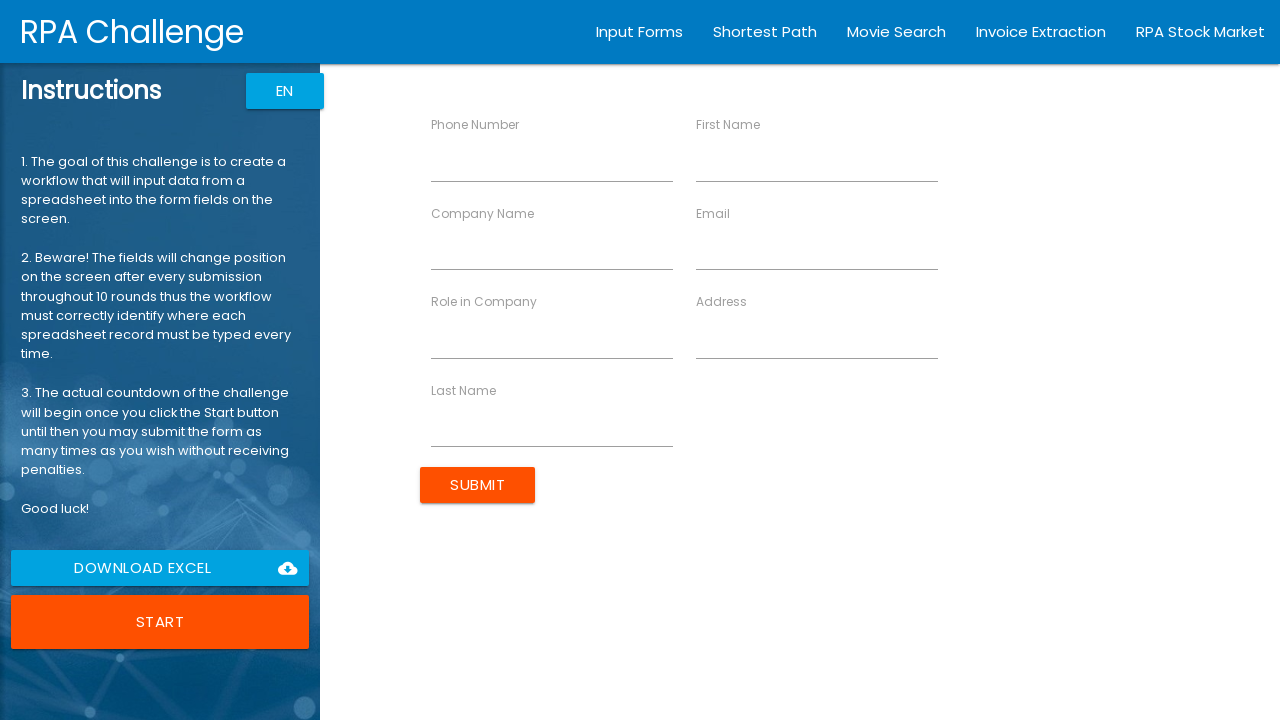

Clicked the Start button at (160, 622) on xpath=//*[@class='waves-effect col s12 m12 l12 btn-large uiColorButton']
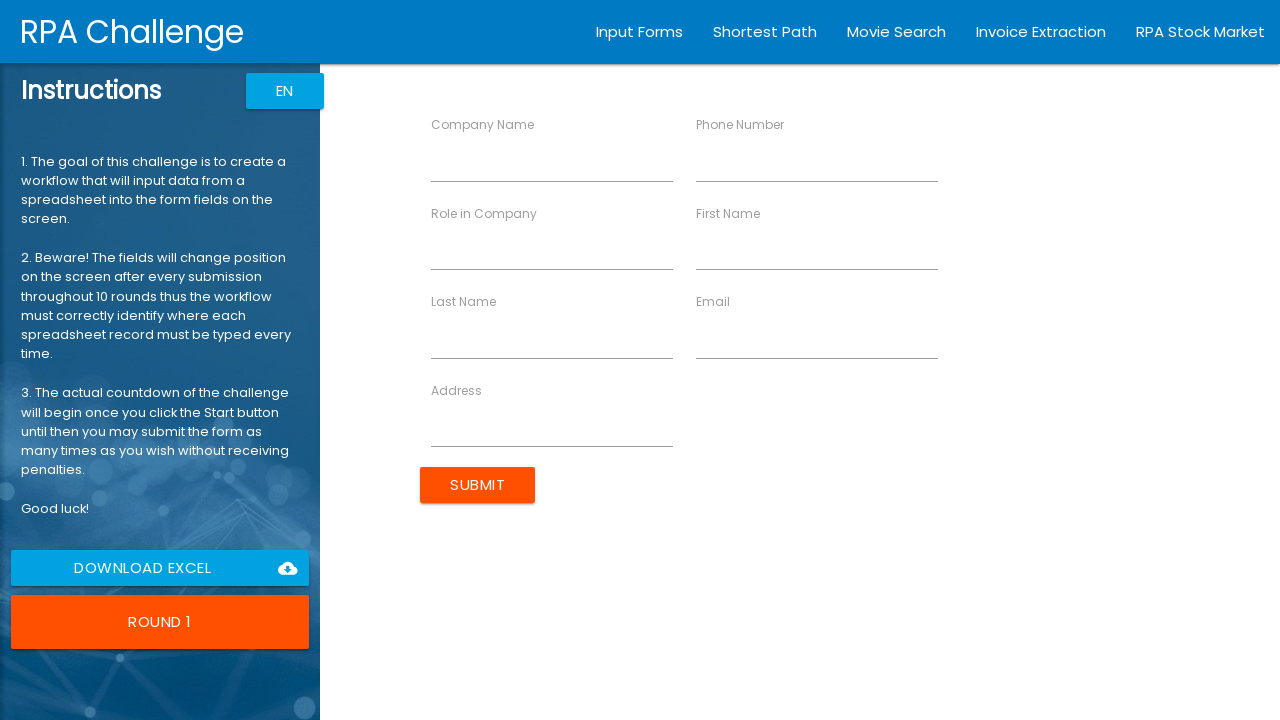

Filled First Name field with 'John' (entry 1/10) on //label[contains(text(),'First Name')]/following-sibling::input
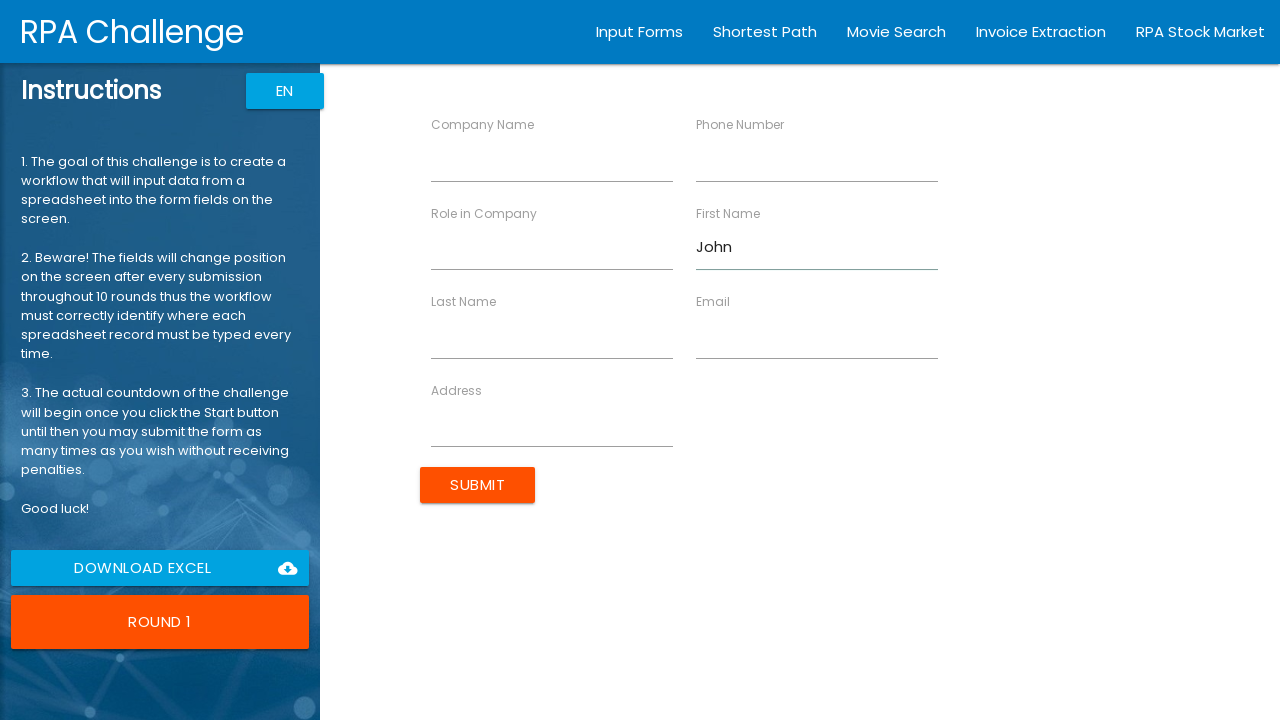

Filled Last Name field with 'Smith' on //label[contains(text(),'Last Name')]/following-sibling::input
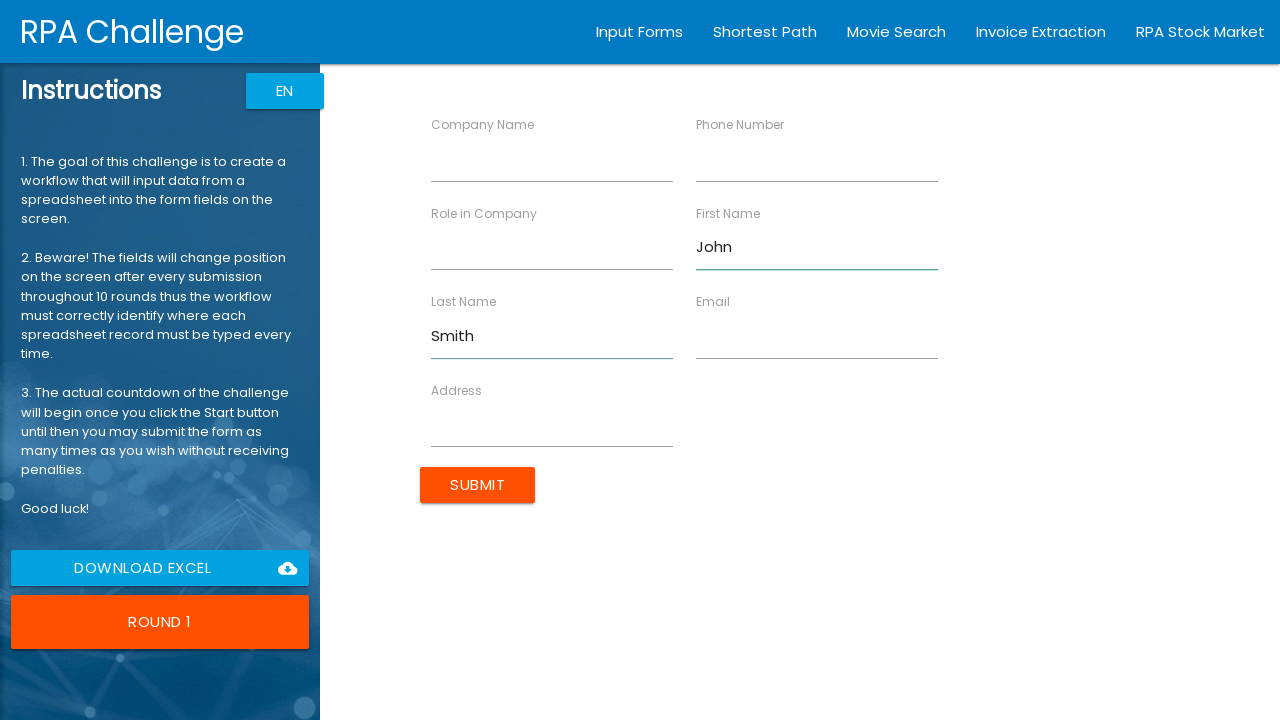

Filled Company Name field with 'Acme Corp' on //label[contains(text(),'Company Name')]/following-sibling::input
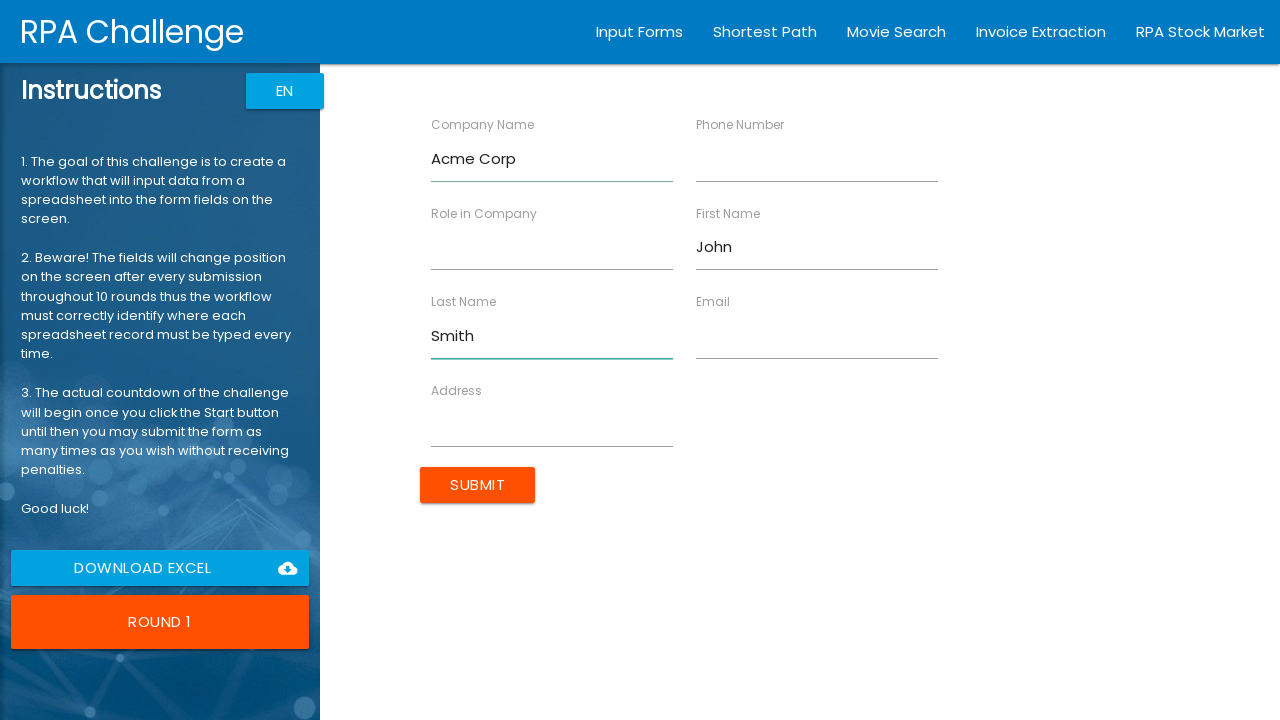

Filled Role in Company field with 'Developer' on //label[contains(text(),'Role in Company')]/following-sibling::input
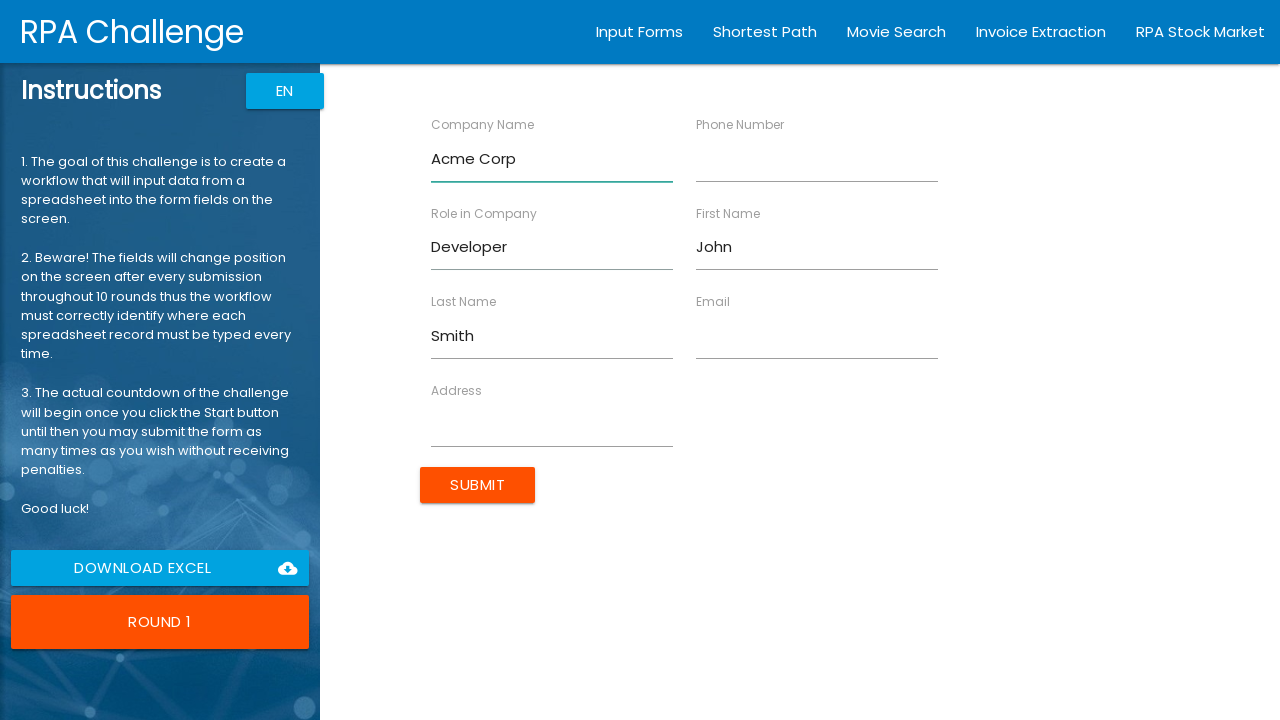

Filled Address field with '123 Main St' on //label[contains(text(),'Address')]/following-sibling::input
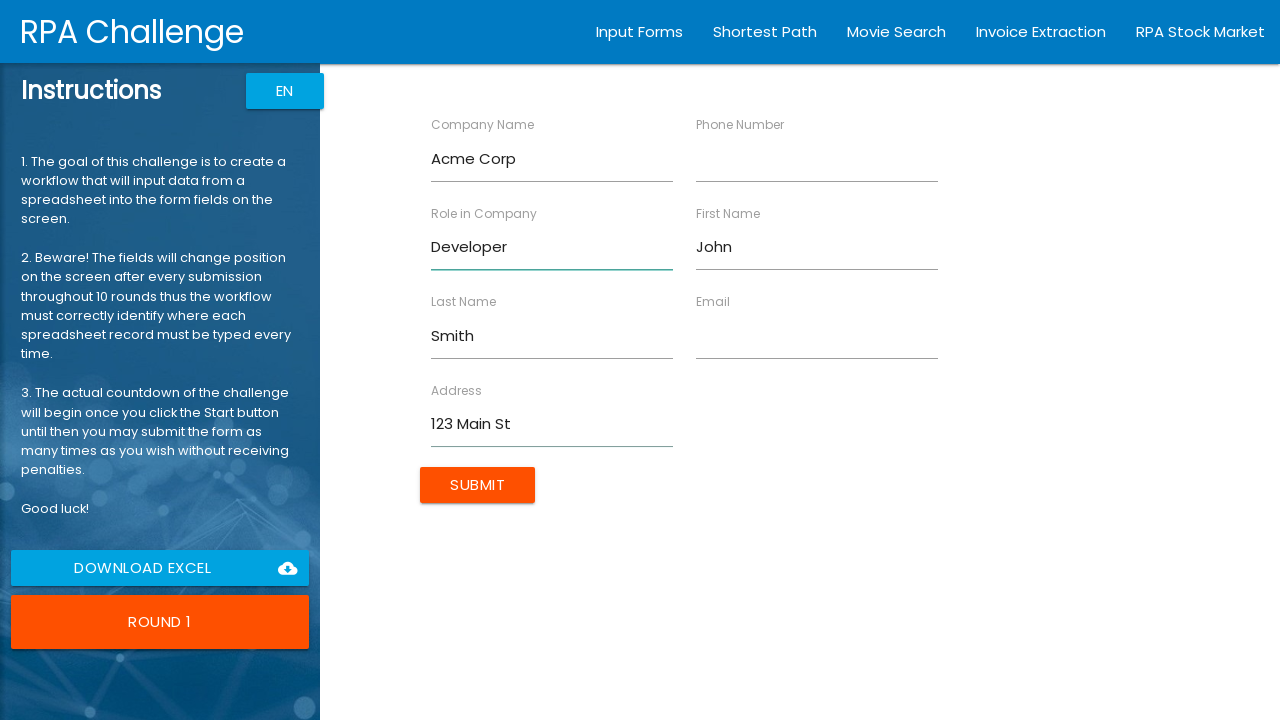

Filled Email field with 'john.smith@acme.com' on //label[contains(text(),'Email')]/following-sibling::input
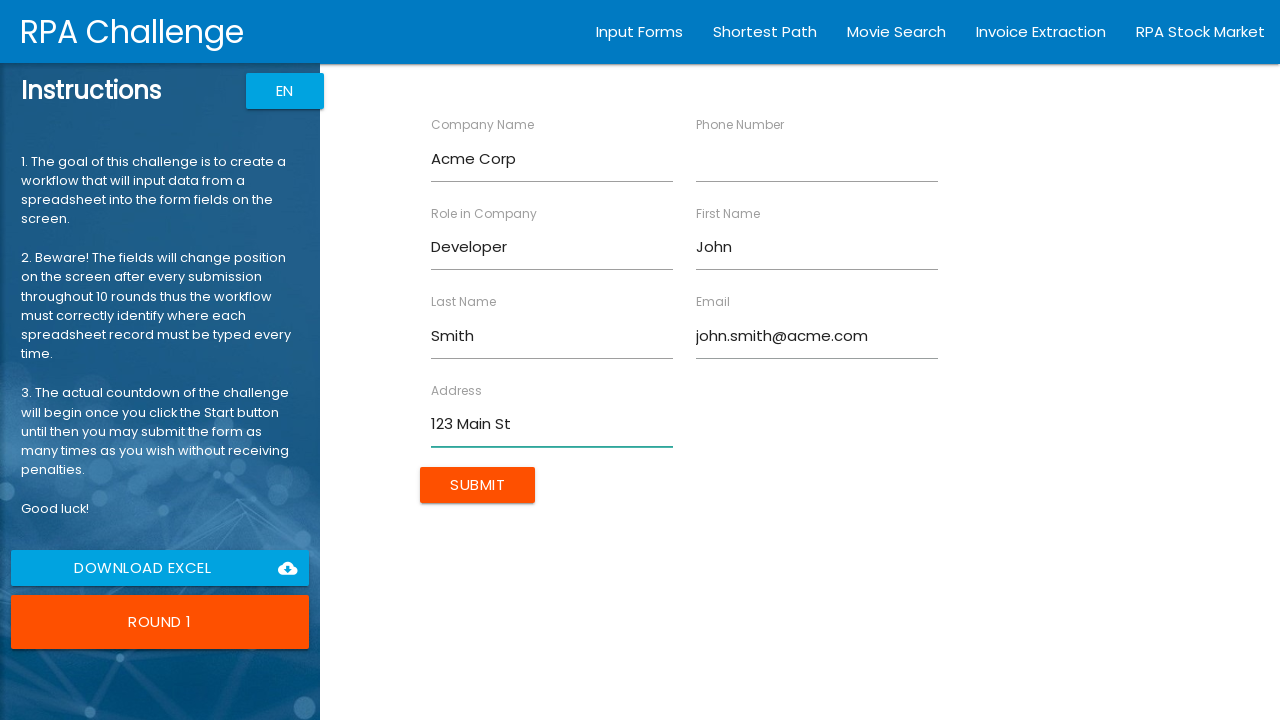

Filled Phone Number field with '5551234567' on //label[contains(text(),'Phone Number')]/following-sibling::input
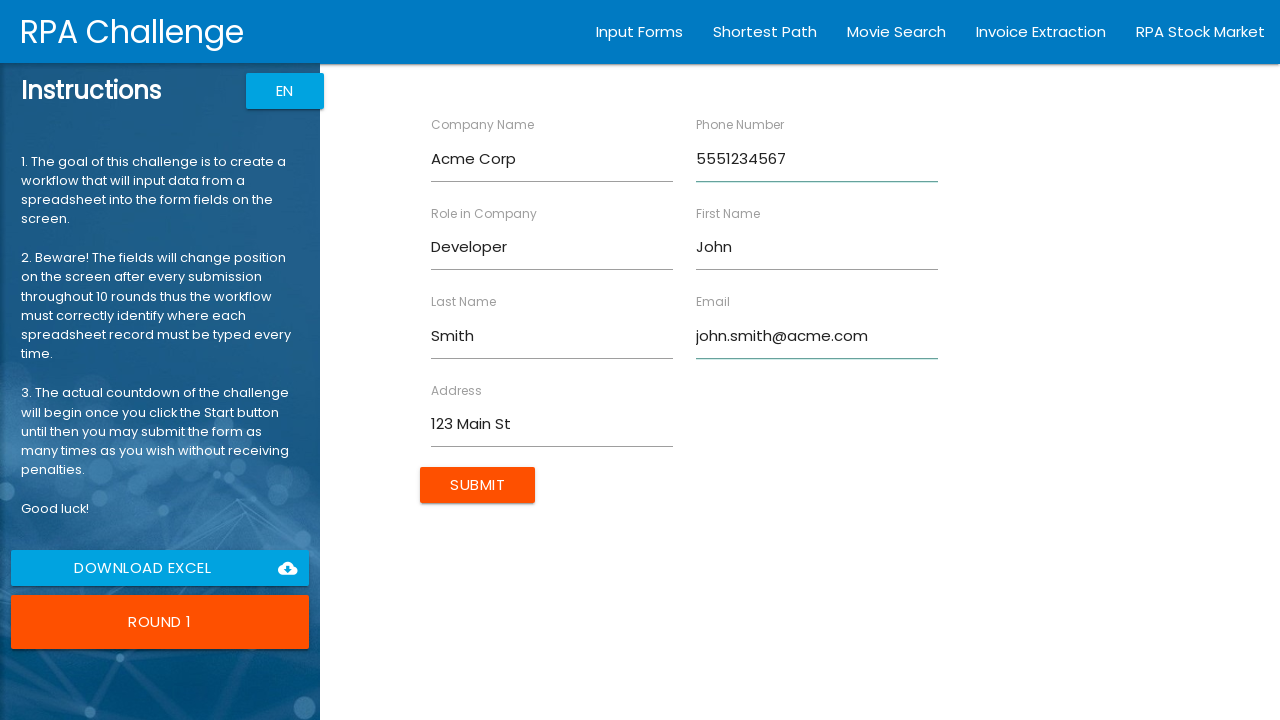

Submitted form entry 1/10 at (478, 485) on xpath=//*[@class='btn uiColorButton']
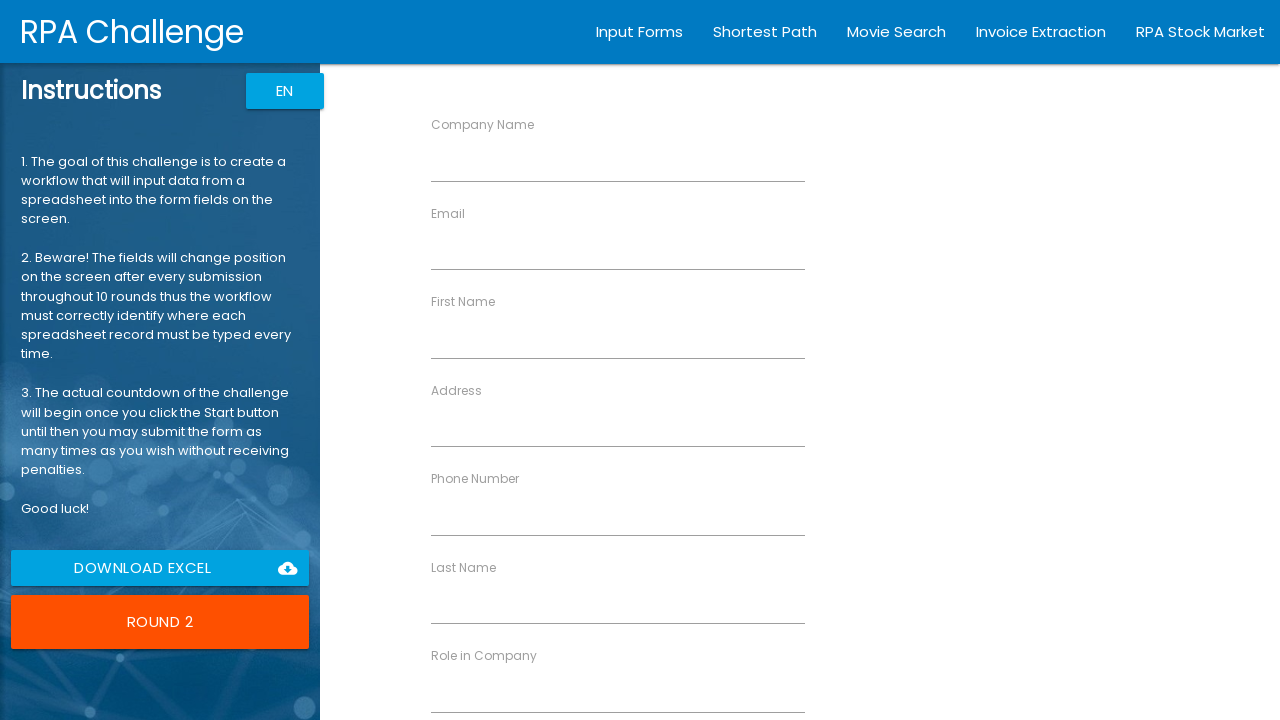

Filled First Name field with 'Sarah' (entry 2/10) on //label[contains(text(),'First Name')]/following-sibling::input
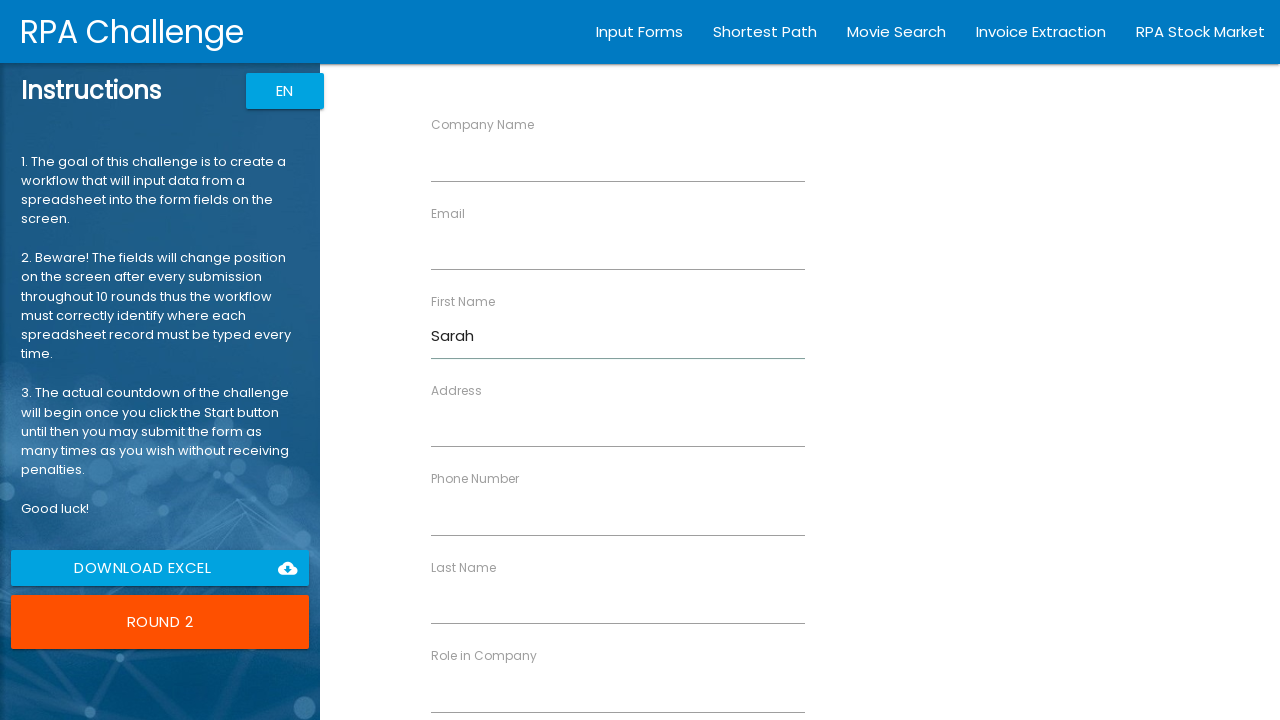

Filled Last Name field with 'Johnson' on //label[contains(text(),'Last Name')]/following-sibling::input
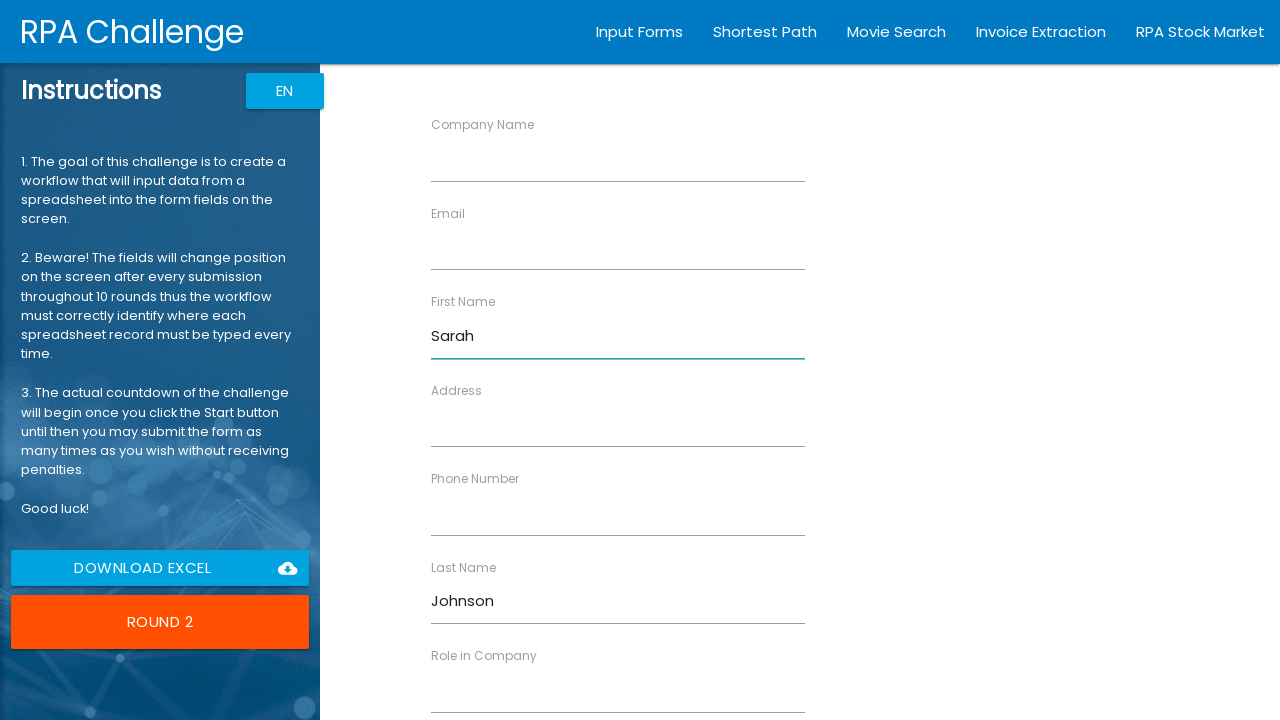

Filled Company Name field with 'Tech Inc' on //label[contains(text(),'Company Name')]/following-sibling::input
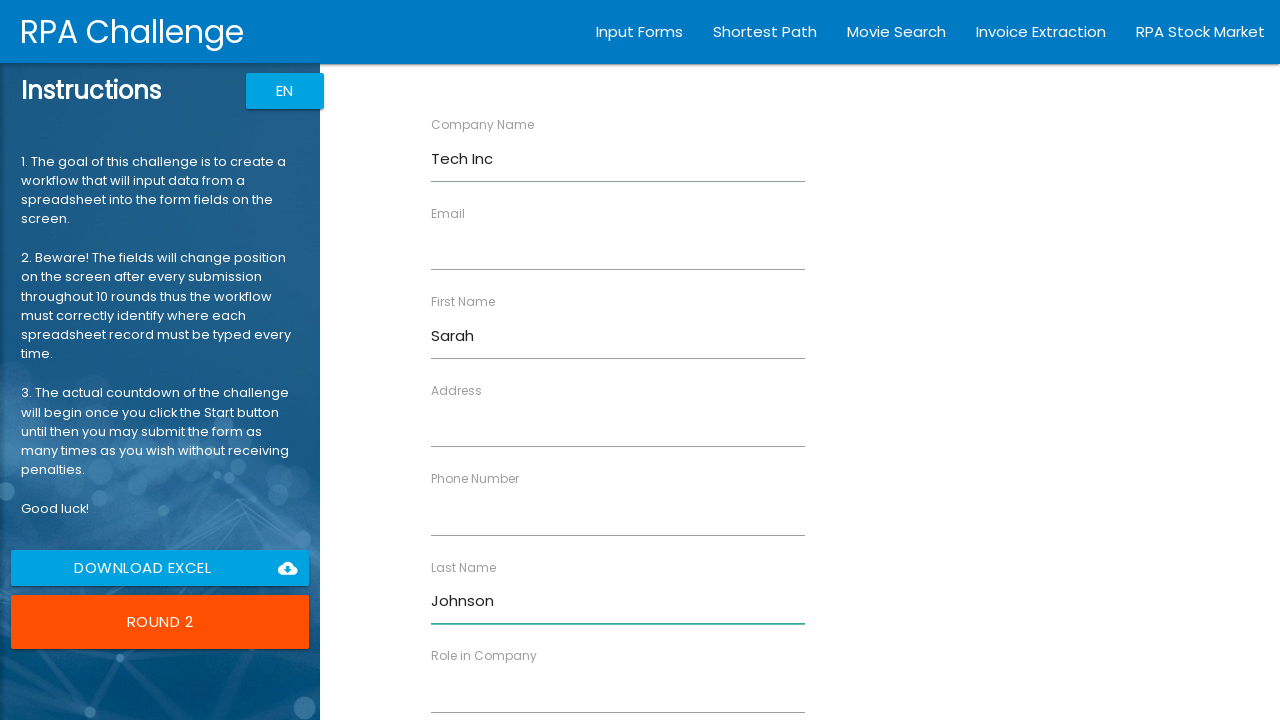

Filled Role in Company field with 'Manager' on //label[contains(text(),'Role in Company')]/following-sibling::input
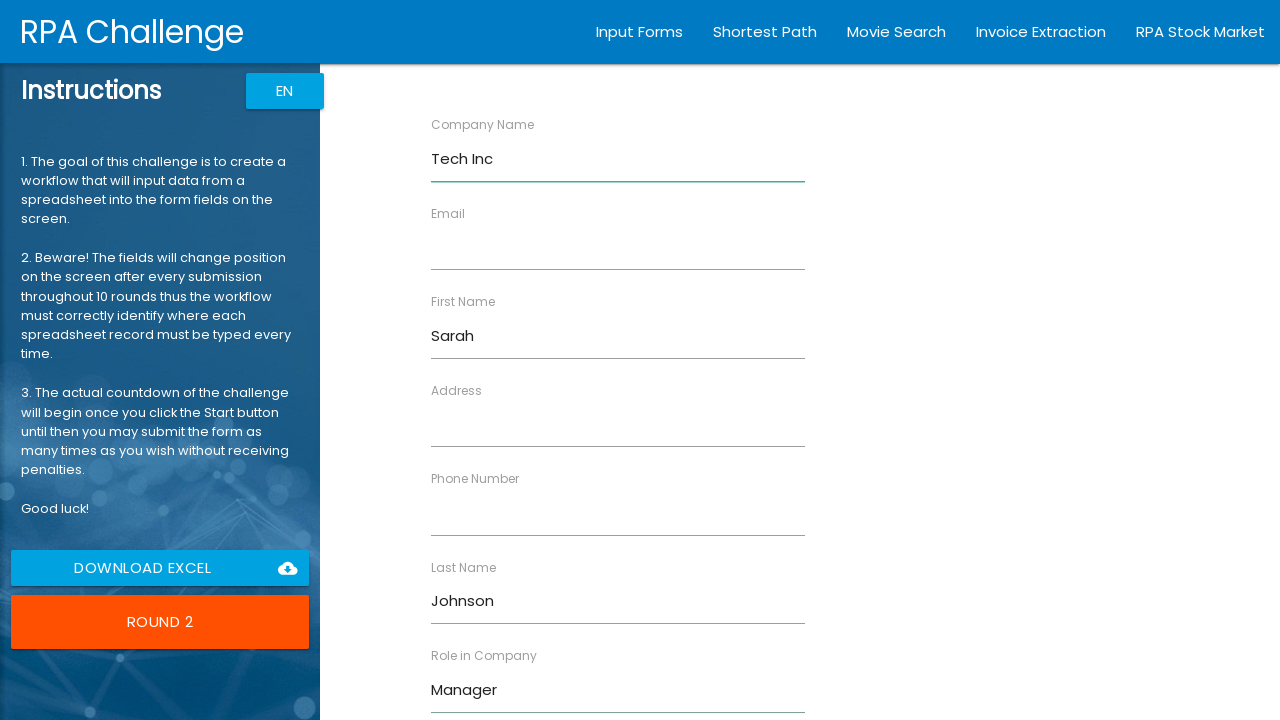

Filled Address field with '456 Oak Ave' on //label[contains(text(),'Address')]/following-sibling::input
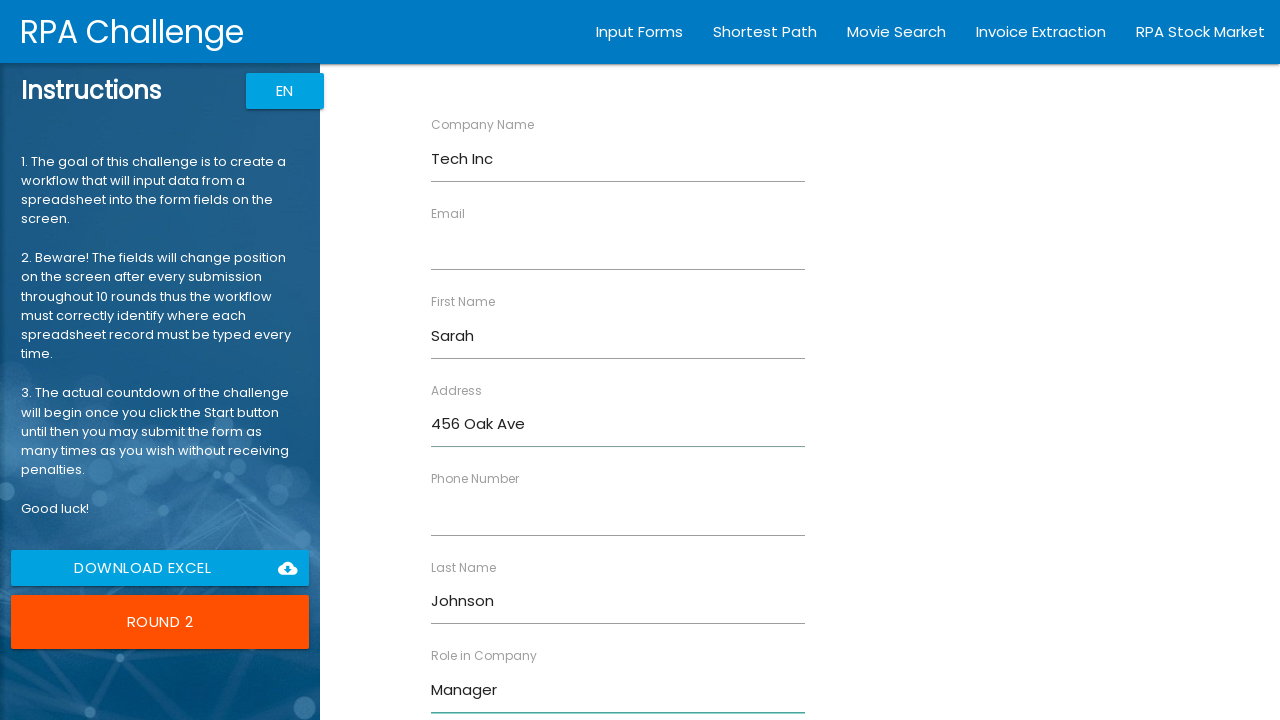

Filled Email field with 'sarah.j@techinc.com' on //label[contains(text(),'Email')]/following-sibling::input
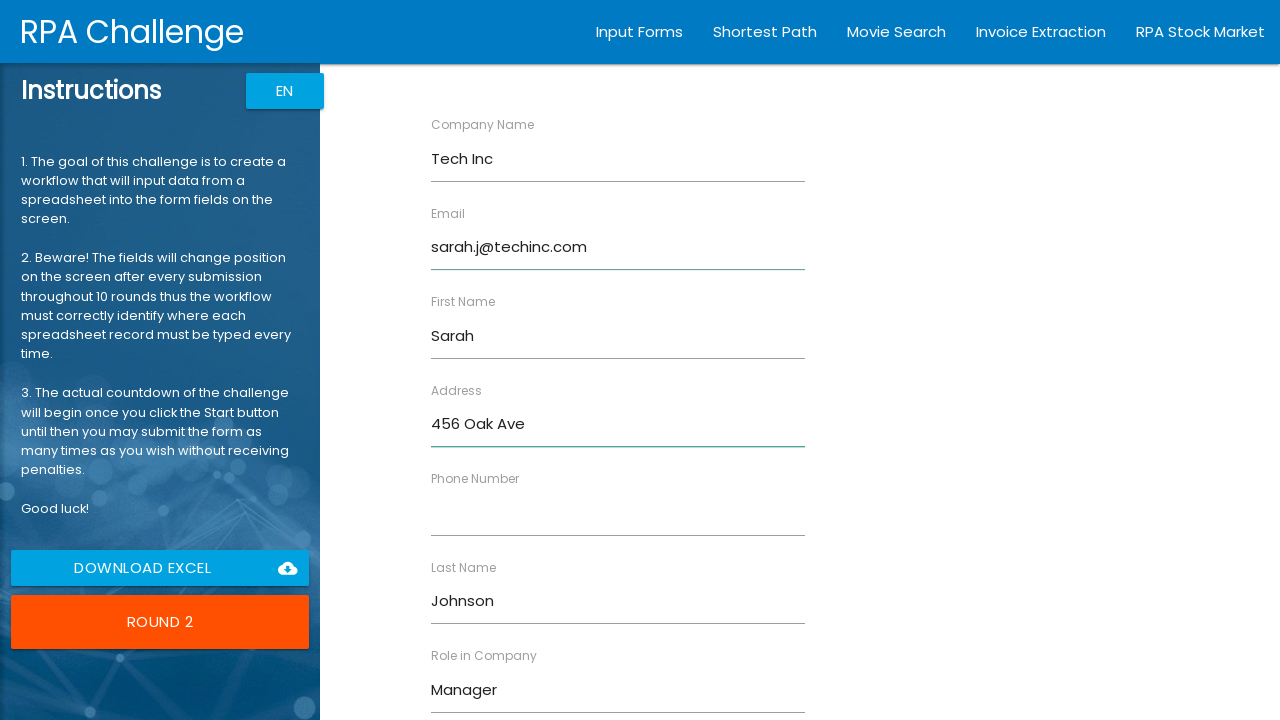

Filled Phone Number field with '5552345678' on //label[contains(text(),'Phone Number')]/following-sibling::input
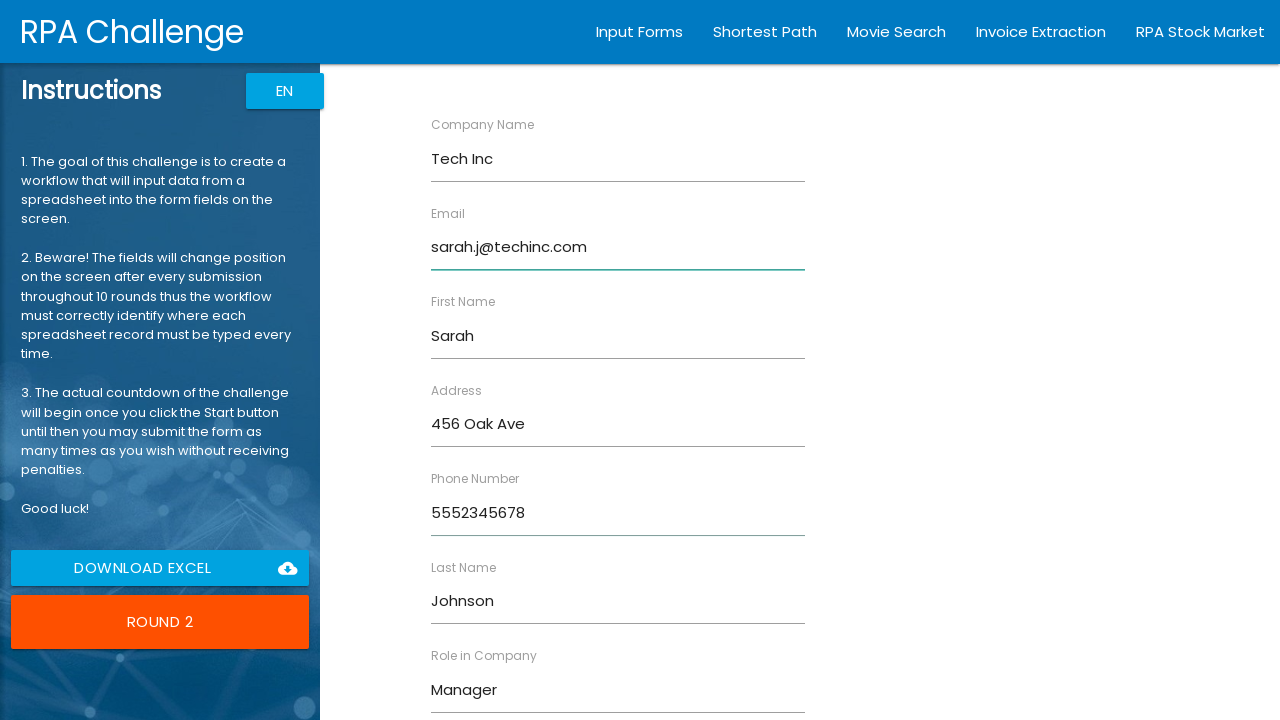

Submitted form entry 2/10 at (478, 688) on xpath=//*[@class='btn uiColorButton']
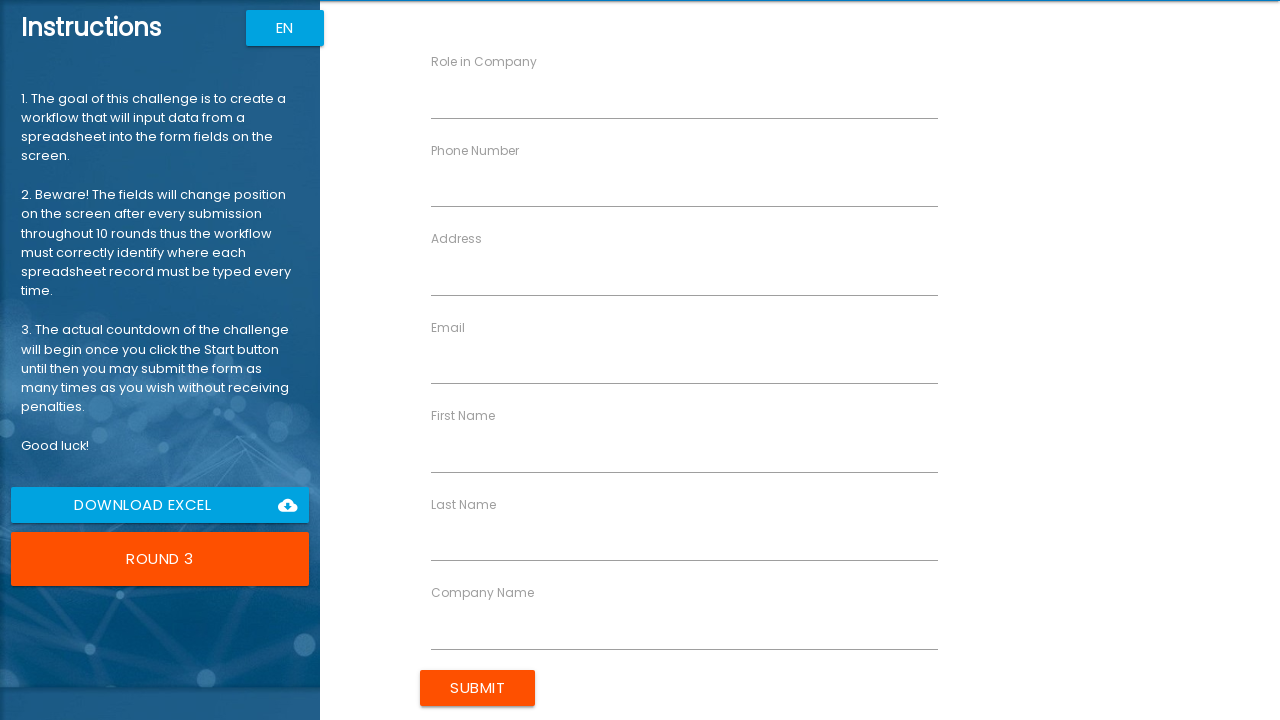

Filled First Name field with 'Michael' (entry 3/10) on //label[contains(text(),'First Name')]/following-sibling::input
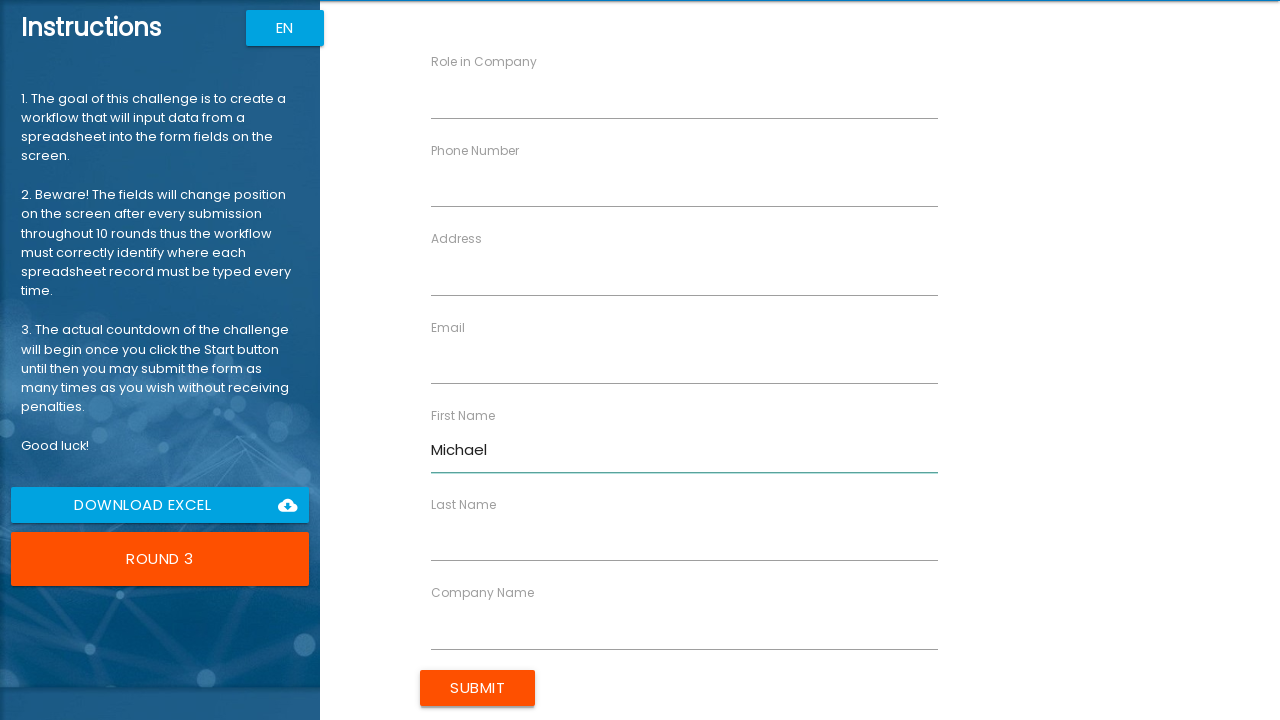

Filled Last Name field with 'Williams' on //label[contains(text(),'Last Name')]/following-sibling::input
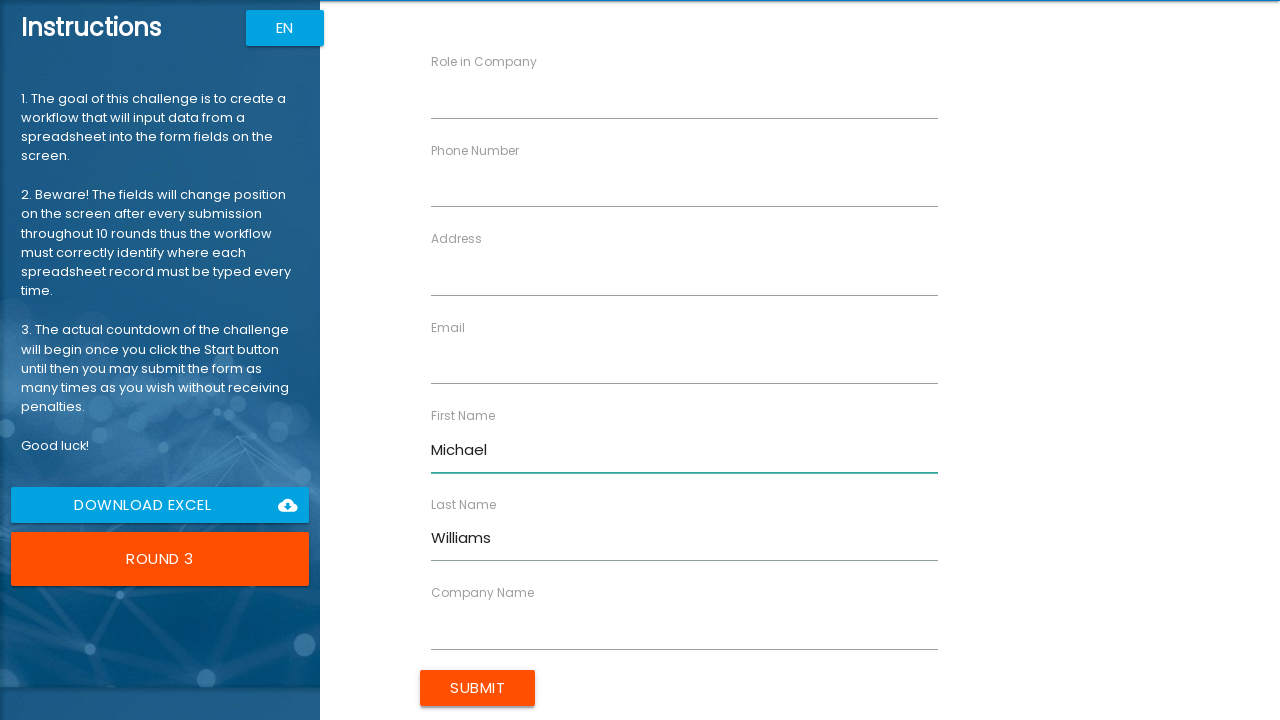

Filled Company Name field with 'Global Ltd' on //label[contains(text(),'Company Name')]/following-sibling::input
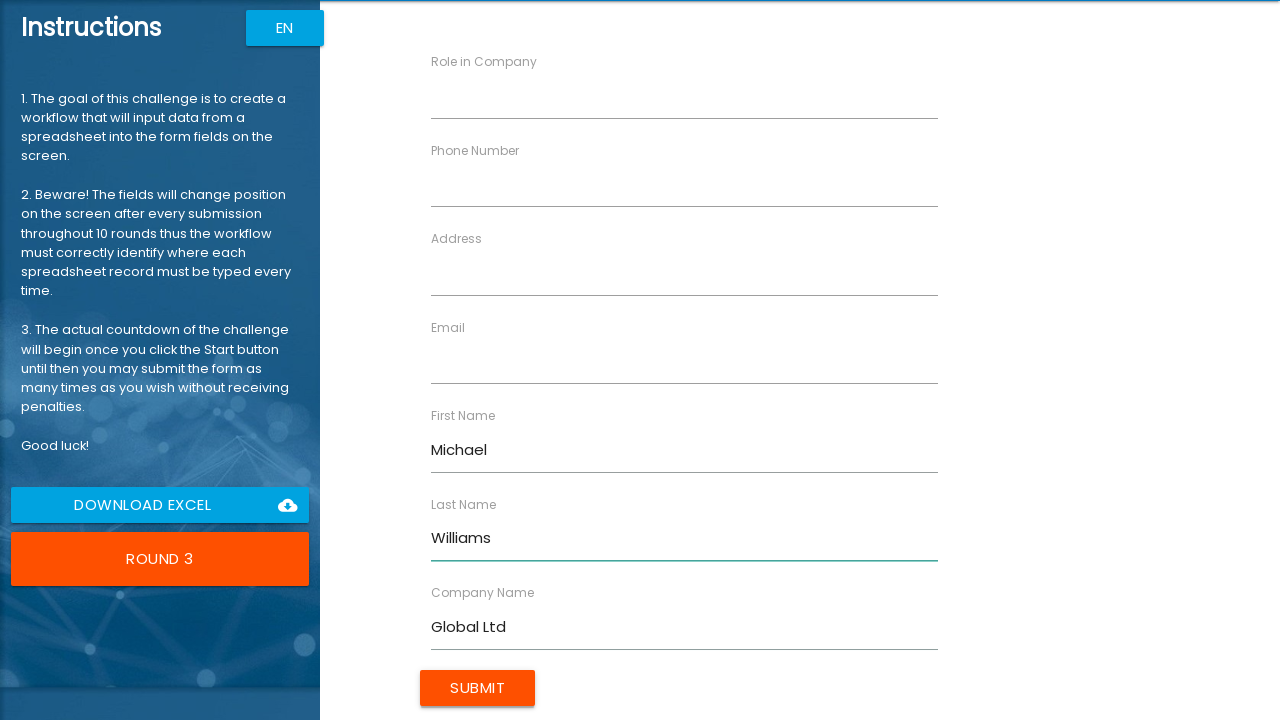

Filled Role in Company field with 'Analyst' on //label[contains(text(),'Role in Company')]/following-sibling::input
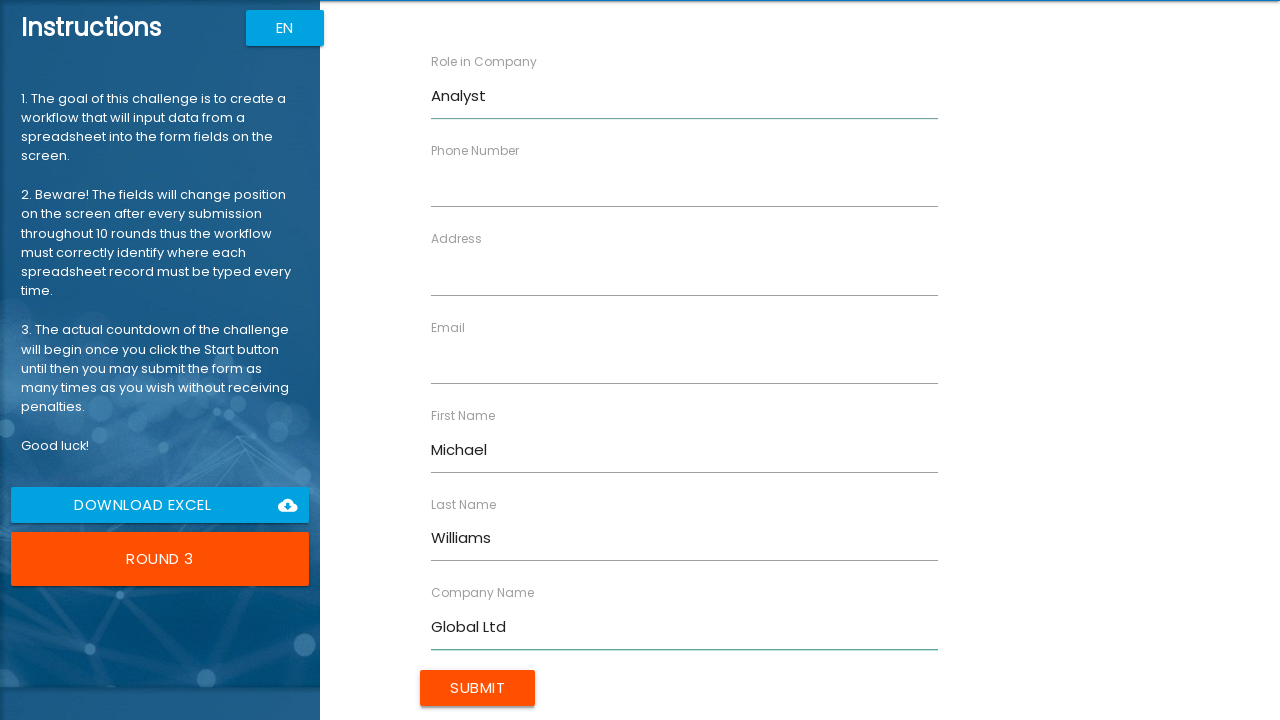

Filled Address field with '789 Pine Rd' on //label[contains(text(),'Address')]/following-sibling::input
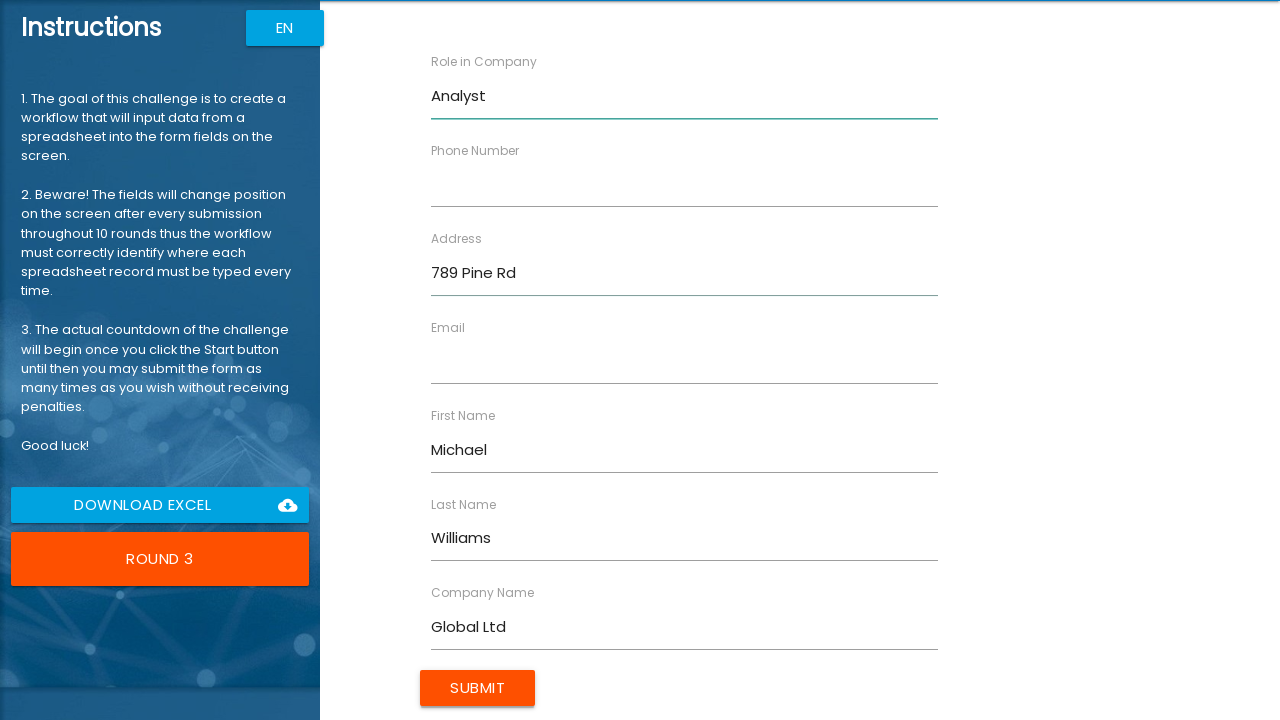

Filled Email field with 'm.williams@global.com' on //label[contains(text(),'Email')]/following-sibling::input
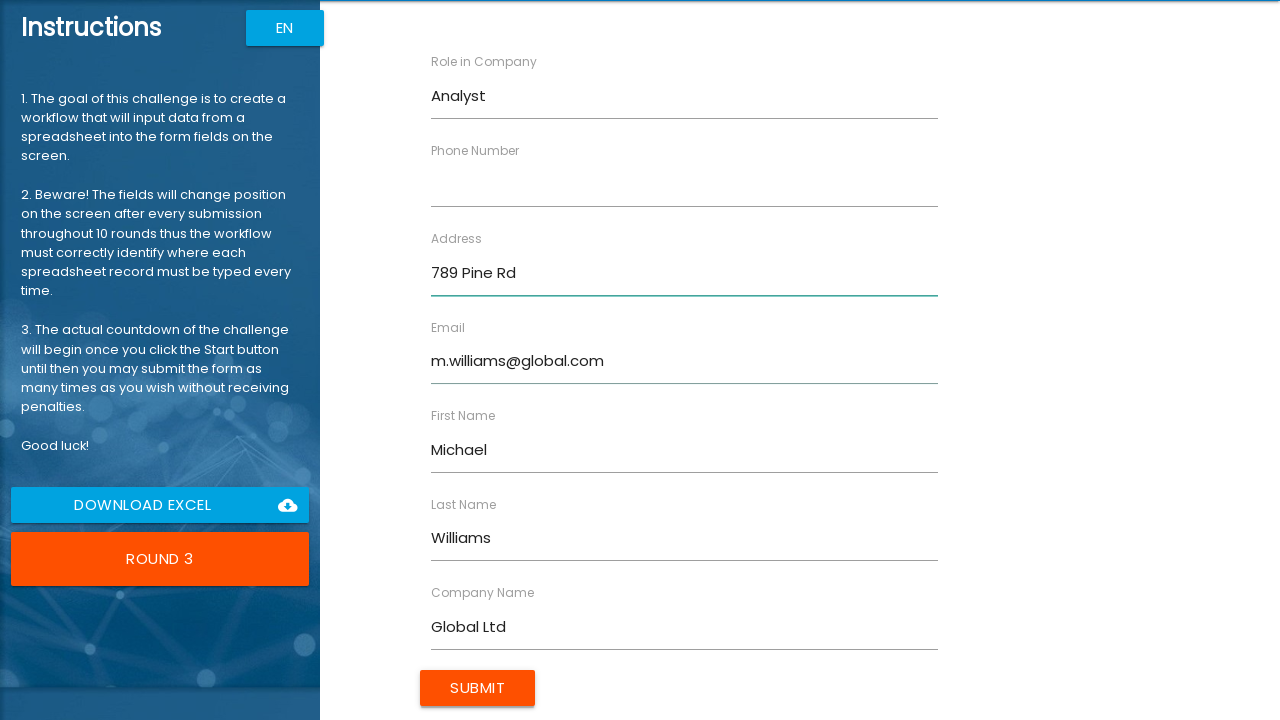

Filled Phone Number field with '5553456789' on //label[contains(text(),'Phone Number')]/following-sibling::input
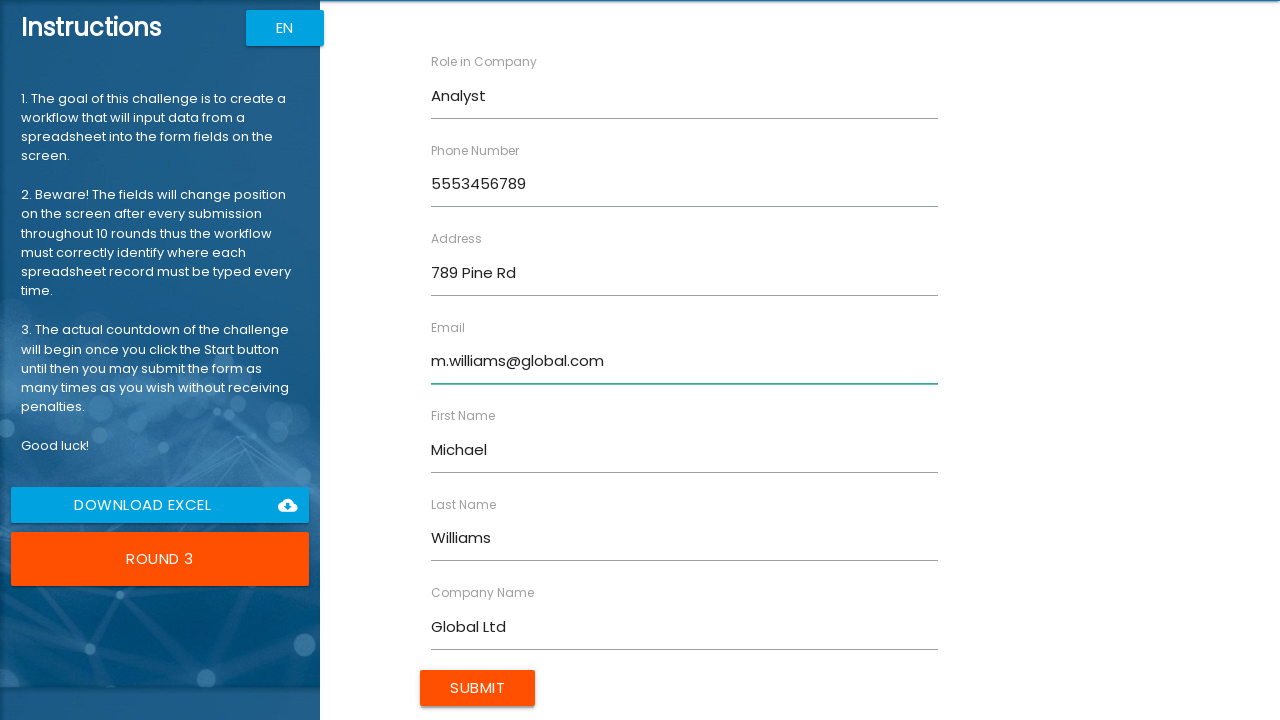

Submitted form entry 3/10 at (478, 688) on xpath=//*[@class='btn uiColorButton']
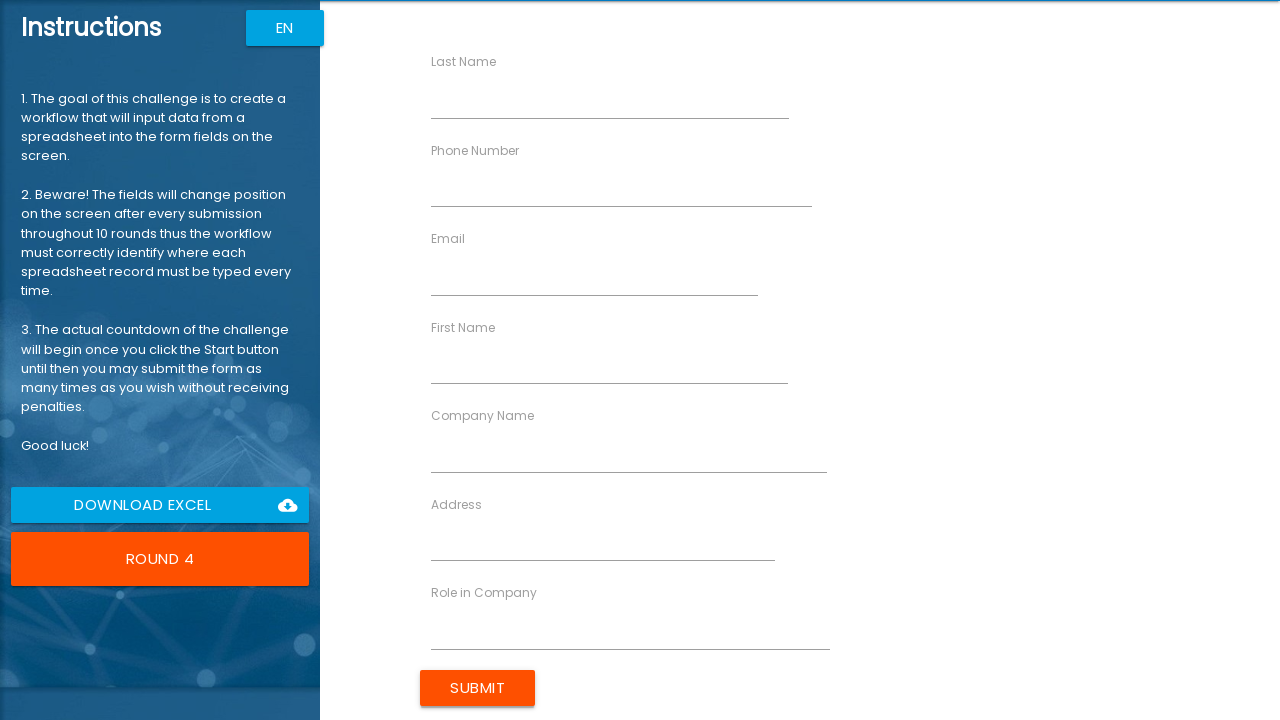

Filled First Name field with 'Emily' (entry 4/10) on //label[contains(text(),'First Name')]/following-sibling::input
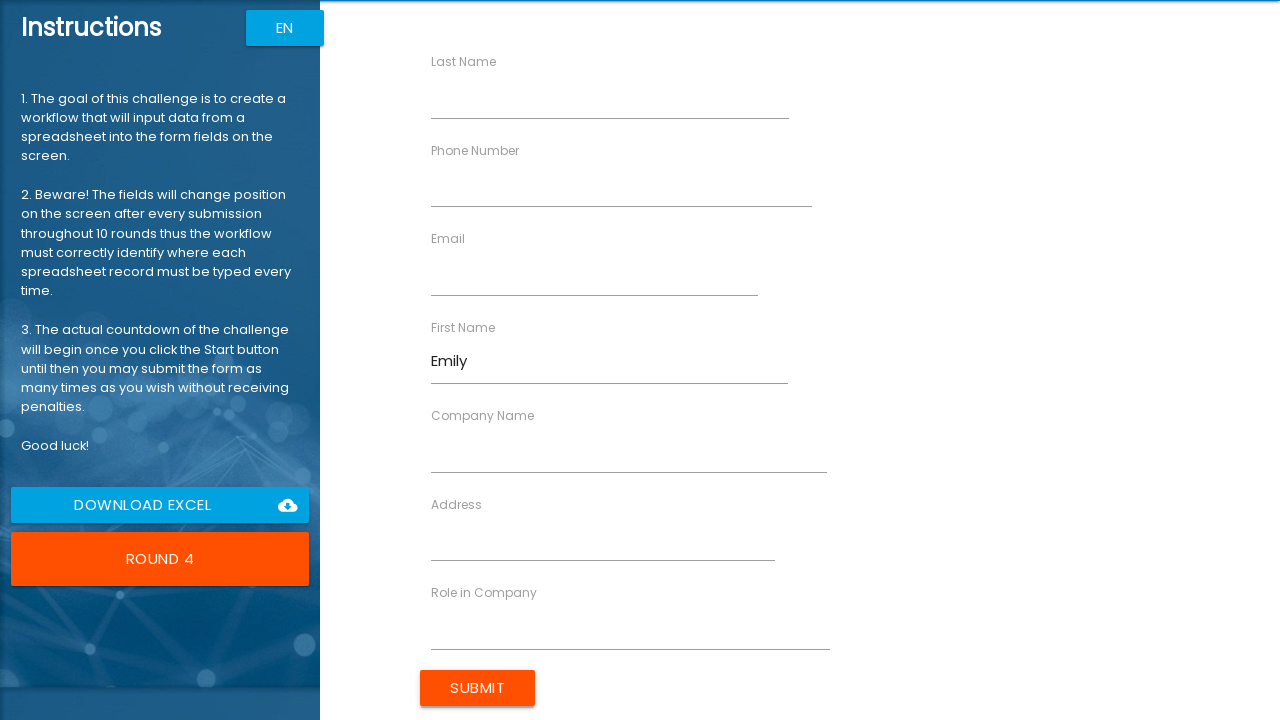

Filled Last Name field with 'Brown' on //label[contains(text(),'Last Name')]/following-sibling::input
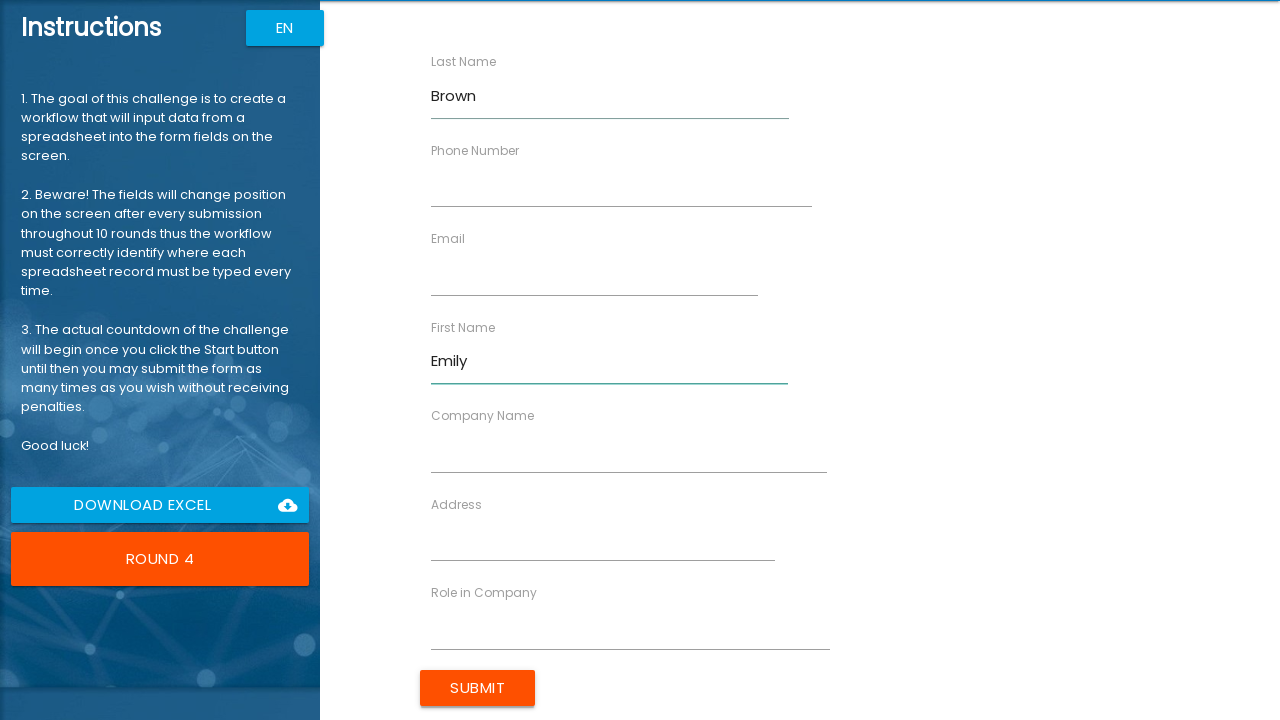

Filled Company Name field with 'StartUp Co' on //label[contains(text(),'Company Name')]/following-sibling::input
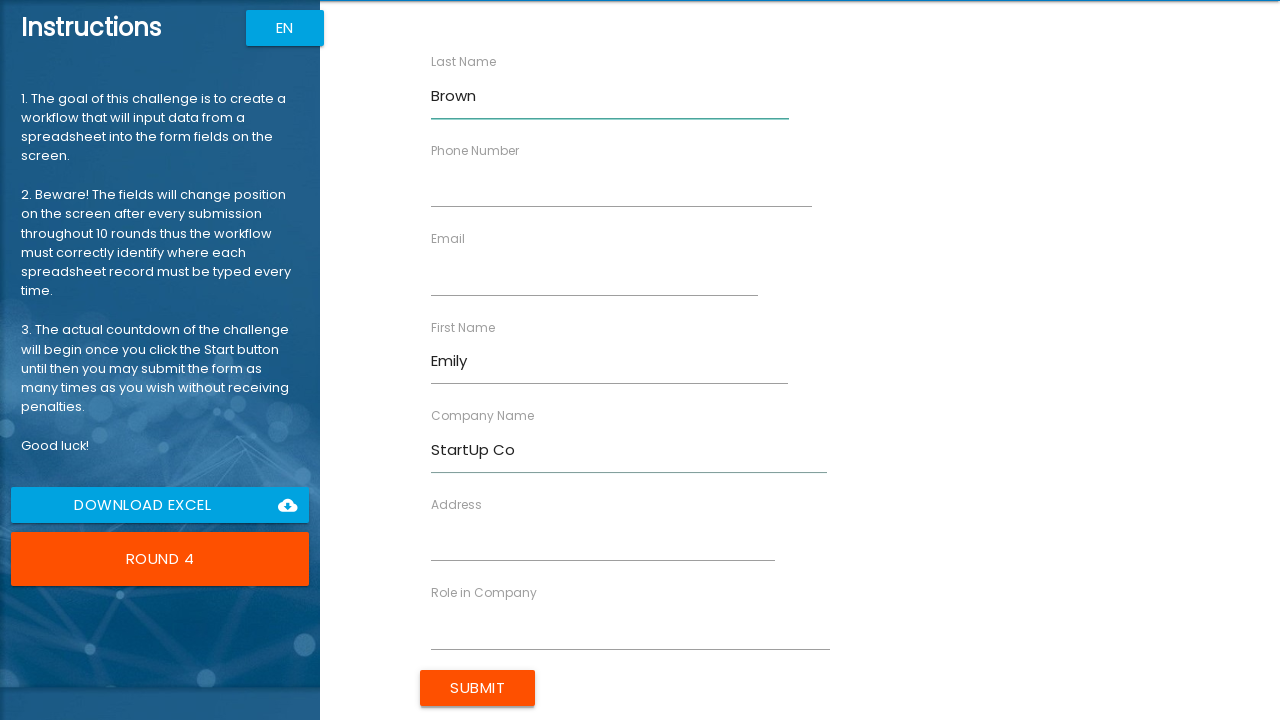

Filled Role in Company field with 'Designer' on //label[contains(text(),'Role in Company')]/following-sibling::input
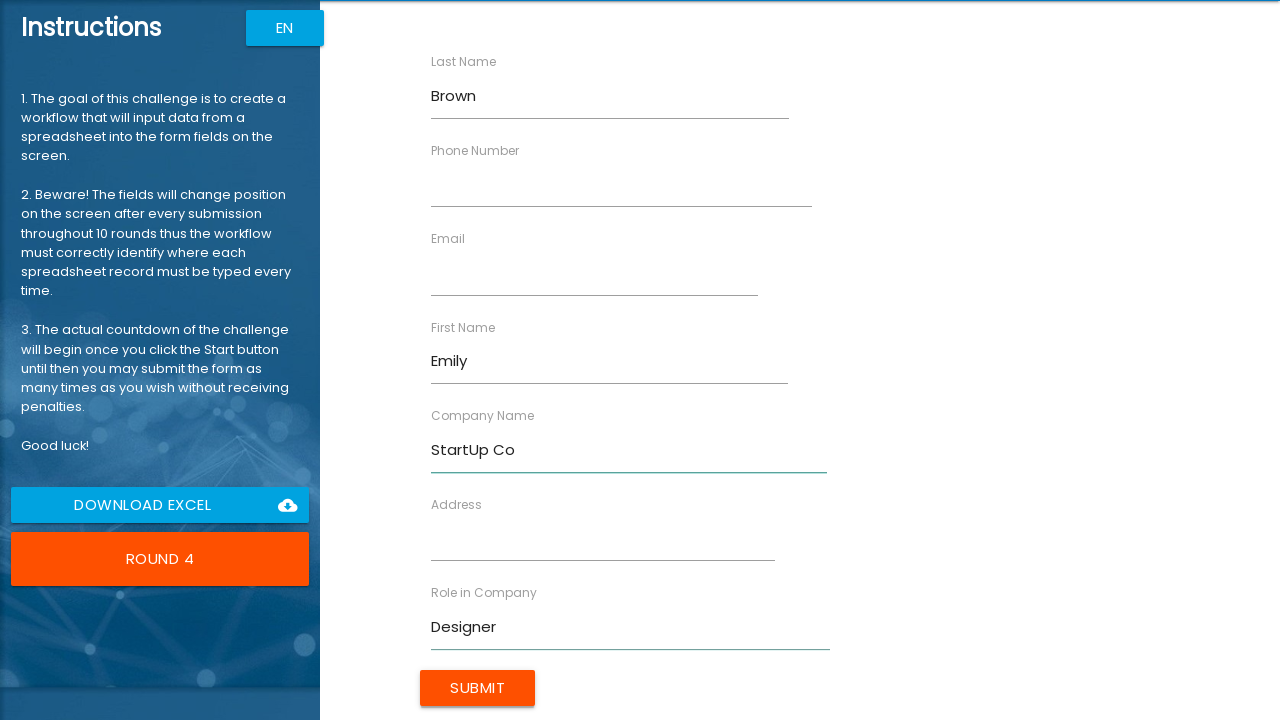

Filled Address field with '321 Elm St' on //label[contains(text(),'Address')]/following-sibling::input
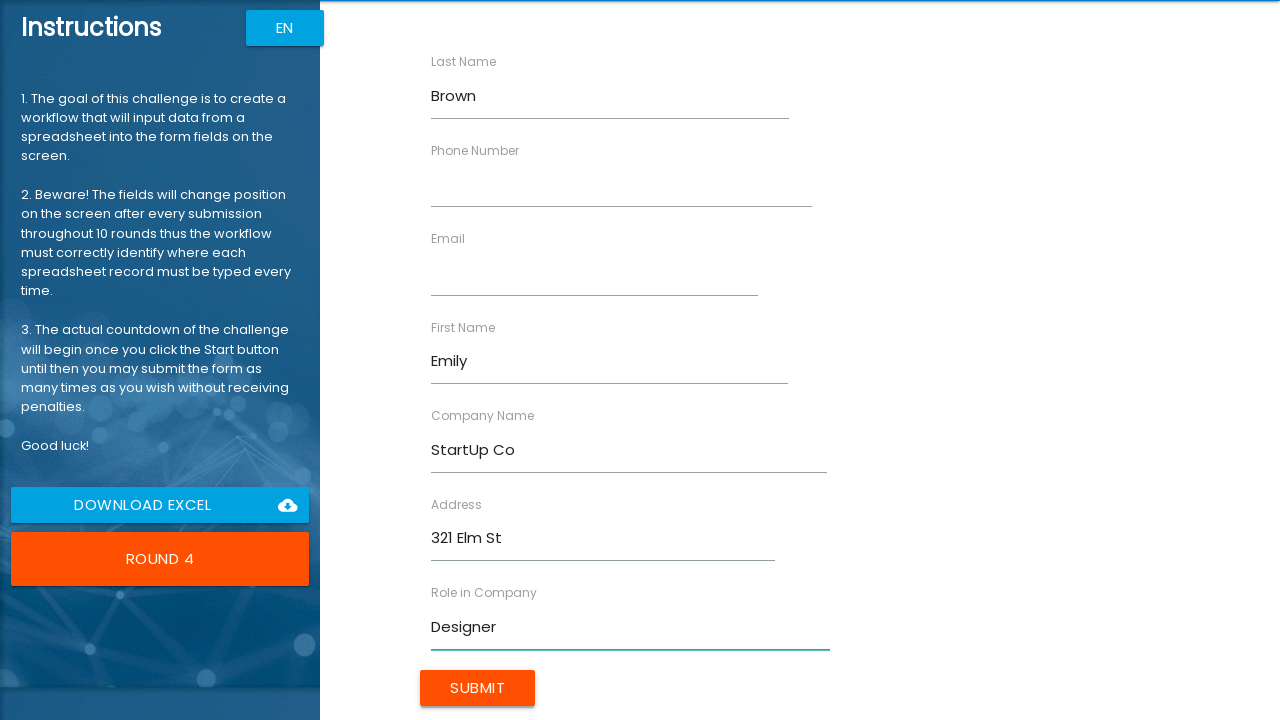

Filled Email field with 'emily.b@startup.co' on //label[contains(text(),'Email')]/following-sibling::input
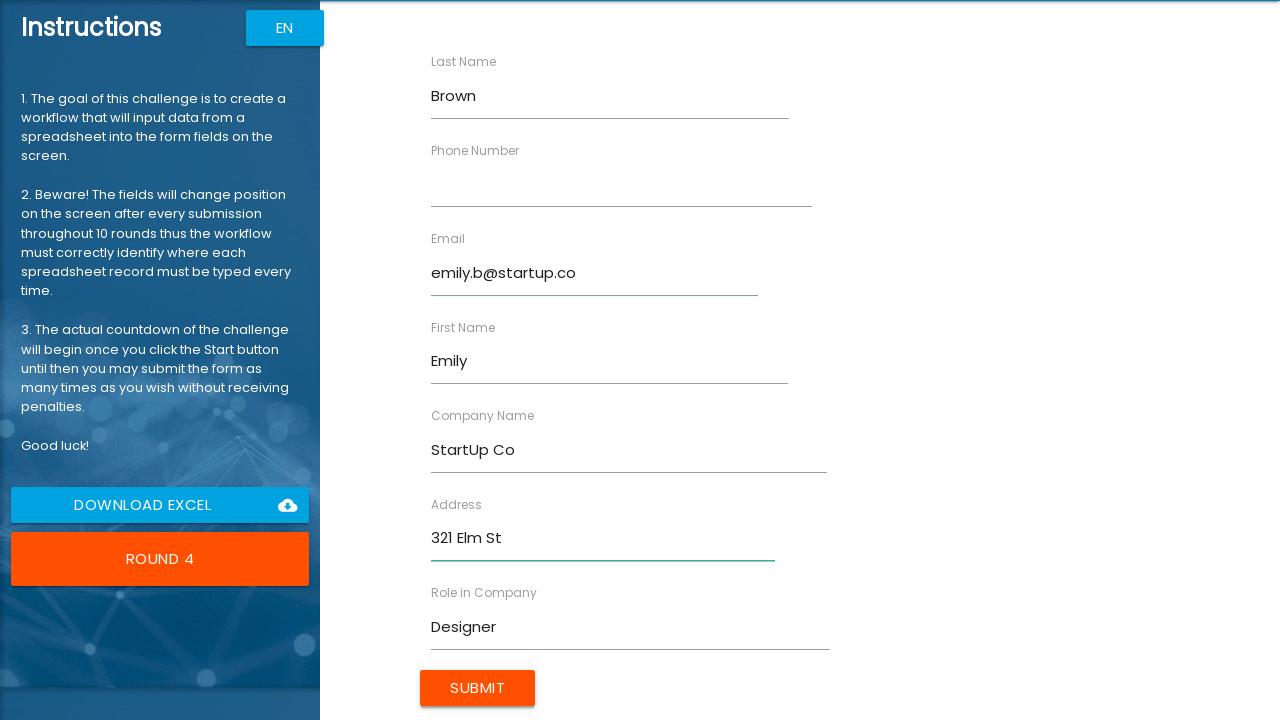

Filled Phone Number field with '5554567890' on //label[contains(text(),'Phone Number')]/following-sibling::input
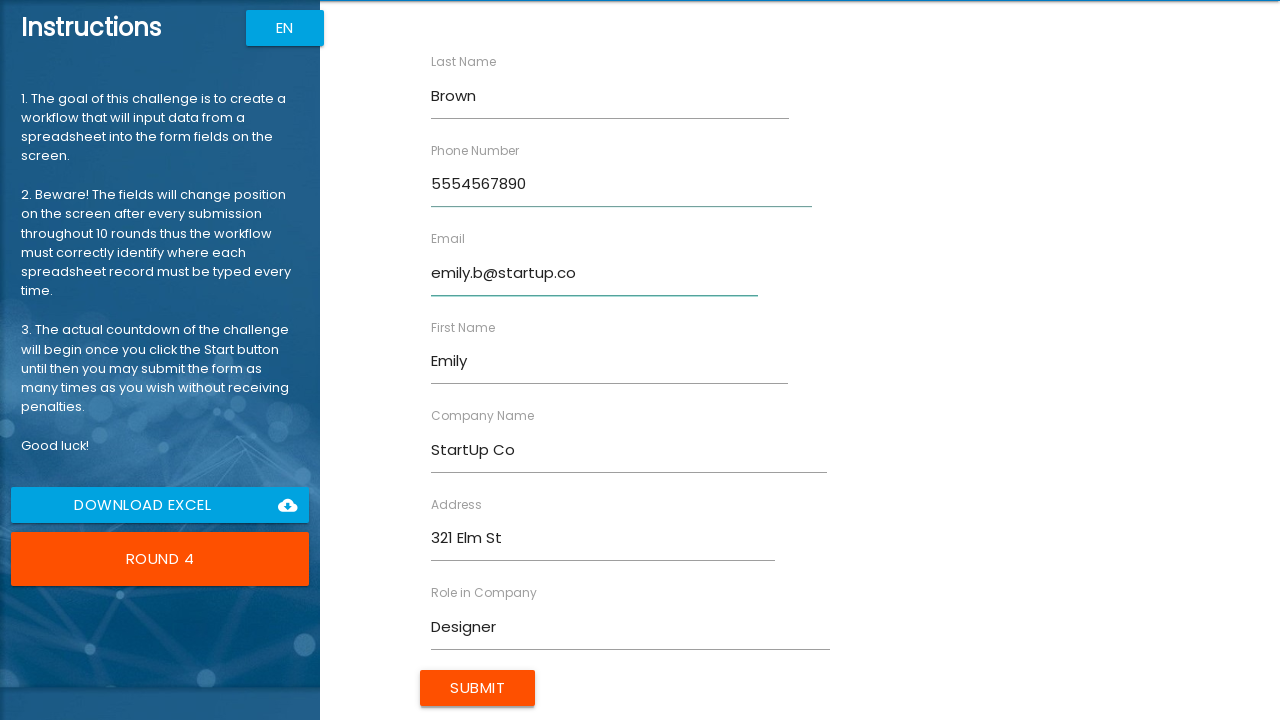

Submitted form entry 4/10 at (478, 688) on xpath=//*[@class='btn uiColorButton']
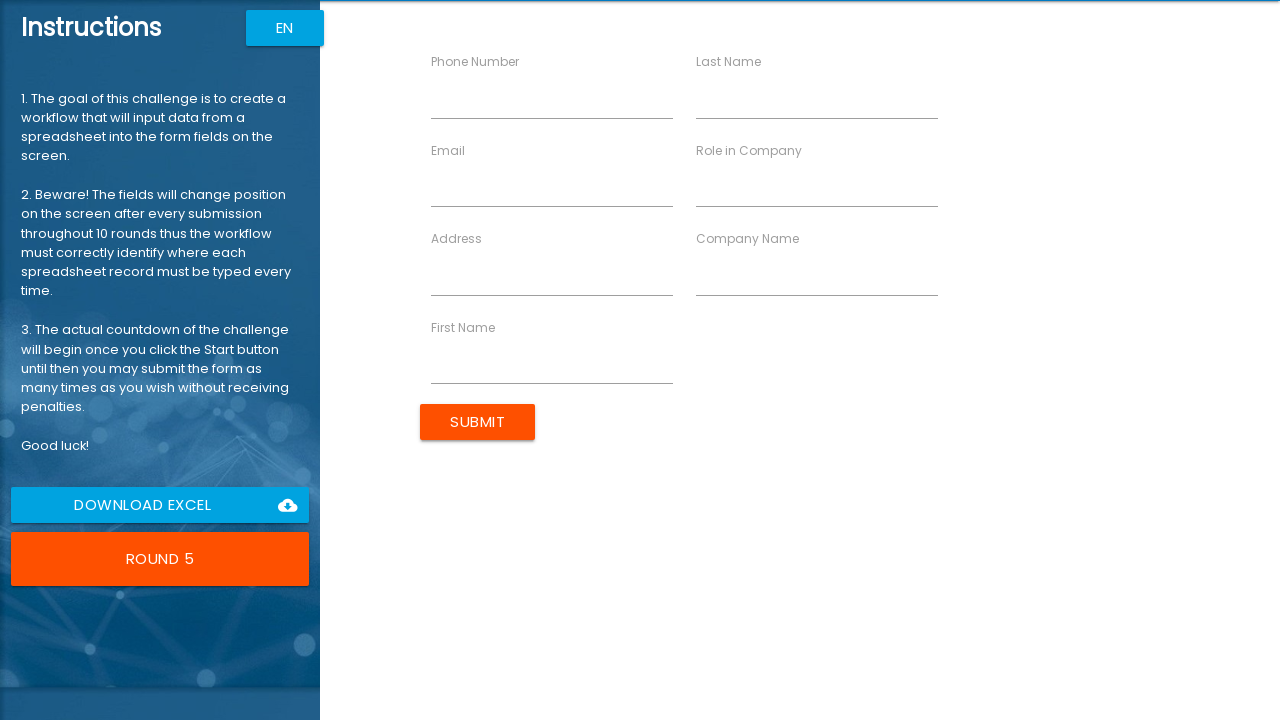

Filled First Name field with 'David' (entry 5/10) on //label[contains(text(),'First Name')]/following-sibling::input
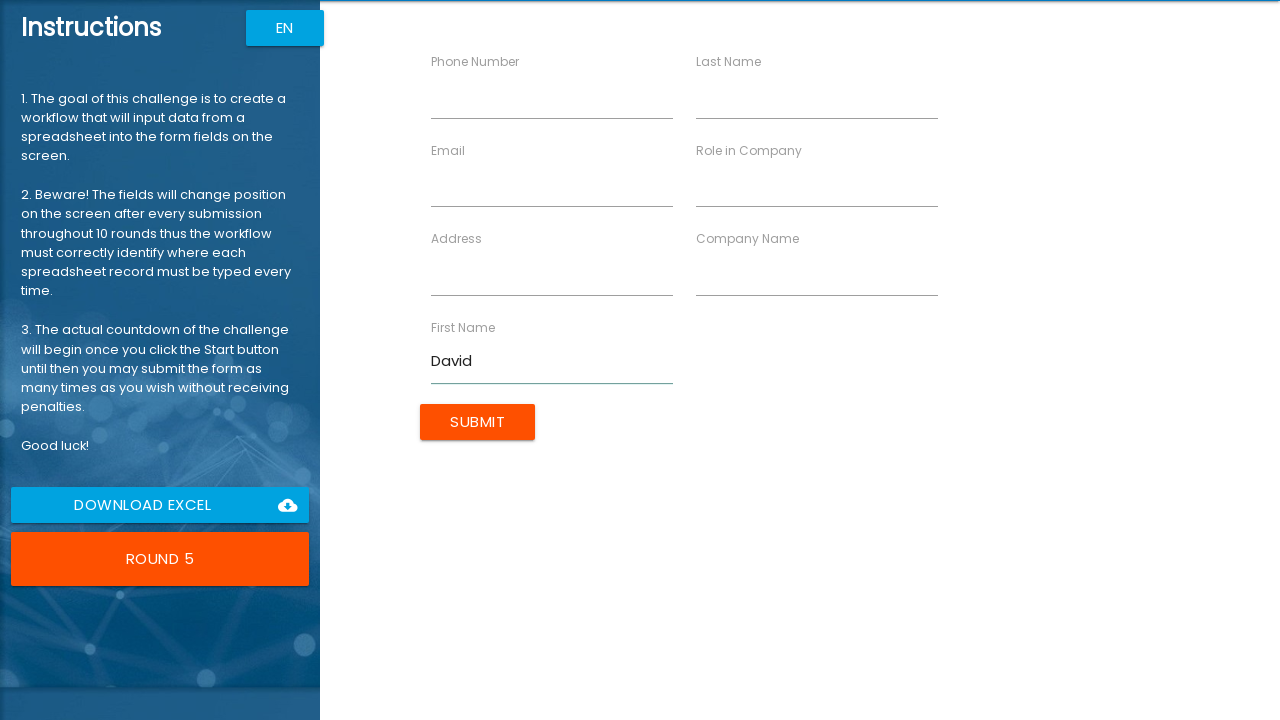

Filled Last Name field with 'Davis' on //label[contains(text(),'Last Name')]/following-sibling::input
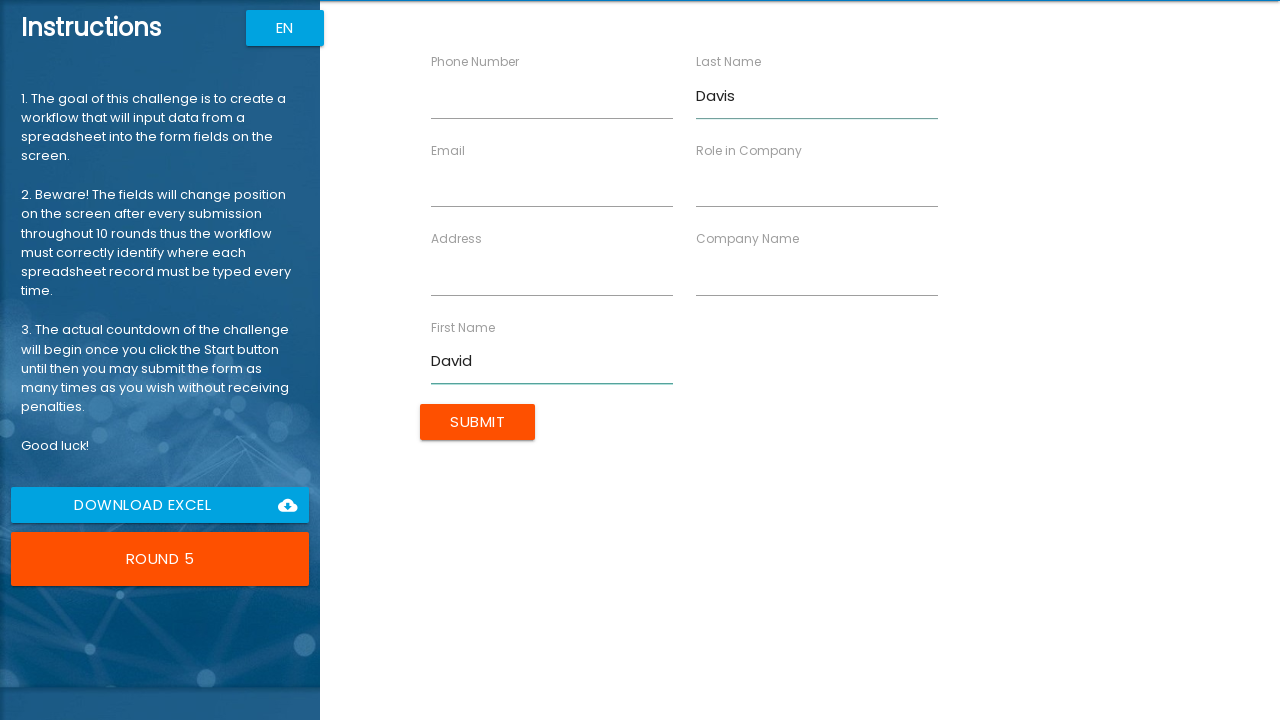

Filled Company Name field with 'Enterprise LLC' on //label[contains(text(),'Company Name')]/following-sibling::input
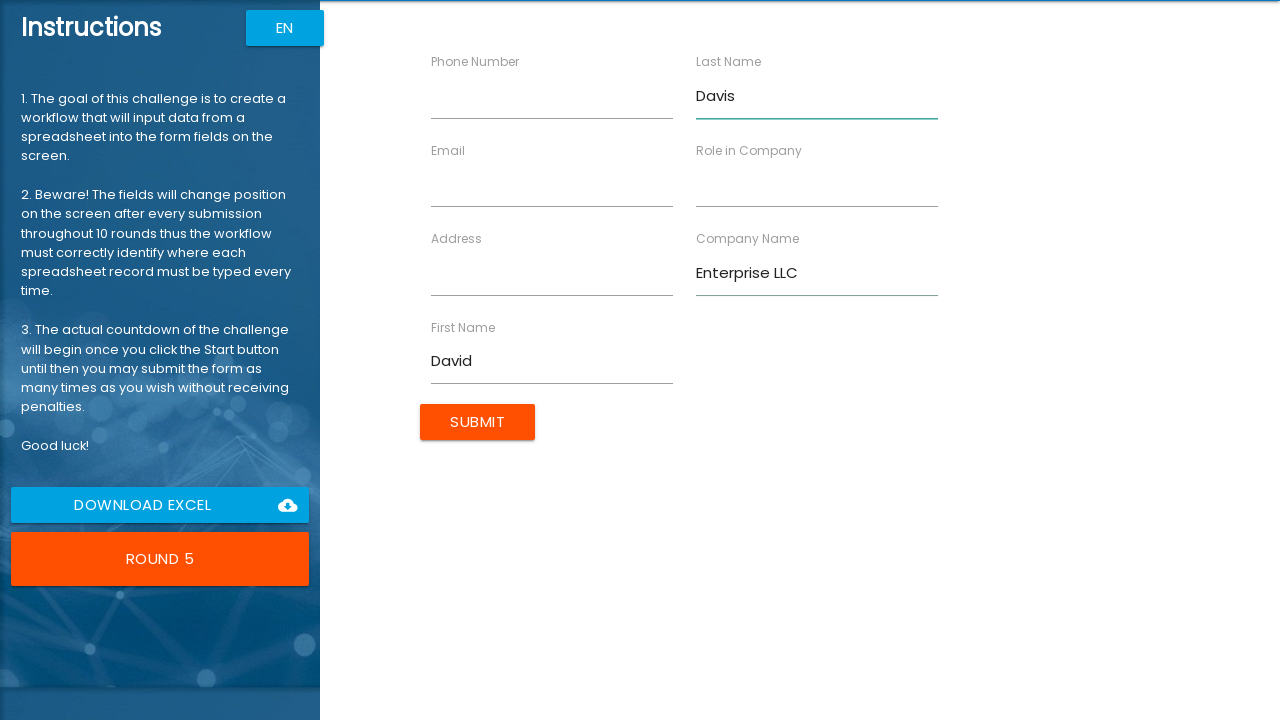

Filled Role in Company field with 'Engineer' on //label[contains(text(),'Role in Company')]/following-sibling::input
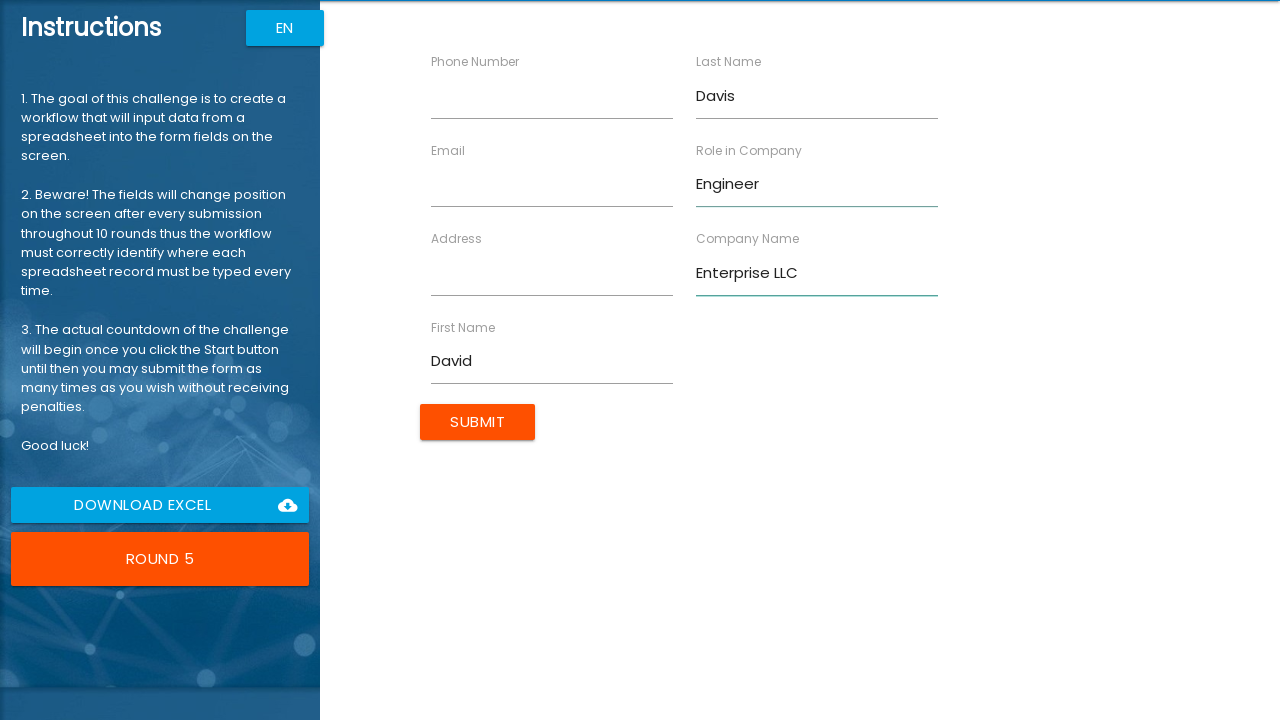

Filled Address field with '654 Cedar Ln' on //label[contains(text(),'Address')]/following-sibling::input
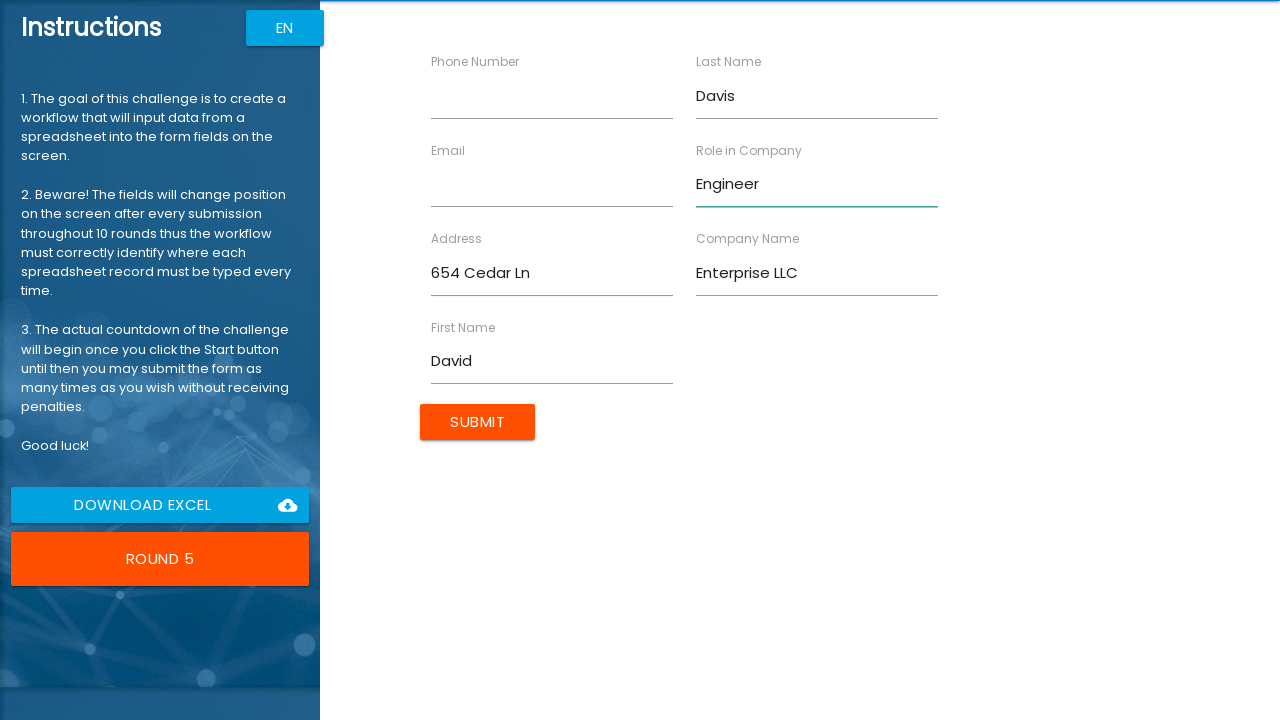

Filled Email field with 'd.davis@enterprise.com' on //label[contains(text(),'Email')]/following-sibling::input
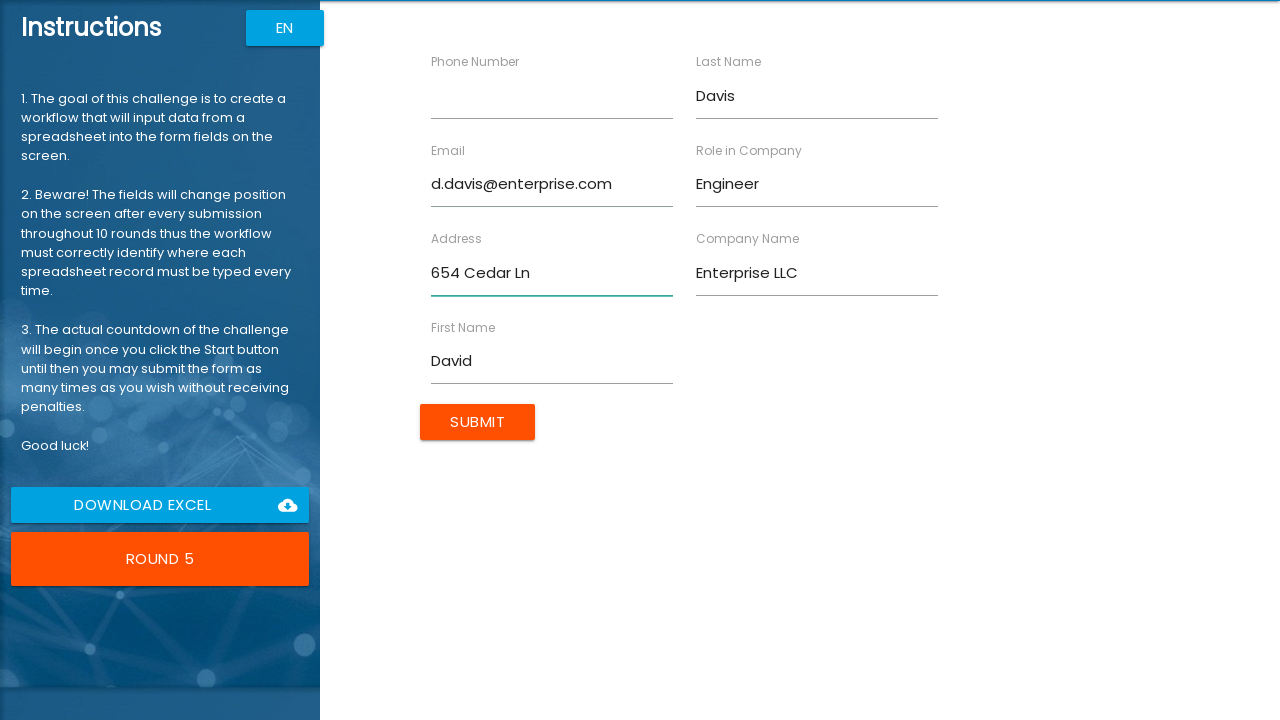

Filled Phone Number field with '5555678901' on //label[contains(text(),'Phone Number')]/following-sibling::input
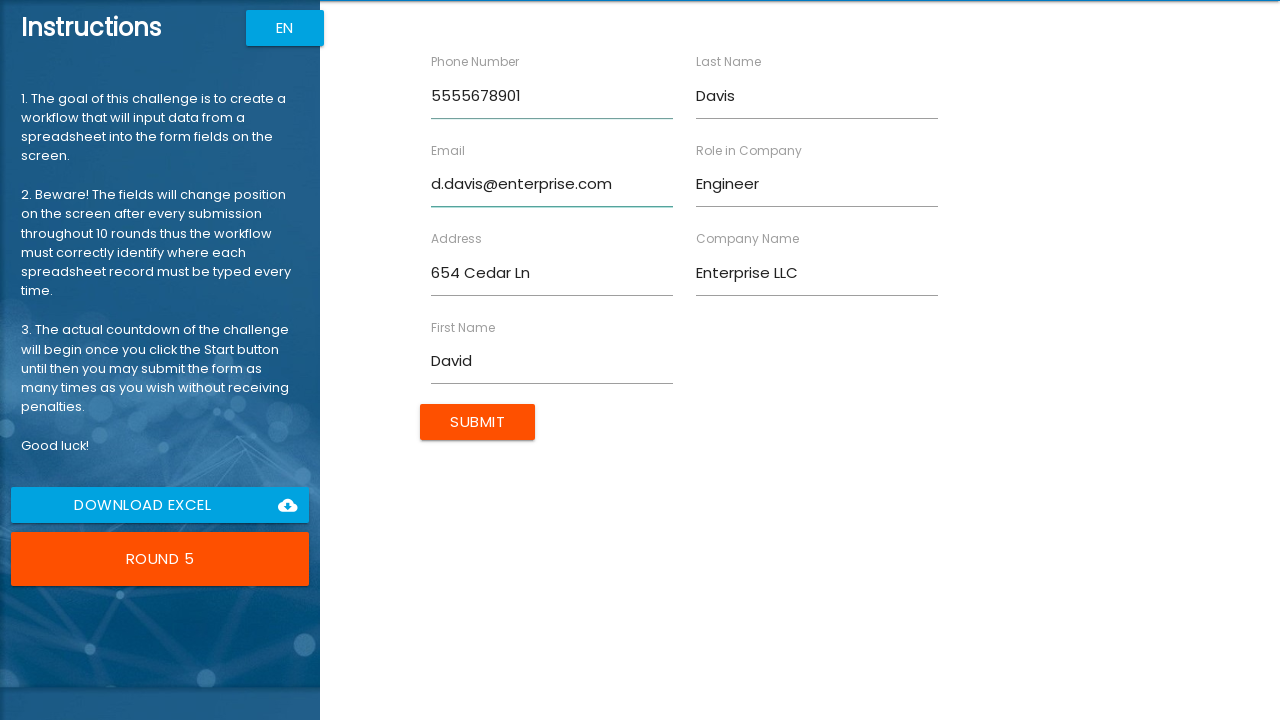

Submitted form entry 5/10 at (478, 422) on xpath=//*[@class='btn uiColorButton']
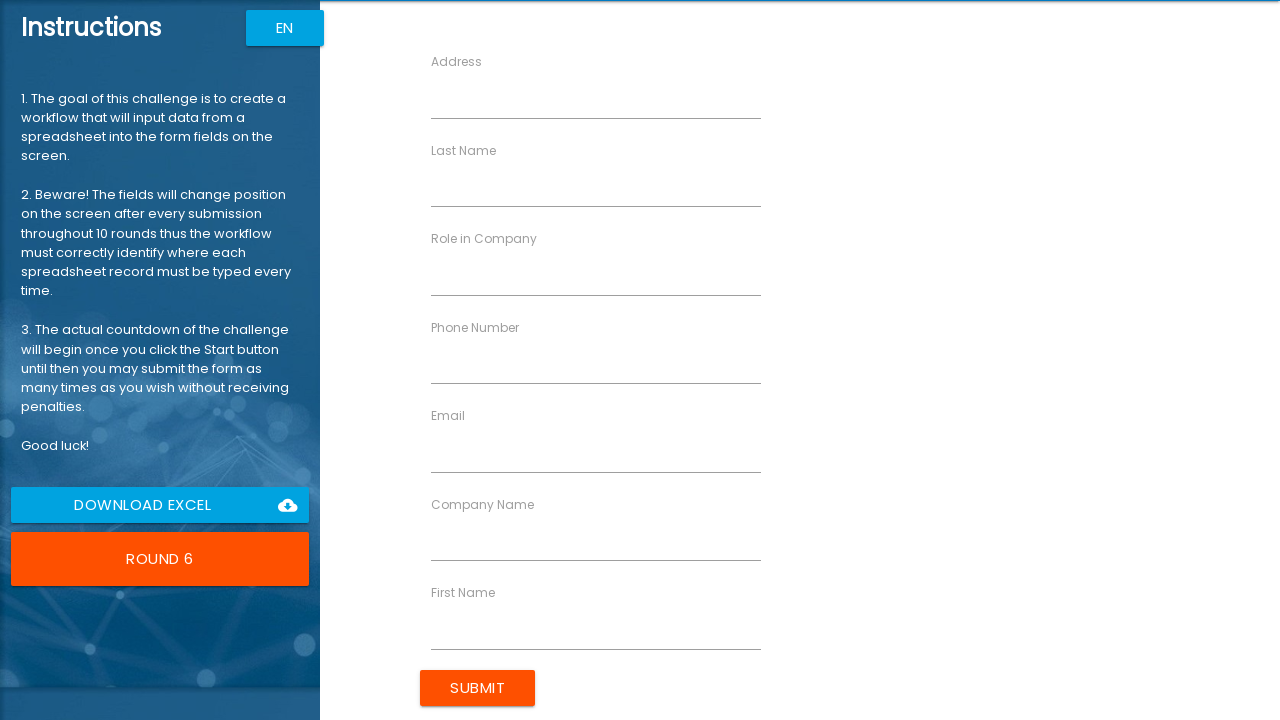

Filled First Name field with 'Jessica' (entry 6/10) on //label[contains(text(),'First Name')]/following-sibling::input
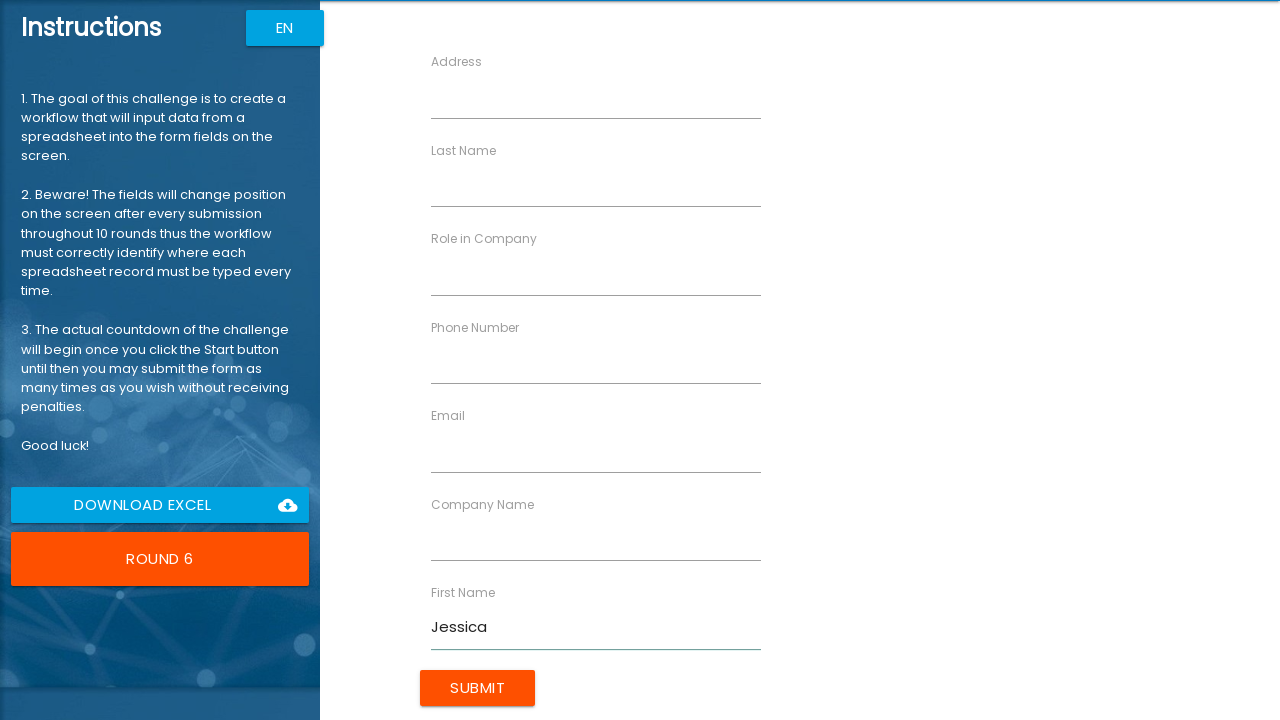

Filled Last Name field with 'Miller' on //label[contains(text(),'Last Name')]/following-sibling::input
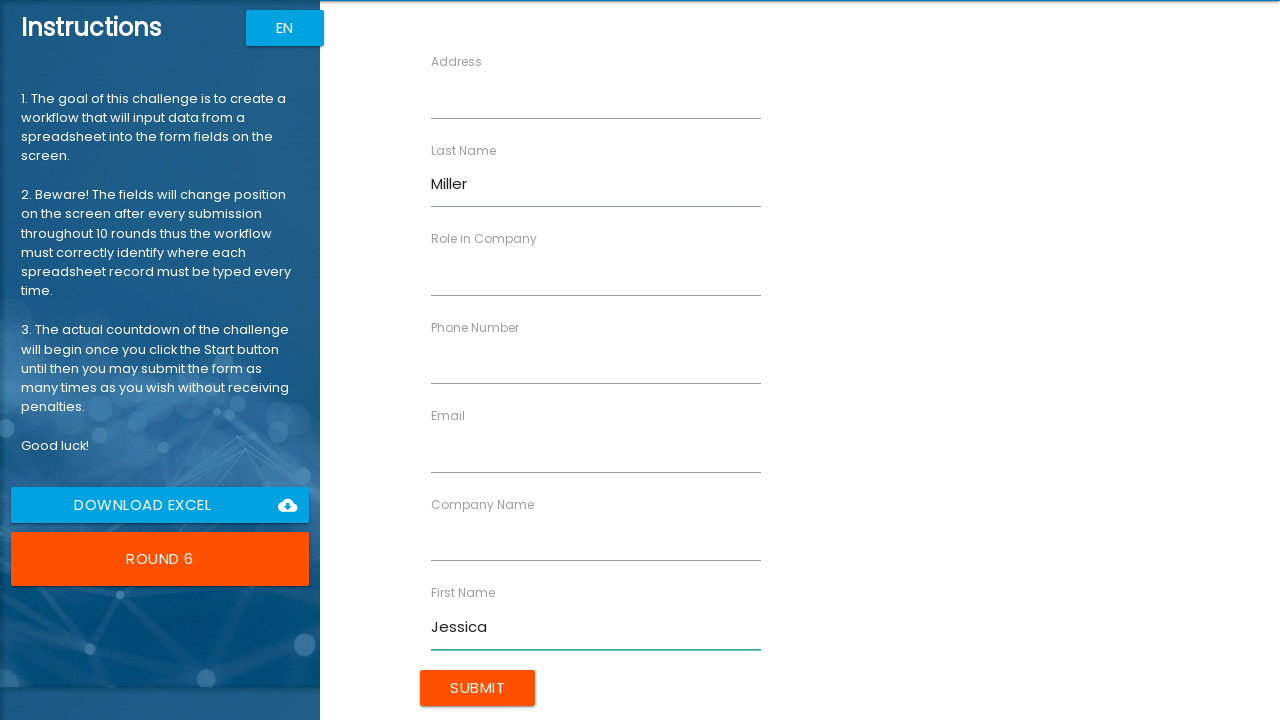

Filled Company Name field with 'Solutions Inc' on //label[contains(text(),'Company Name')]/following-sibling::input
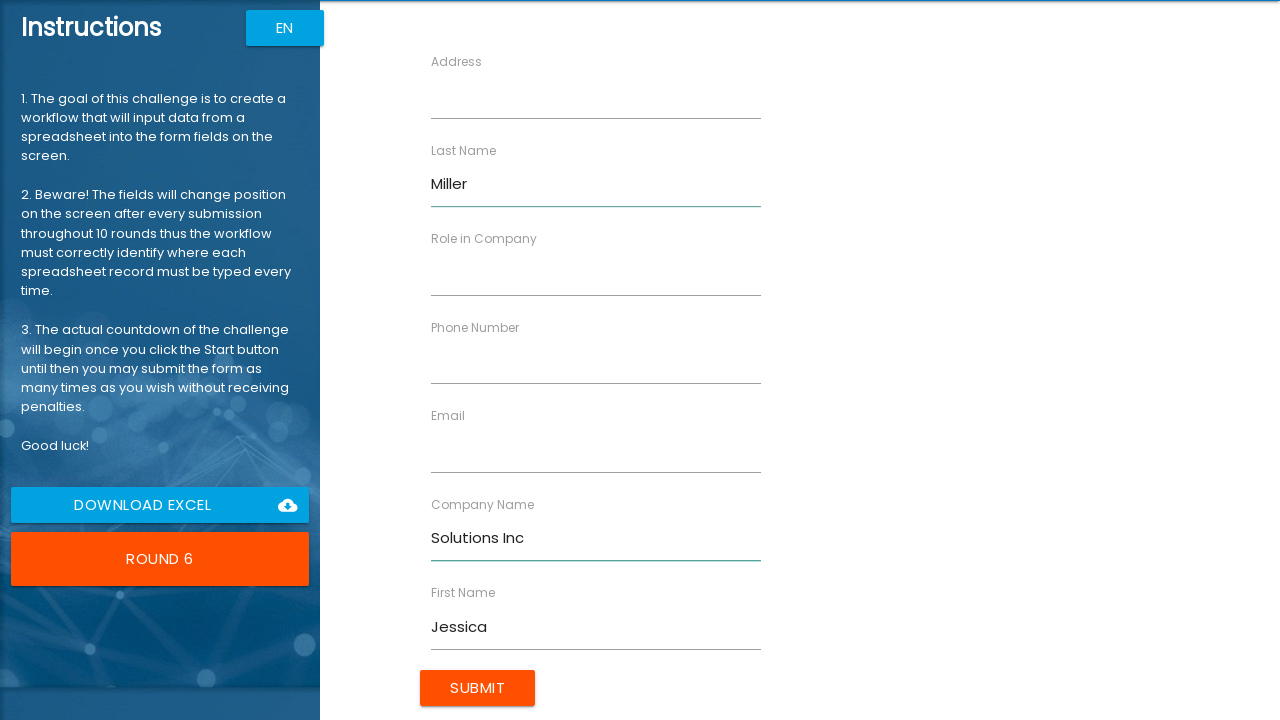

Filled Role in Company field with 'Consultant' on //label[contains(text(),'Role in Company')]/following-sibling::input
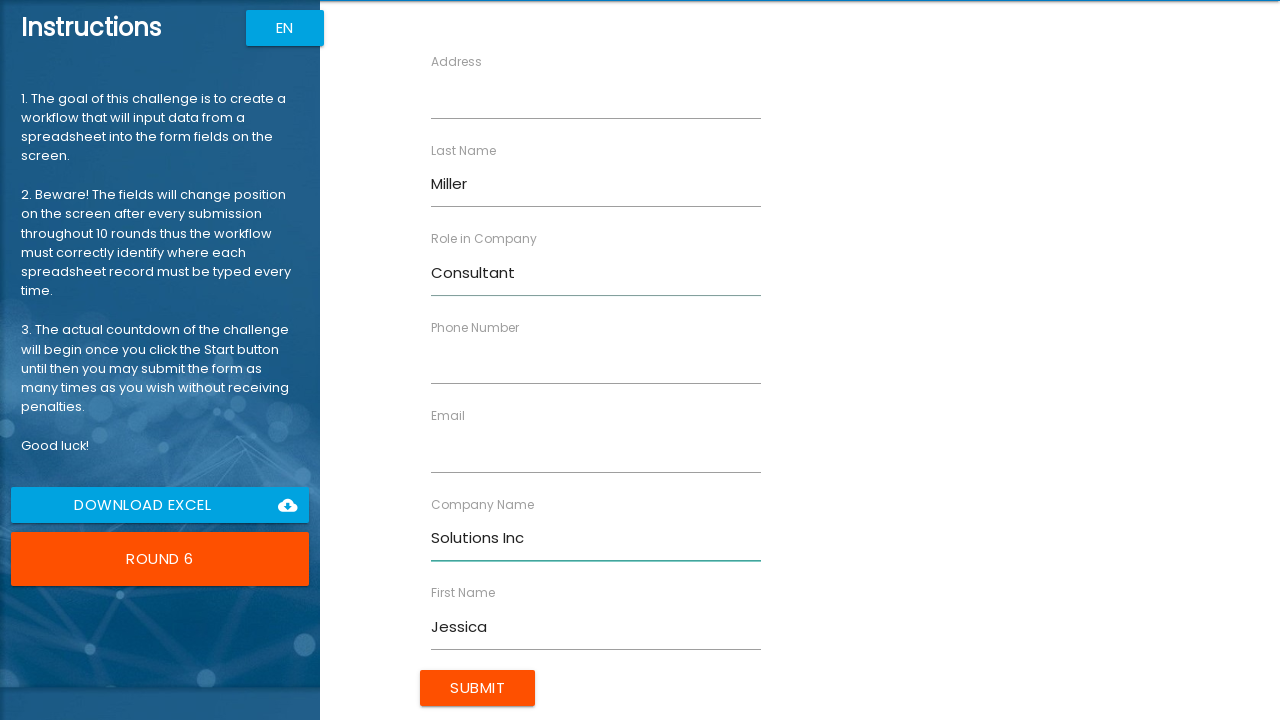

Filled Address field with '987 Birch Way' on //label[contains(text(),'Address')]/following-sibling::input
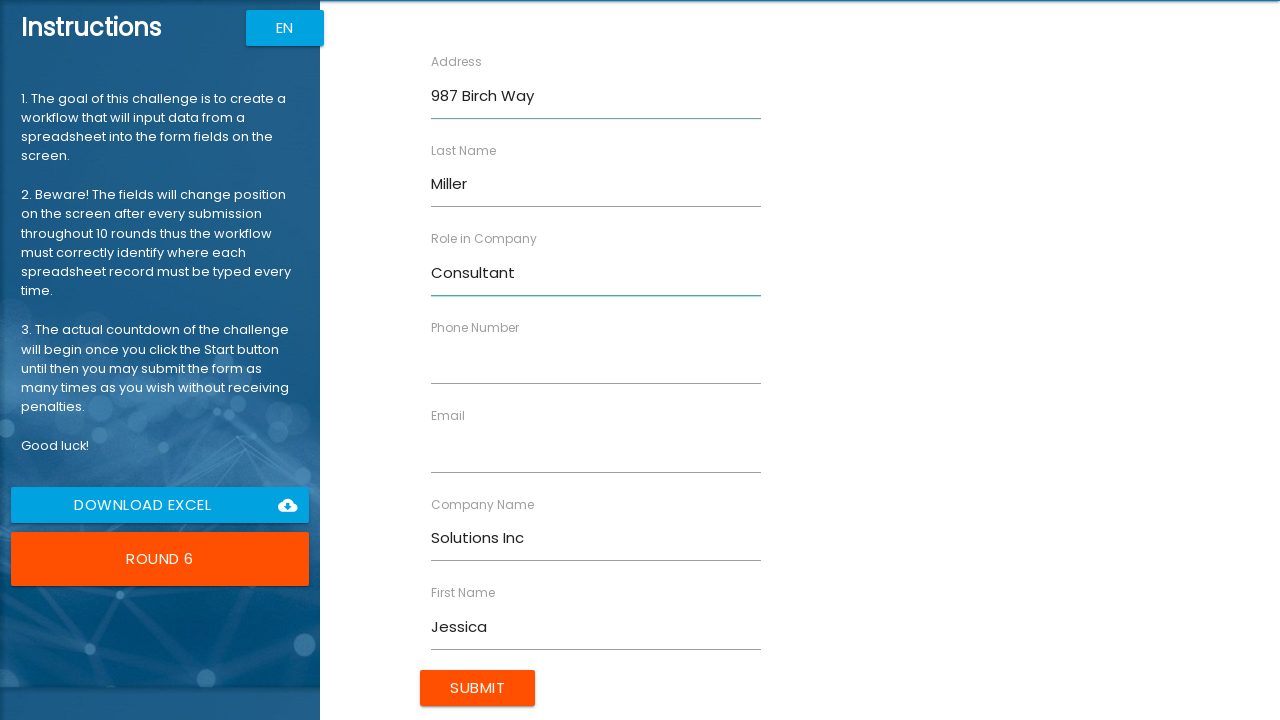

Filled Email field with 'jmiller@solutions.com' on //label[contains(text(),'Email')]/following-sibling::input
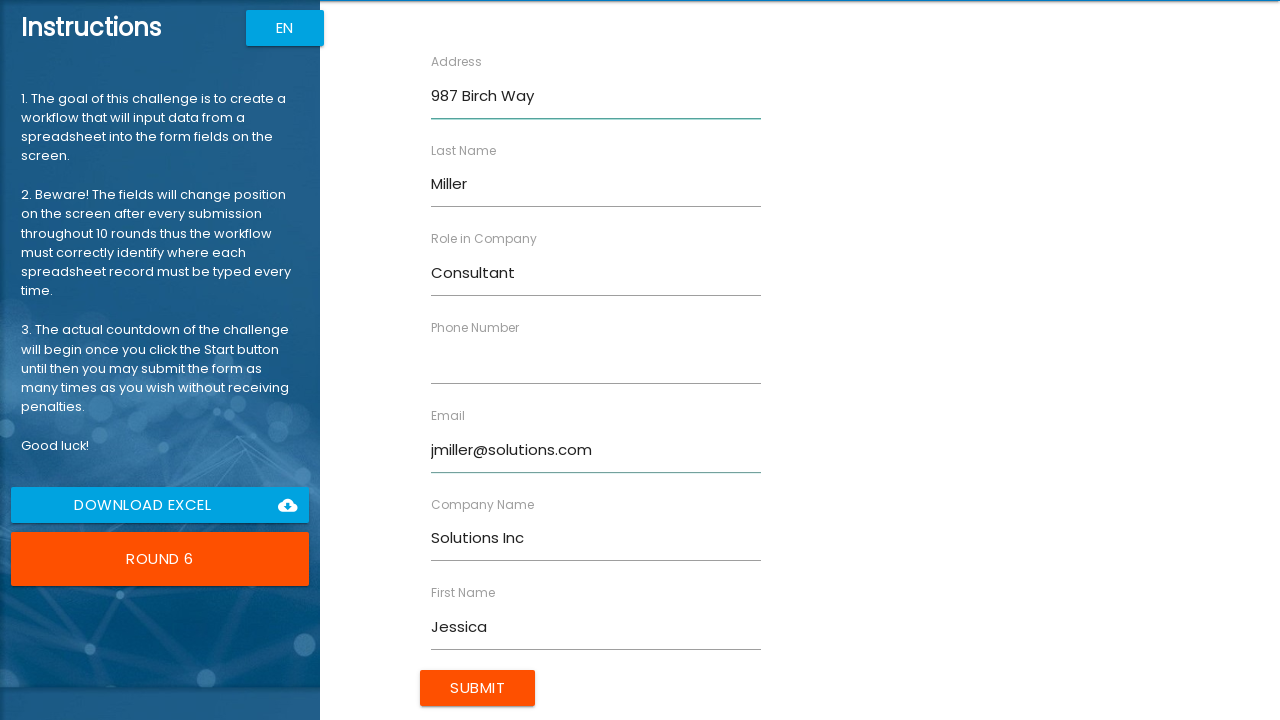

Filled Phone Number field with '5556789012' on //label[contains(text(),'Phone Number')]/following-sibling::input
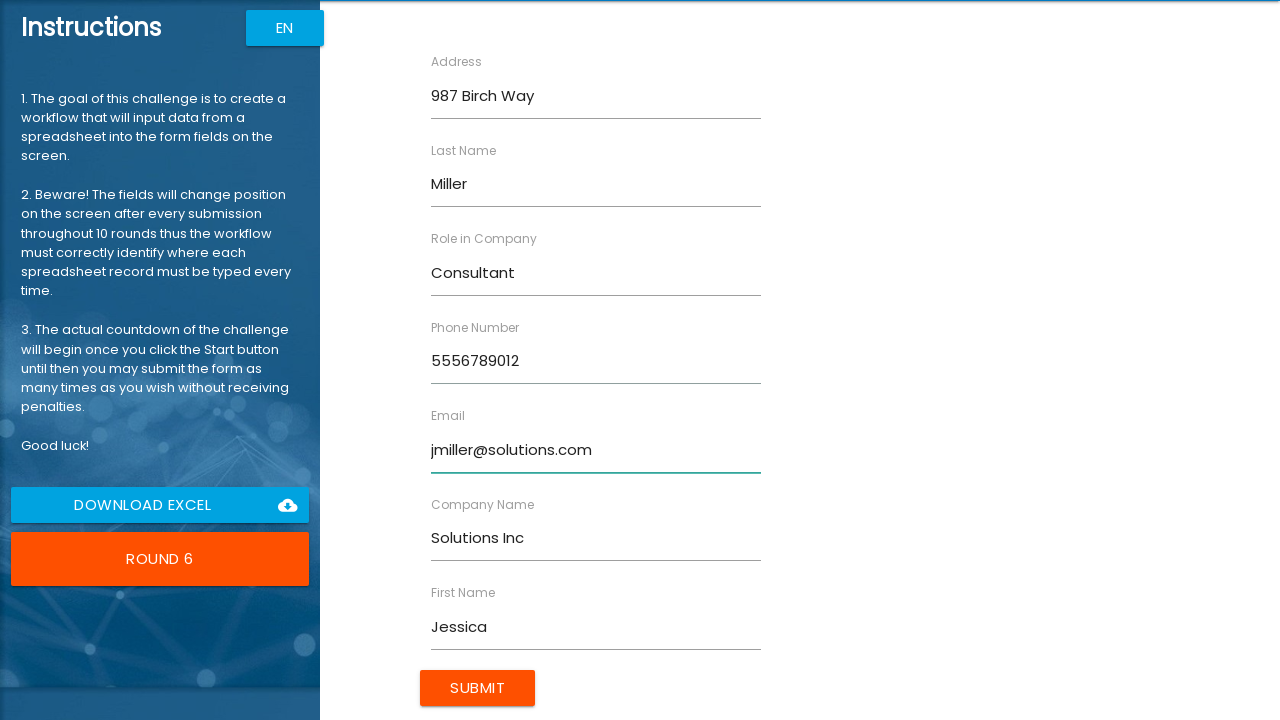

Submitted form entry 6/10 at (478, 688) on xpath=//*[@class='btn uiColorButton']
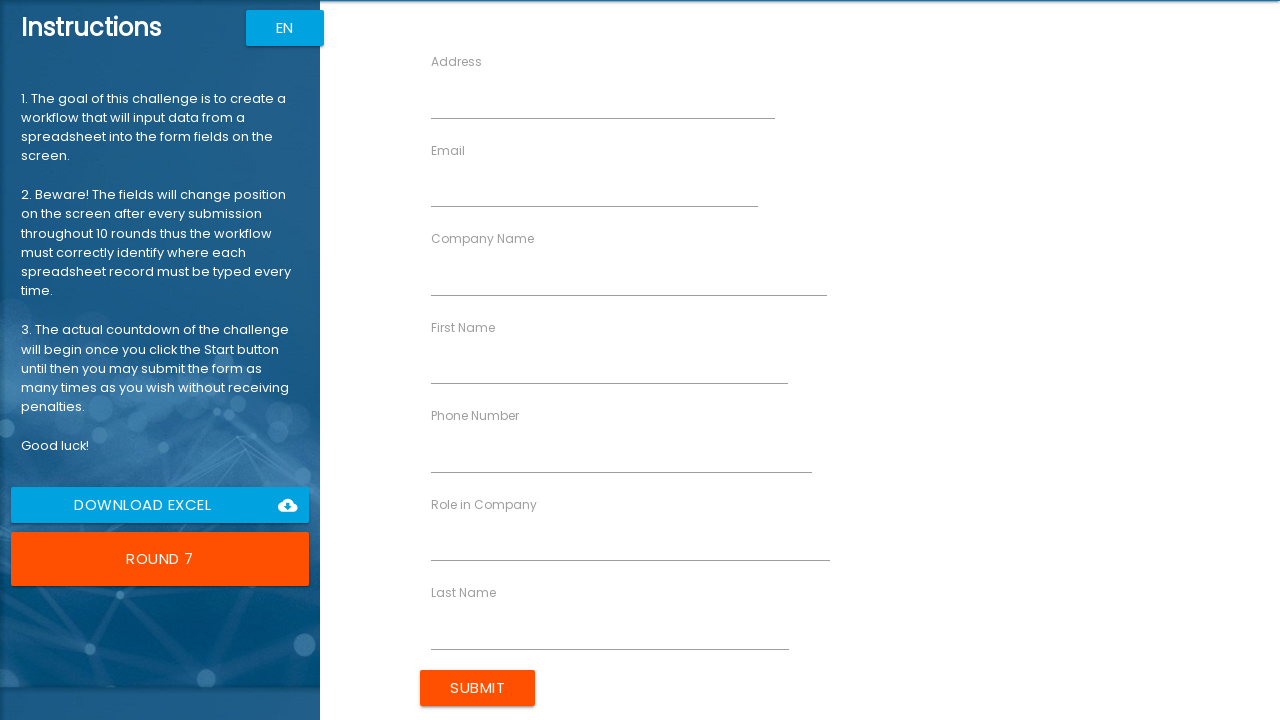

Filled First Name field with 'Robert' (entry 7/10) on //label[contains(text(),'First Name')]/following-sibling::input
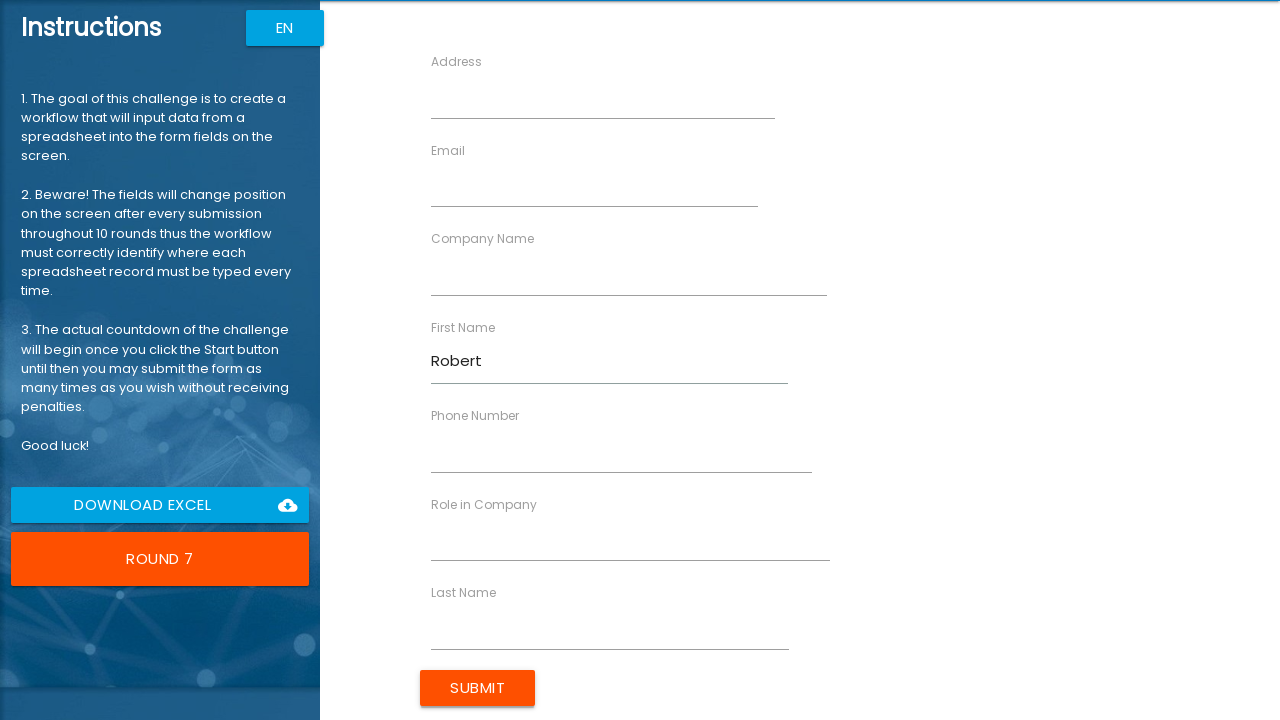

Filled Last Name field with 'Wilson' on //label[contains(text(),'Last Name')]/following-sibling::input
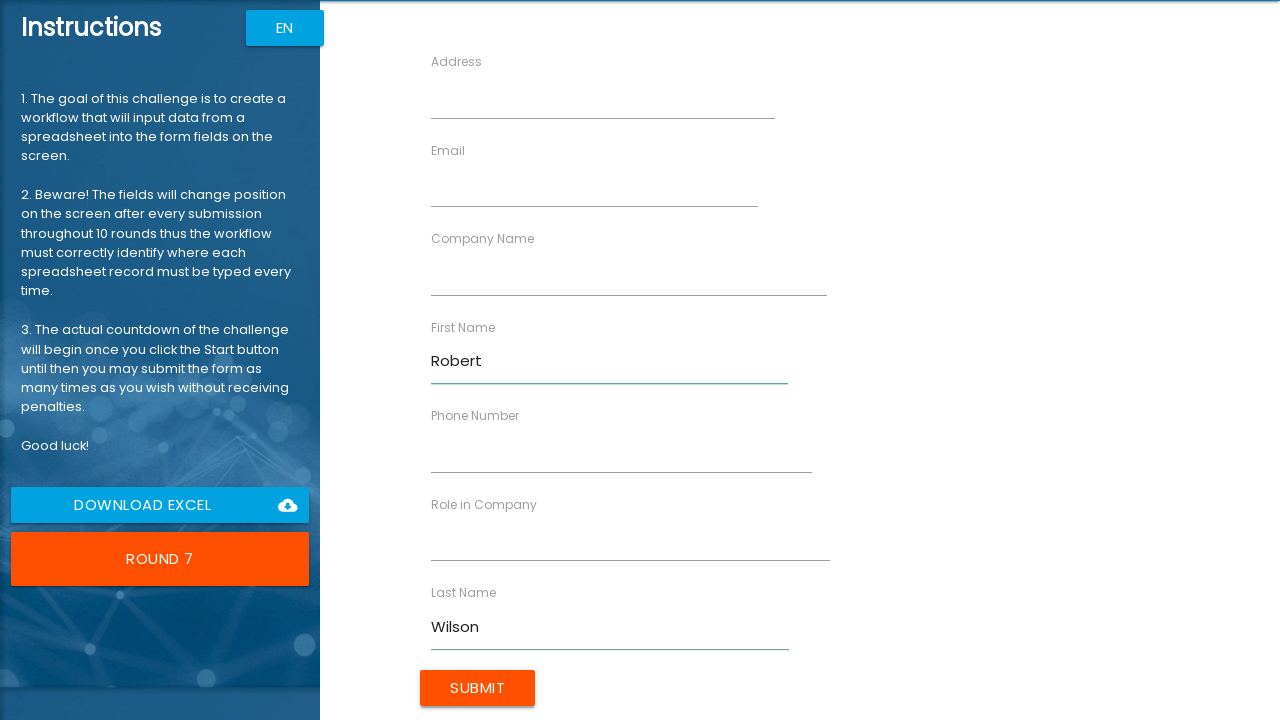

Filled Company Name field with 'Digital Corp' on //label[contains(text(),'Company Name')]/following-sibling::input
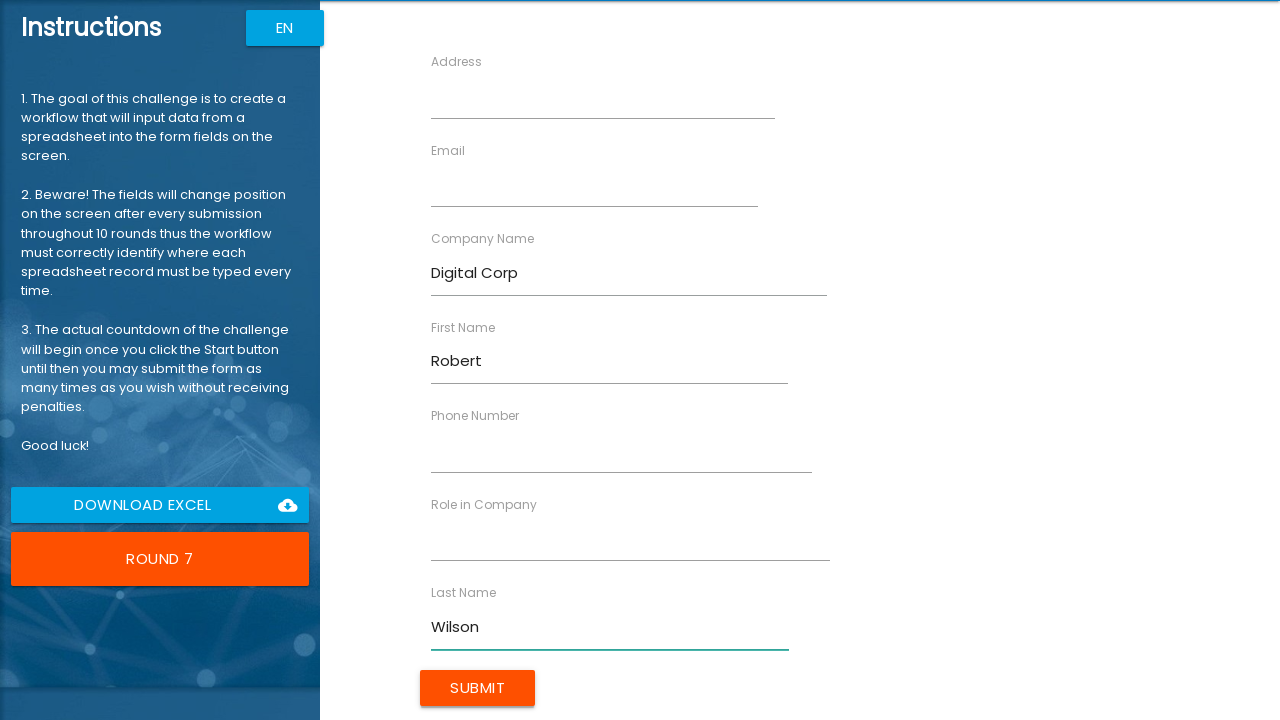

Filled Role in Company field with 'Architect' on //label[contains(text(),'Role in Company')]/following-sibling::input
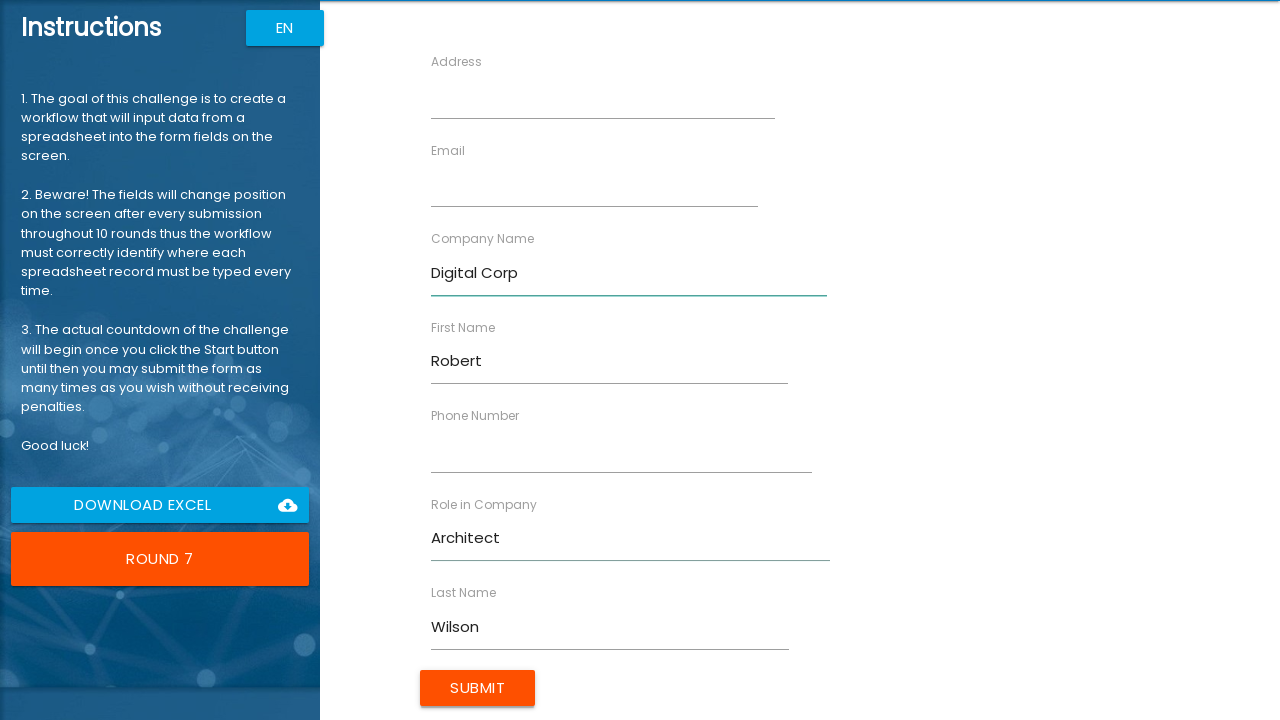

Filled Address field with '147 Maple Dr' on //label[contains(text(),'Address')]/following-sibling::input
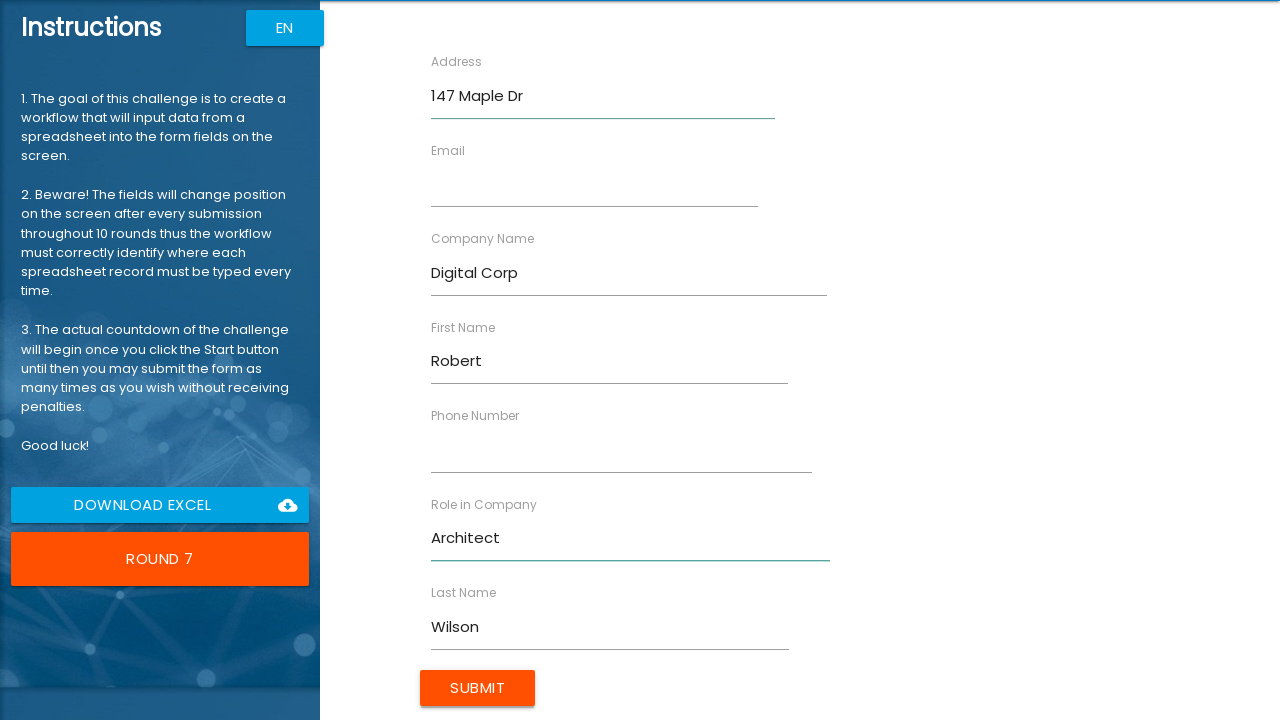

Filled Email field with 'rwilson@digital.com' on //label[contains(text(),'Email')]/following-sibling::input
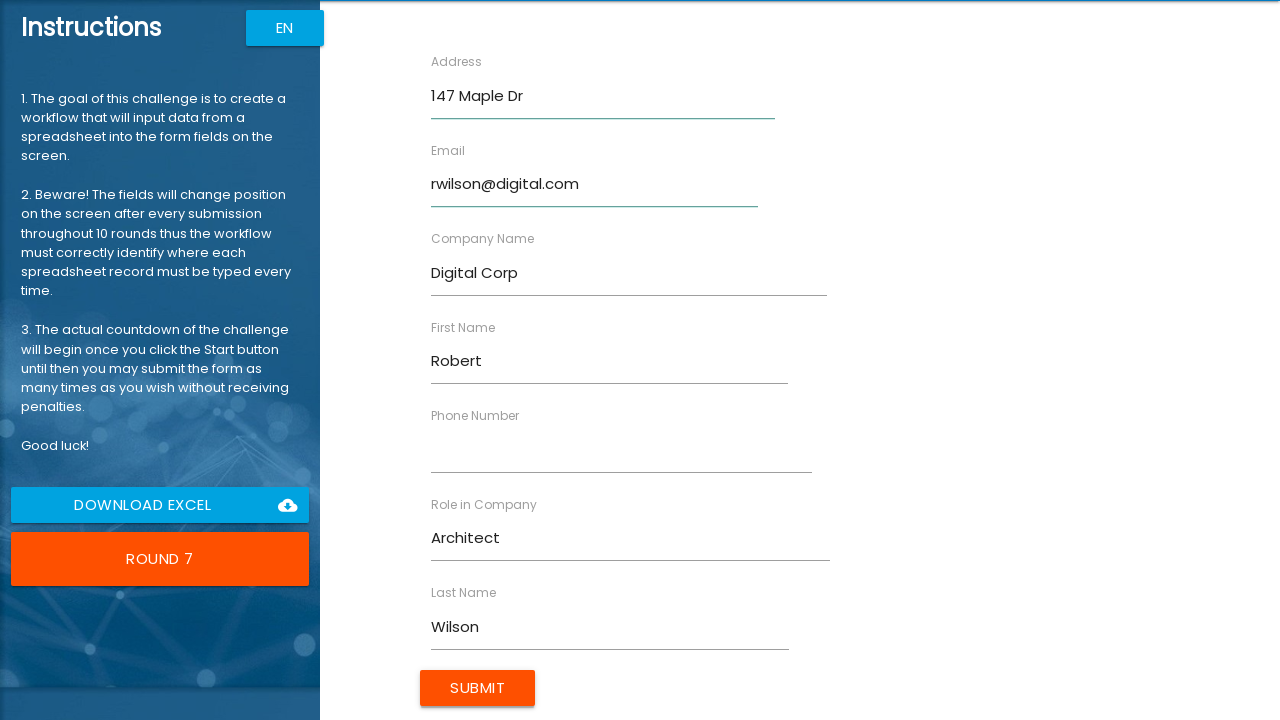

Filled Phone Number field with '5557890123' on //label[contains(text(),'Phone Number')]/following-sibling::input
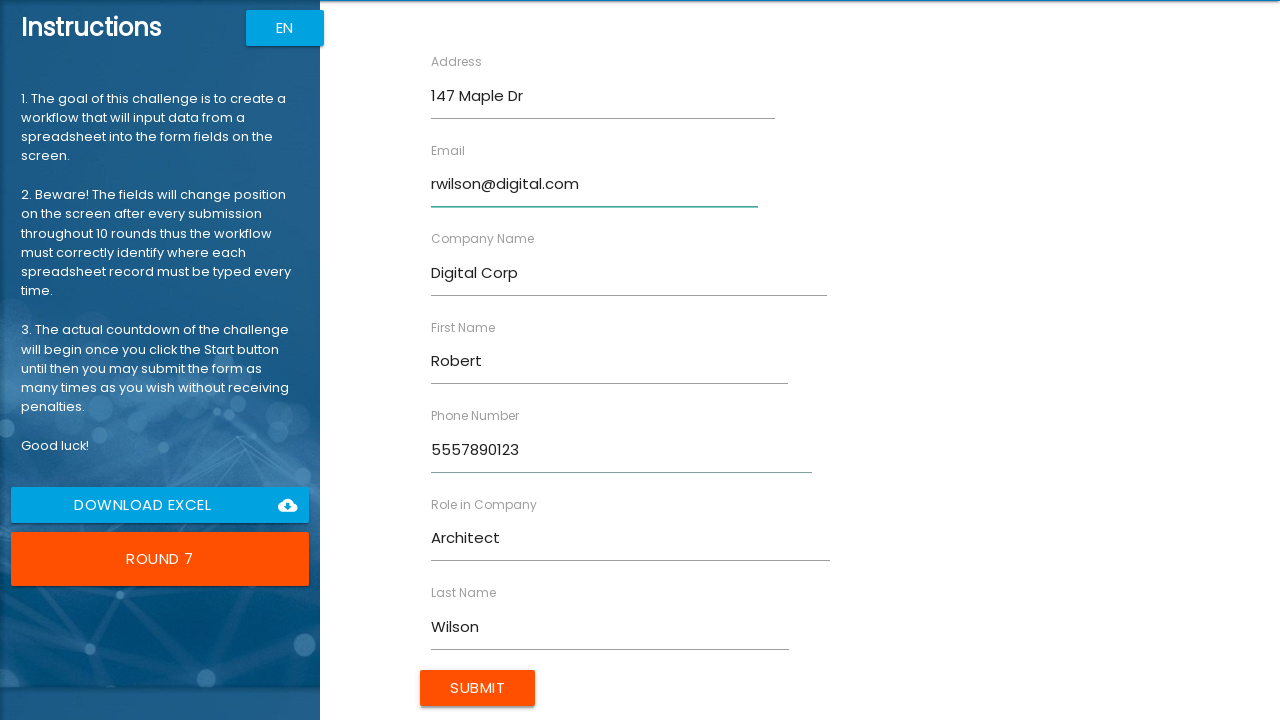

Submitted form entry 7/10 at (478, 688) on xpath=//*[@class='btn uiColorButton']
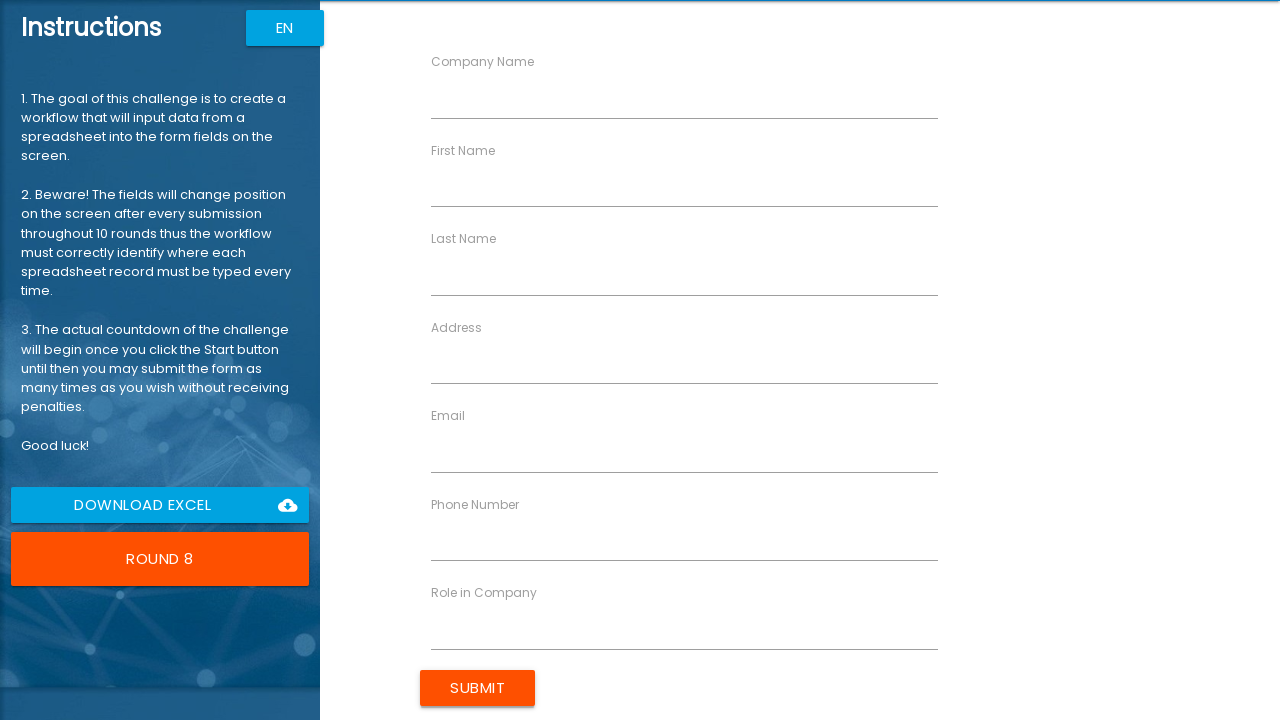

Filled First Name field with 'Amanda' (entry 8/10) on //label[contains(text(),'First Name')]/following-sibling::input
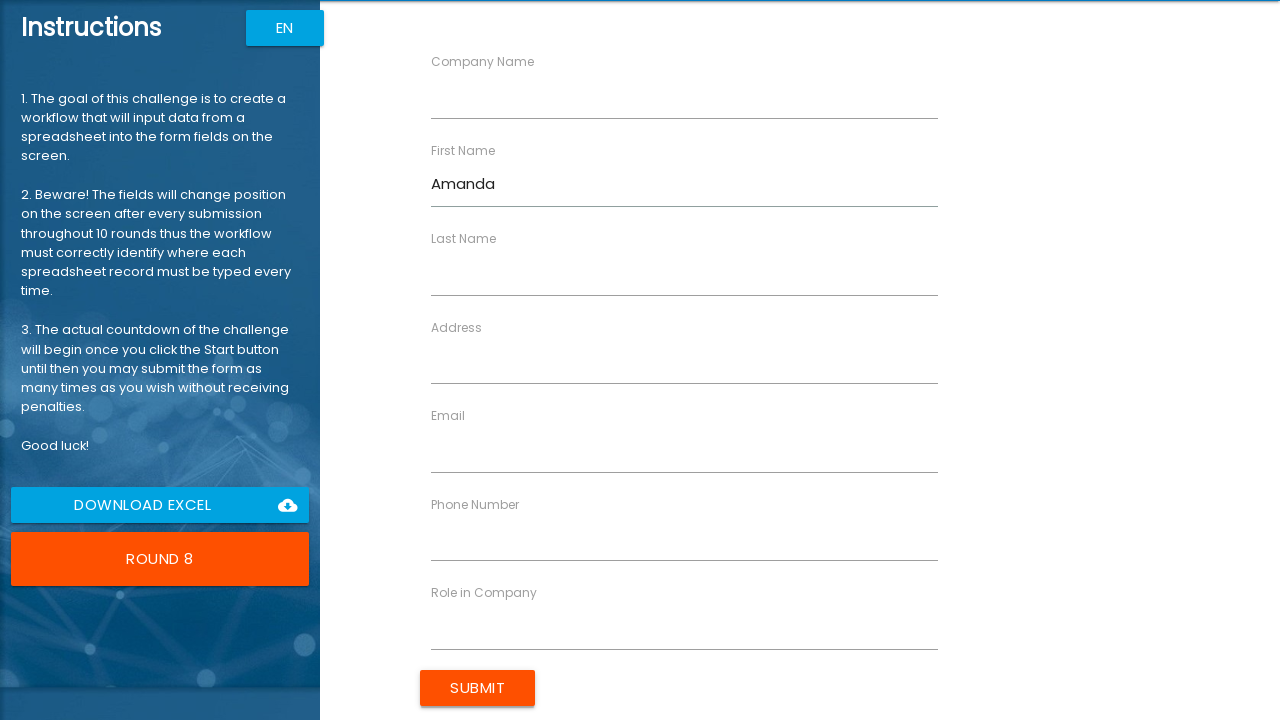

Filled Last Name field with 'Taylor' on //label[contains(text(),'Last Name')]/following-sibling::input
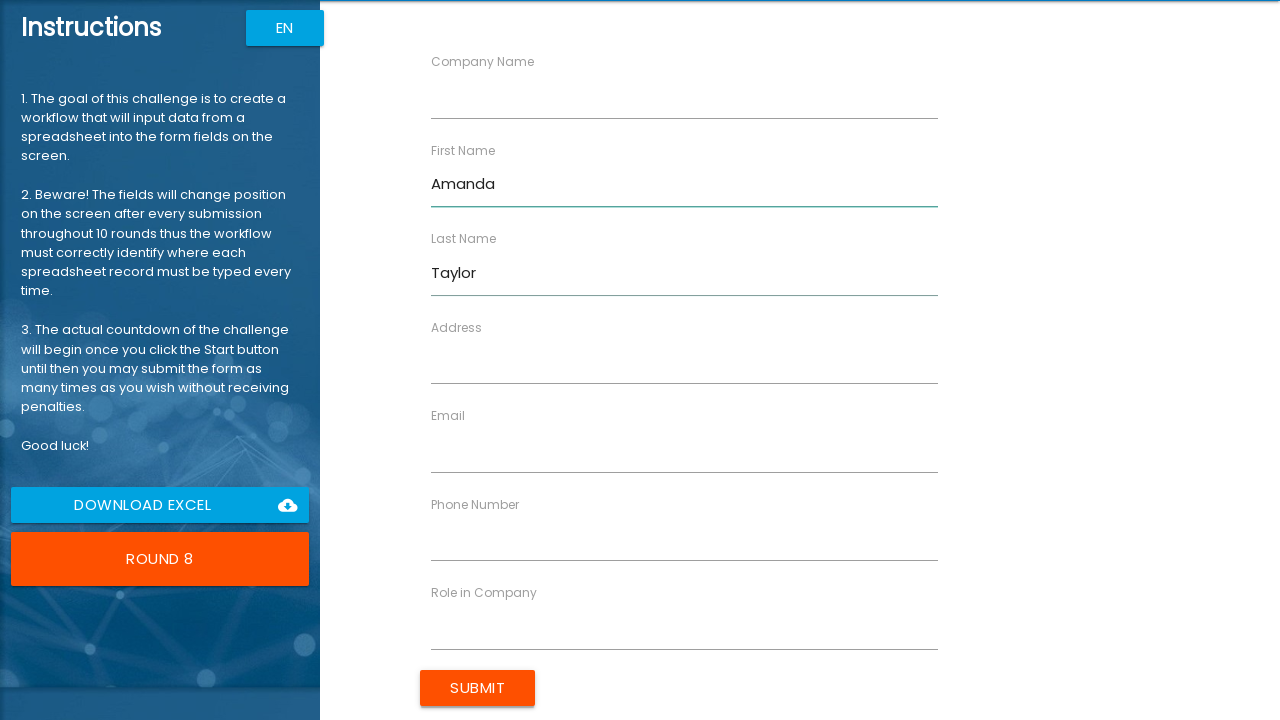

Filled Company Name field with 'Cloud Services' on //label[contains(text(),'Company Name')]/following-sibling::input
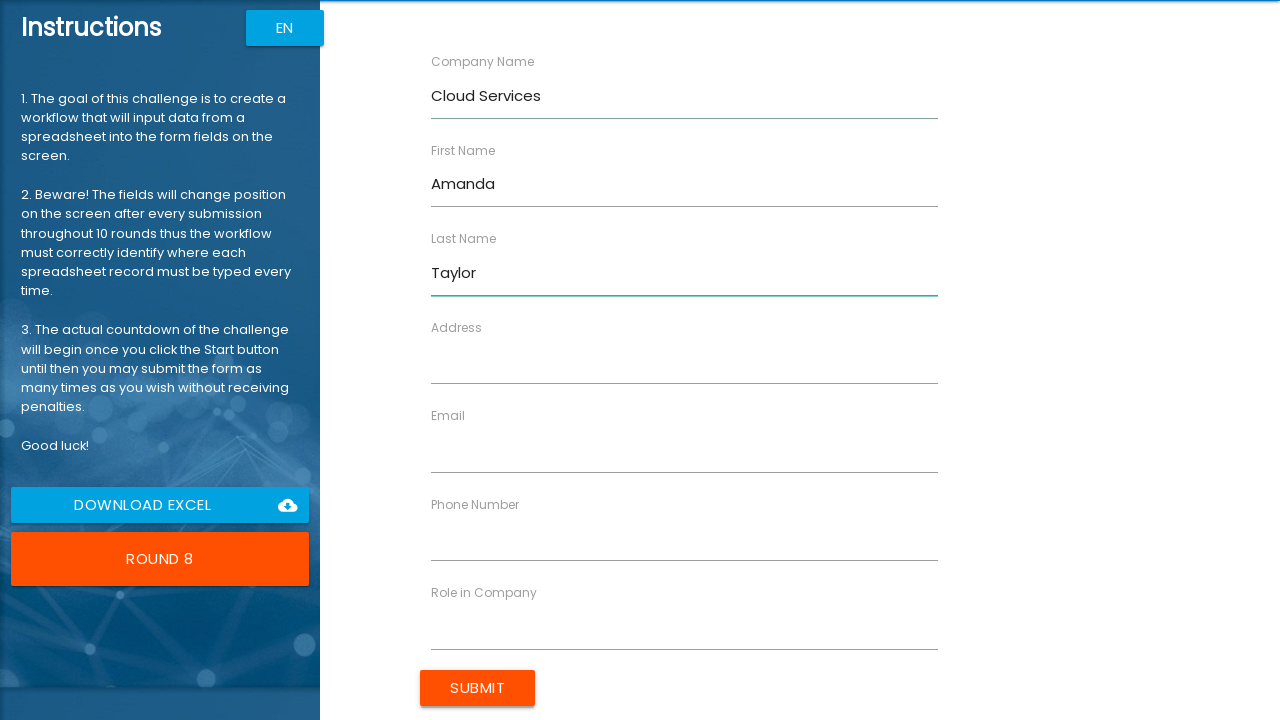

Filled Role in Company field with 'Lead' on //label[contains(text(),'Role in Company')]/following-sibling::input
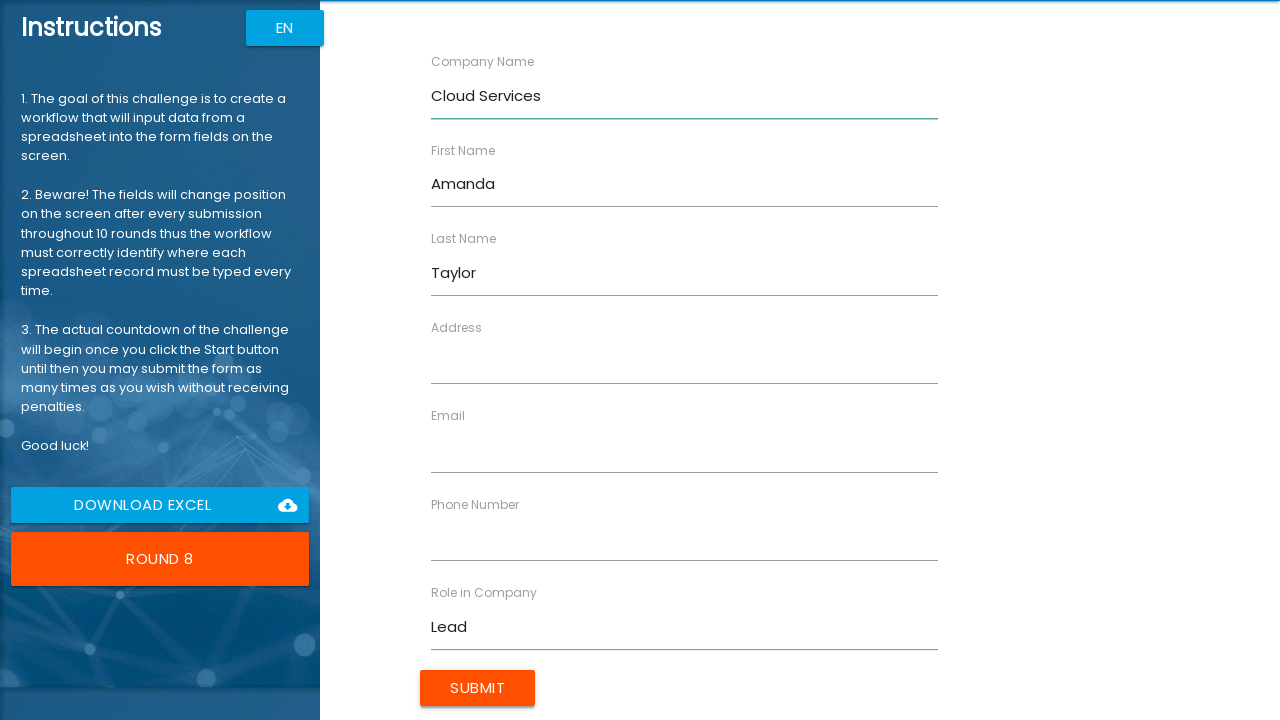

Filled Address field with '258 Walnut Ct' on //label[contains(text(),'Address')]/following-sibling::input
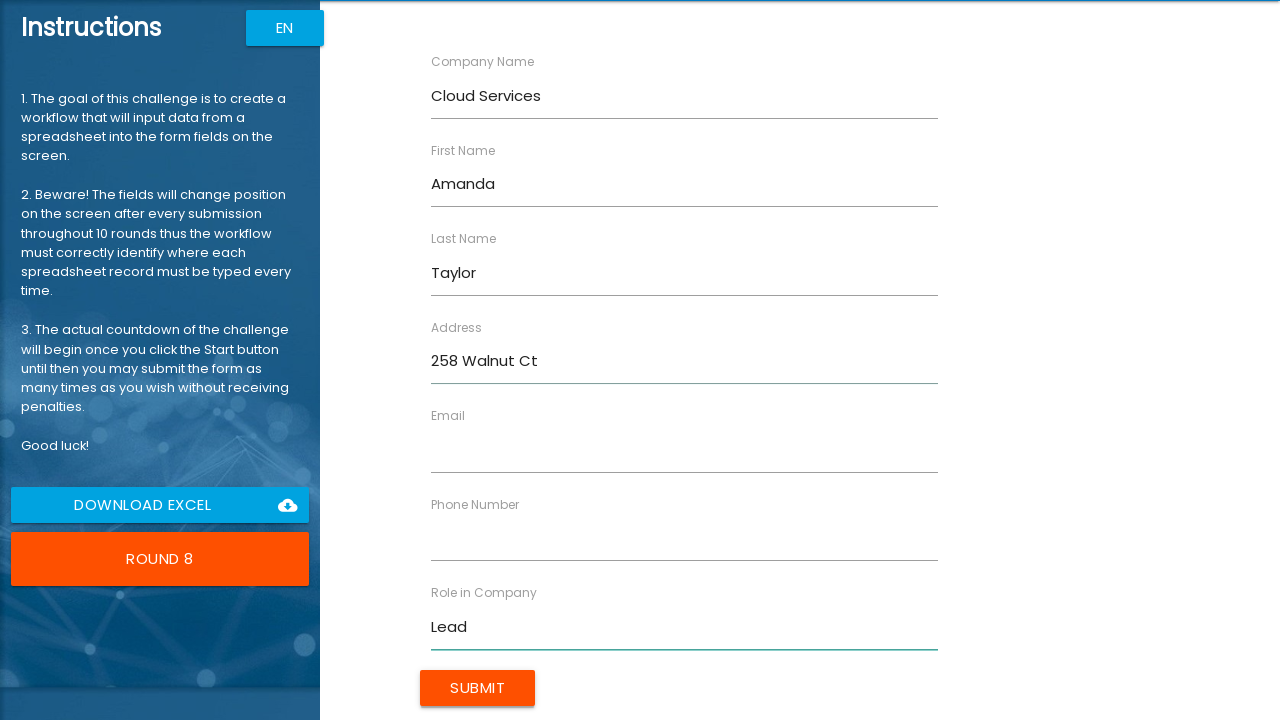

Filled Email field with 'ataylor@cloud.com' on //label[contains(text(),'Email')]/following-sibling::input
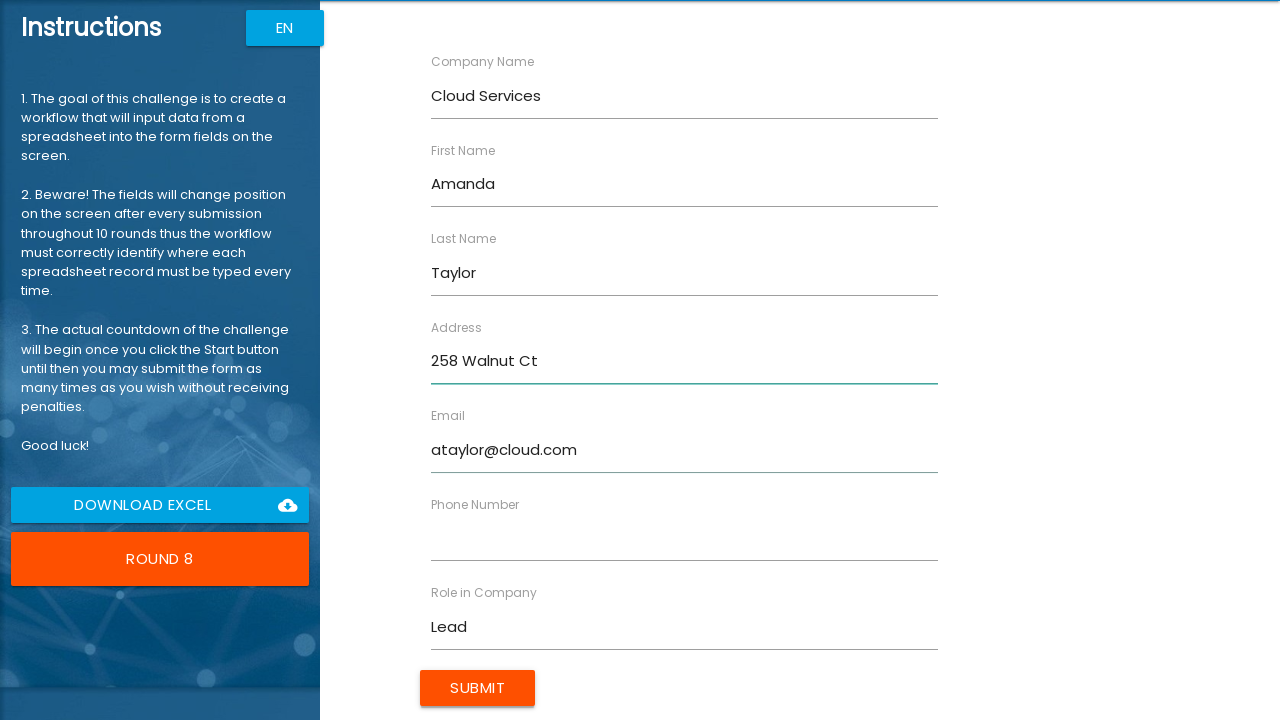

Filled Phone Number field with '5558901234' on //label[contains(text(),'Phone Number')]/following-sibling::input
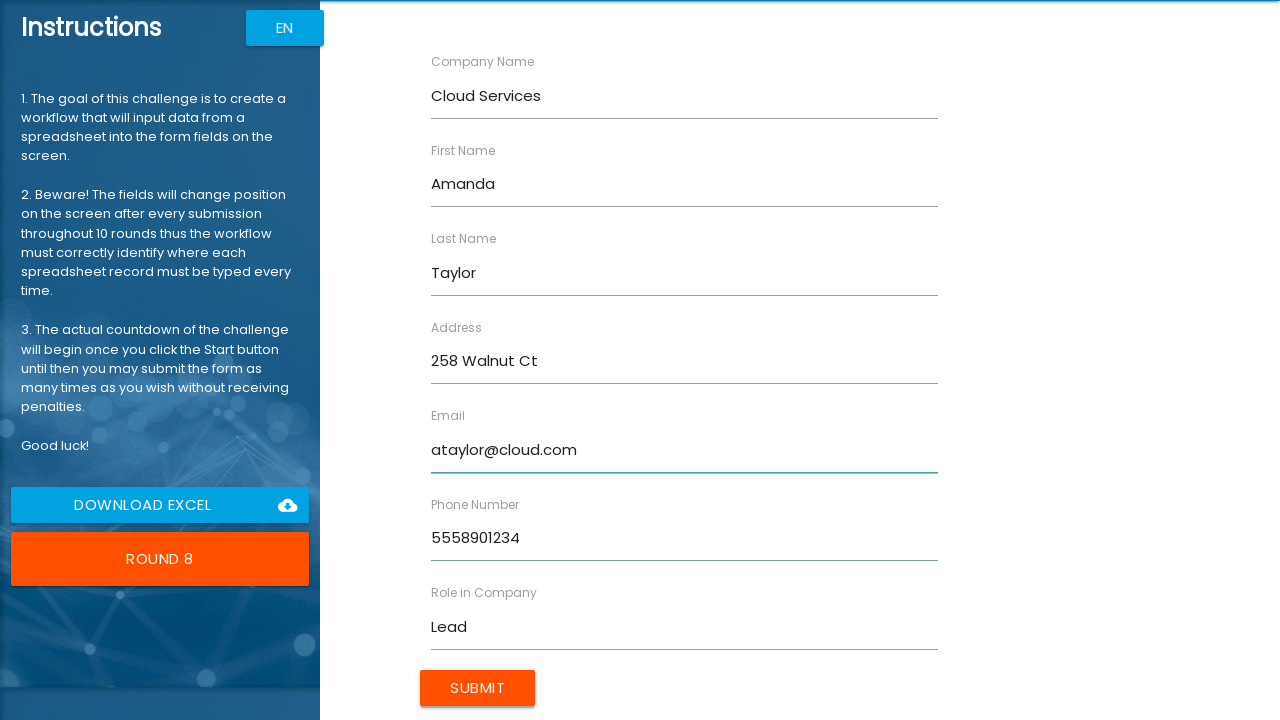

Submitted form entry 8/10 at (478, 688) on xpath=//*[@class='btn uiColorButton']
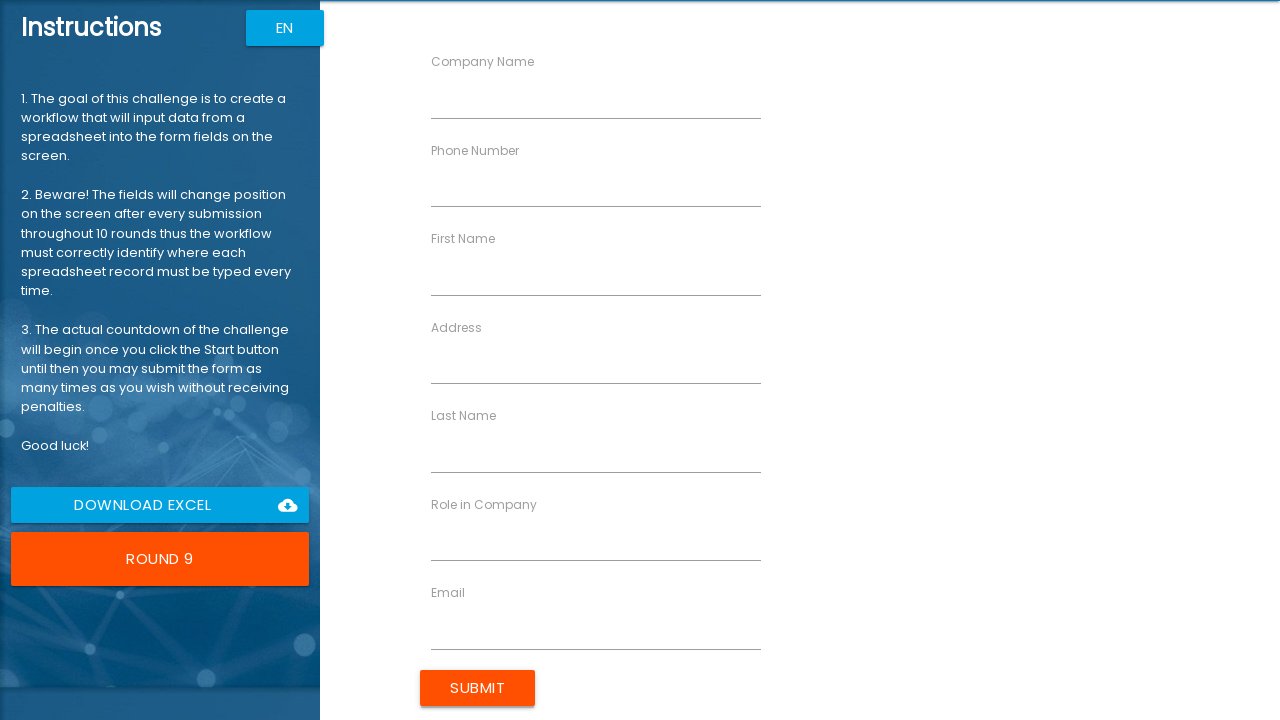

Filled First Name field with 'Christopher' (entry 9/10) on //label[contains(text(),'First Name')]/following-sibling::input
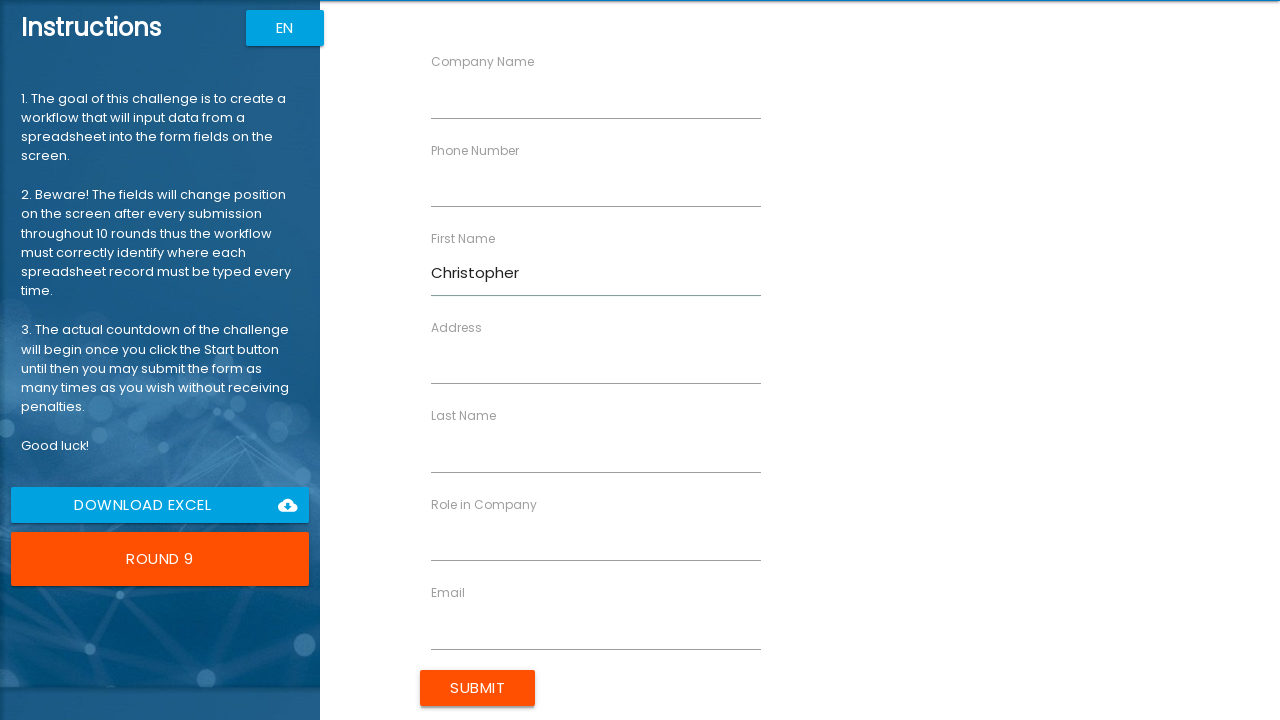

Filled Last Name field with 'Anderson' on //label[contains(text(),'Last Name')]/following-sibling::input
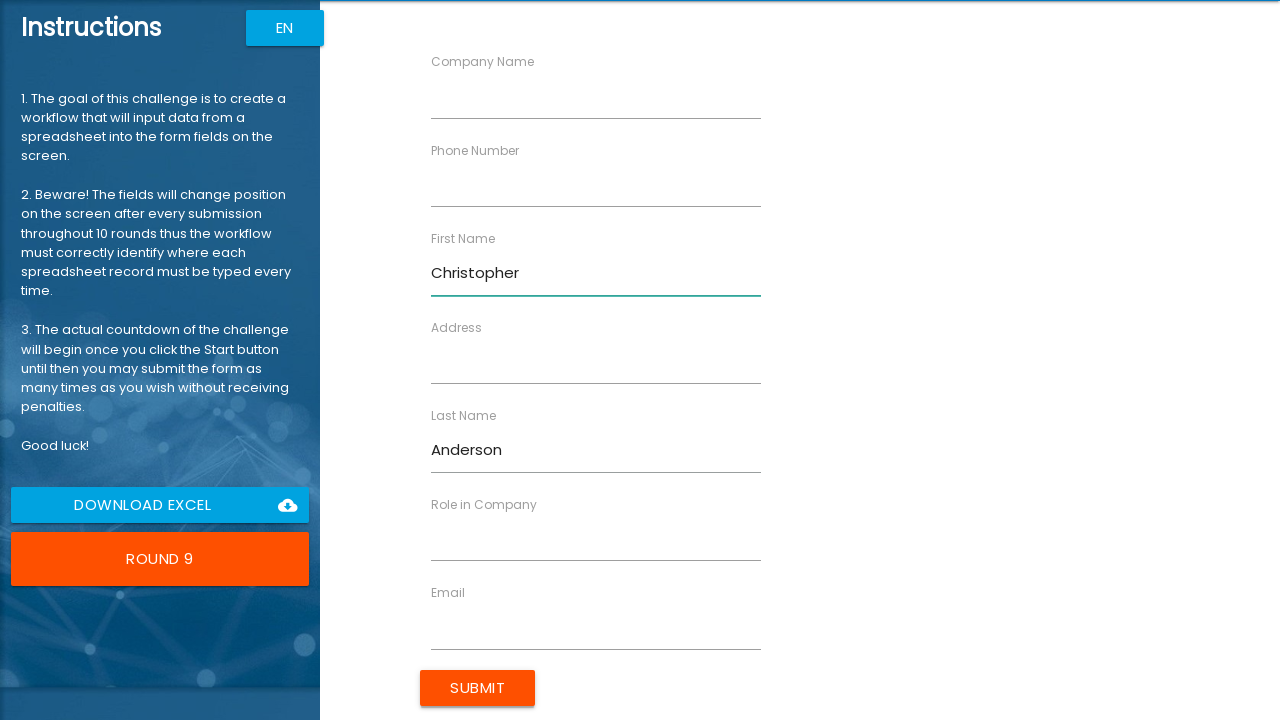

Filled Company Name field with 'Data Systems' on //label[contains(text(),'Company Name')]/following-sibling::input
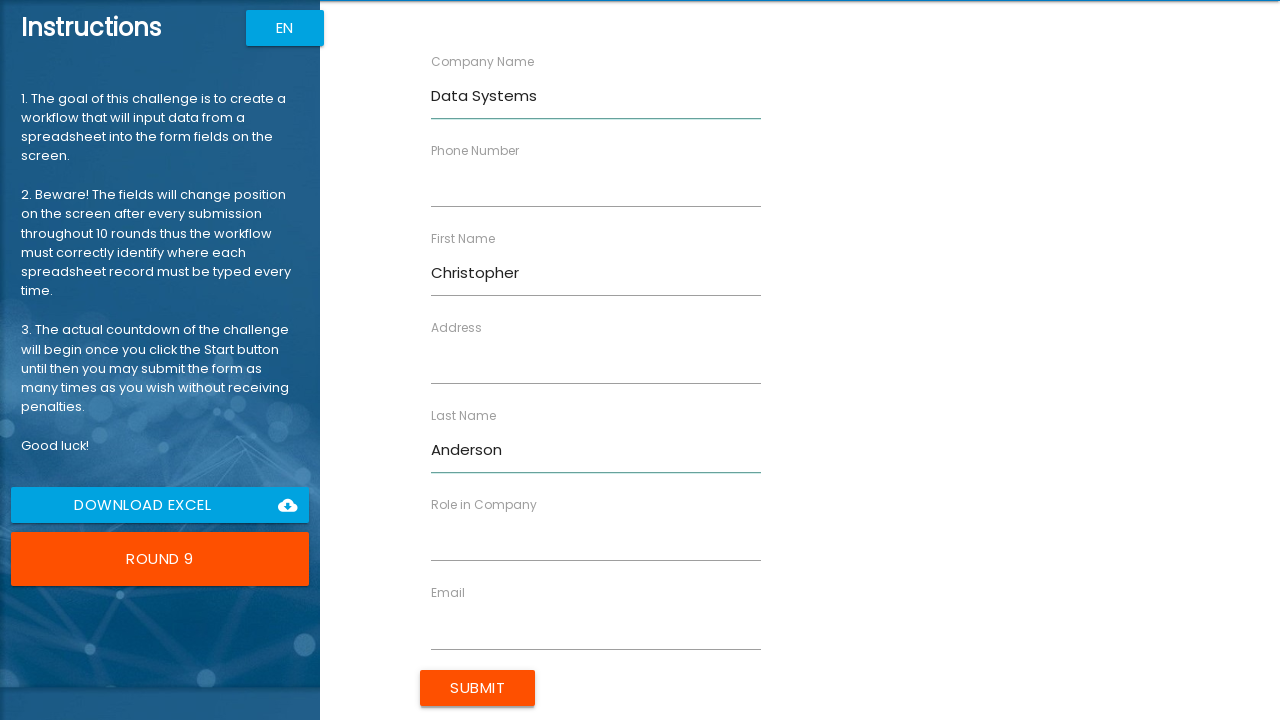

Filled Role in Company field with 'Specialist' on //label[contains(text(),'Role in Company')]/following-sibling::input
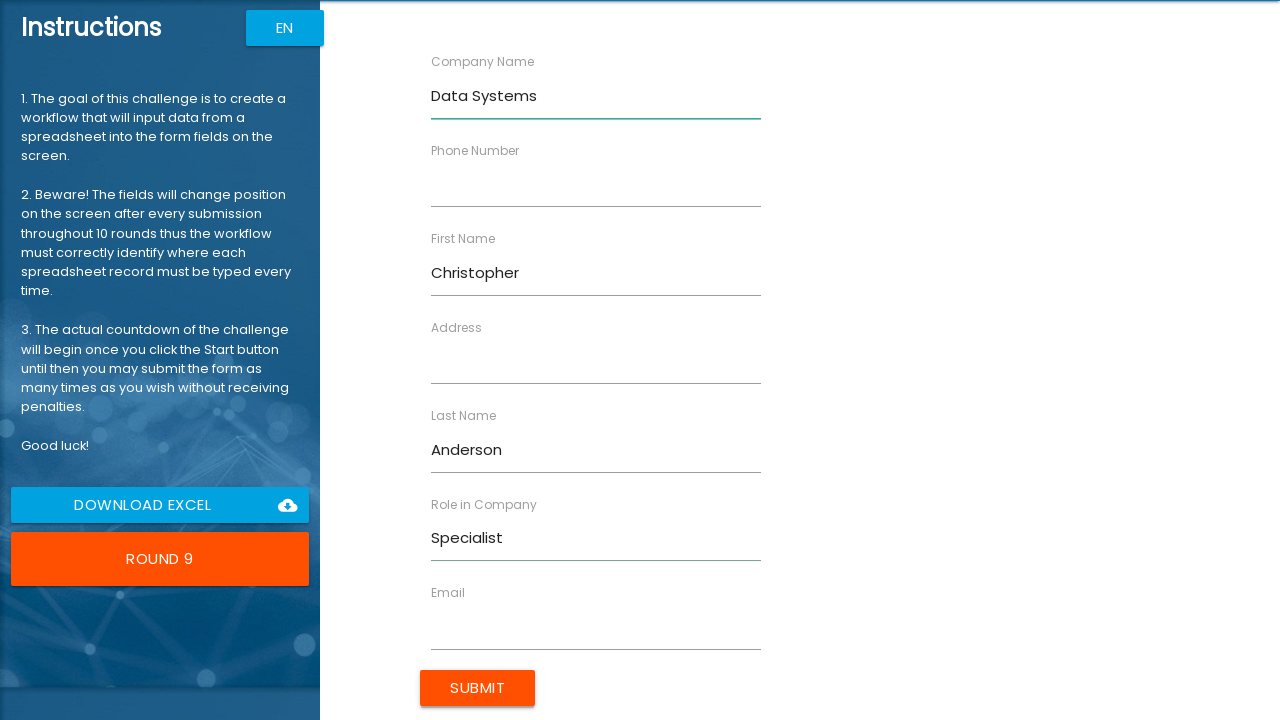

Filled Address field with '369 Cherry Blvd' on //label[contains(text(),'Address')]/following-sibling::input
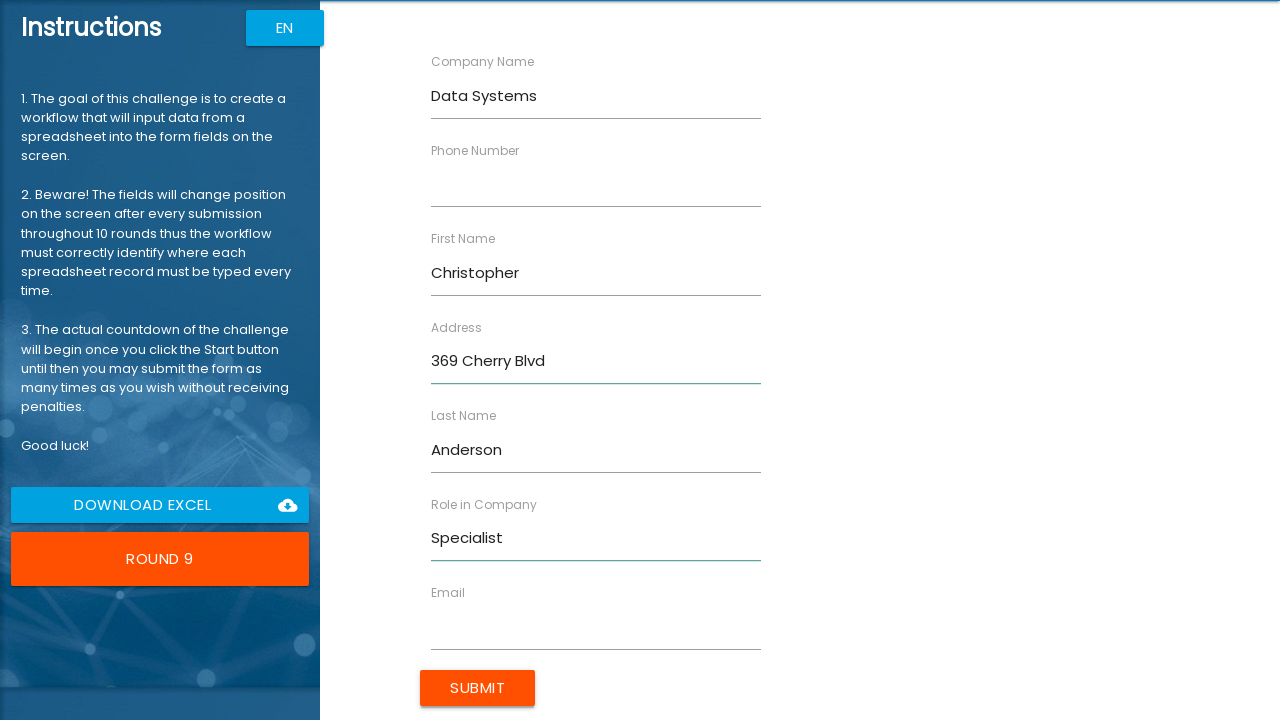

Filled Email field with 'canderson@data.com' on //label[contains(text(),'Email')]/following-sibling::input
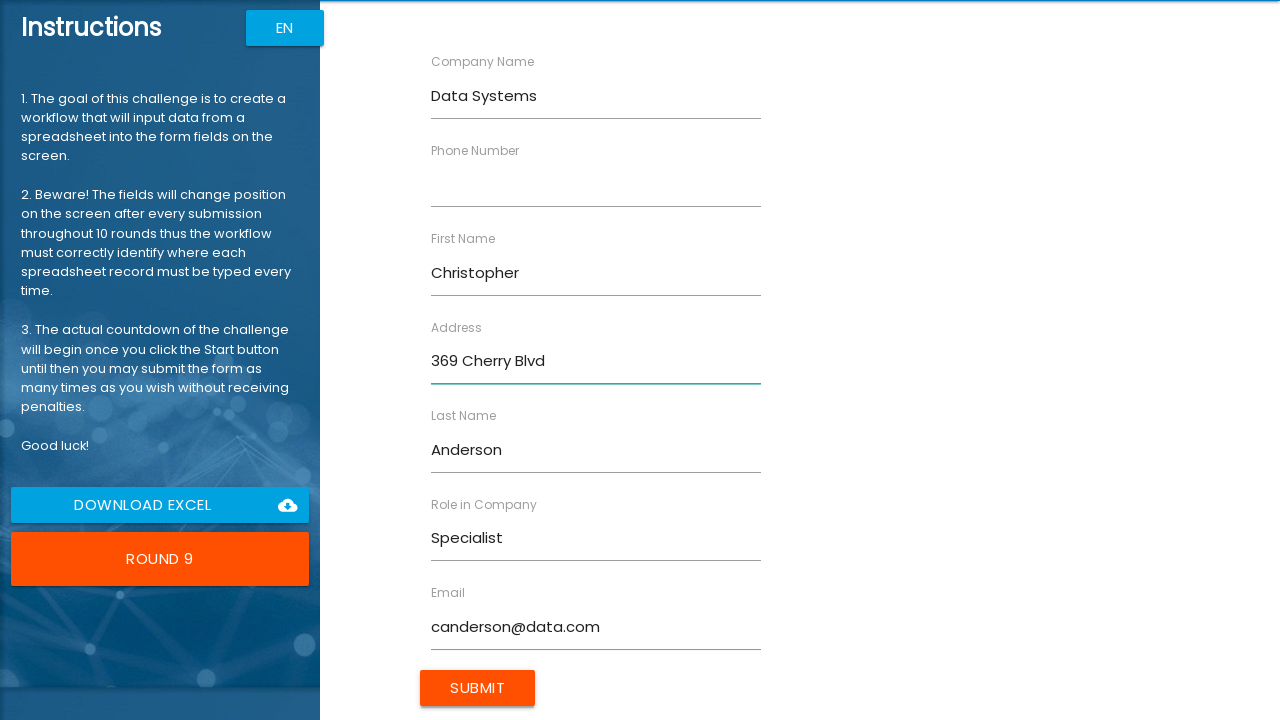

Filled Phone Number field with '5559012345' on //label[contains(text(),'Phone Number')]/following-sibling::input
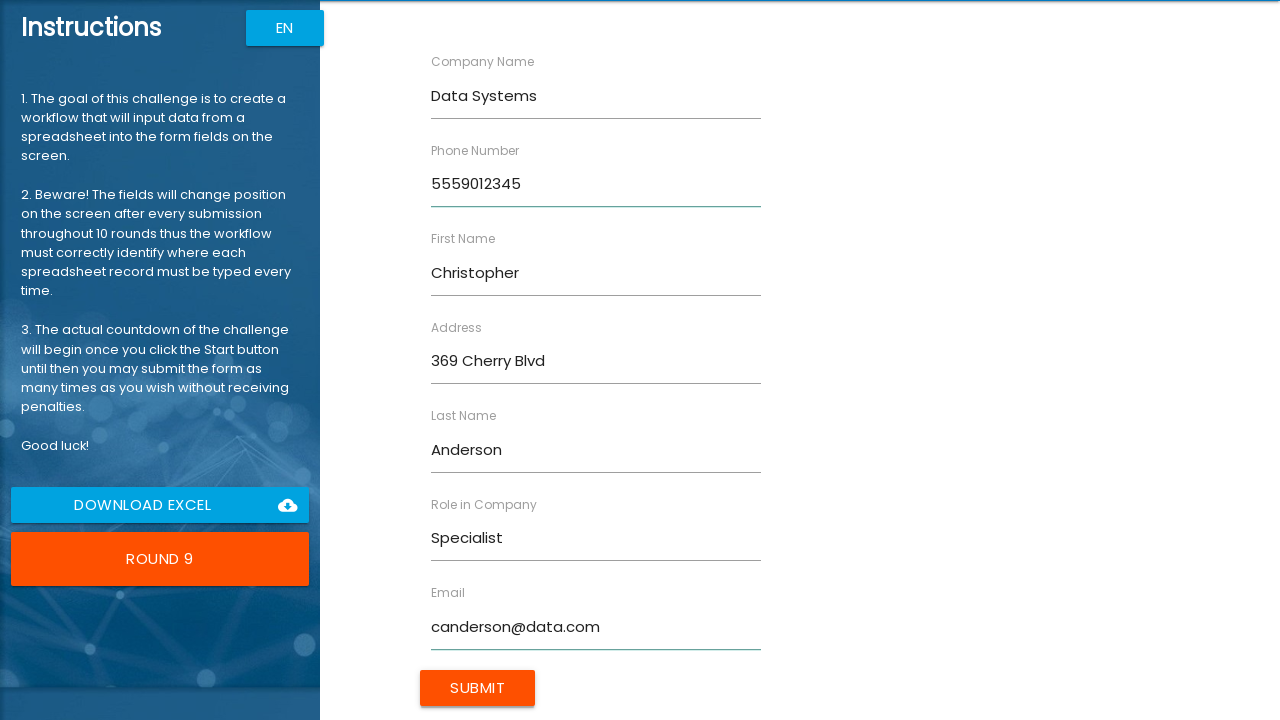

Submitted form entry 9/10 at (478, 688) on xpath=//*[@class='btn uiColorButton']
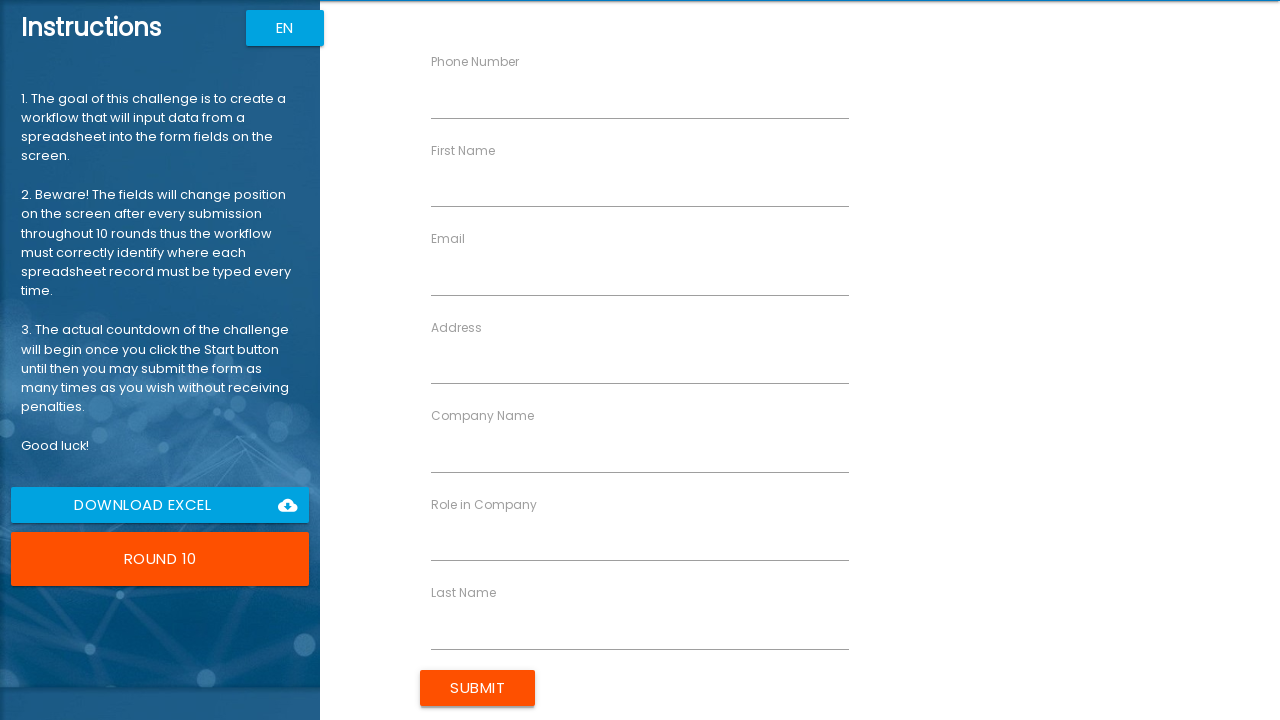

Filled First Name field with 'Michelle' (entry 10/10) on //label[contains(text(),'First Name')]/following-sibling::input
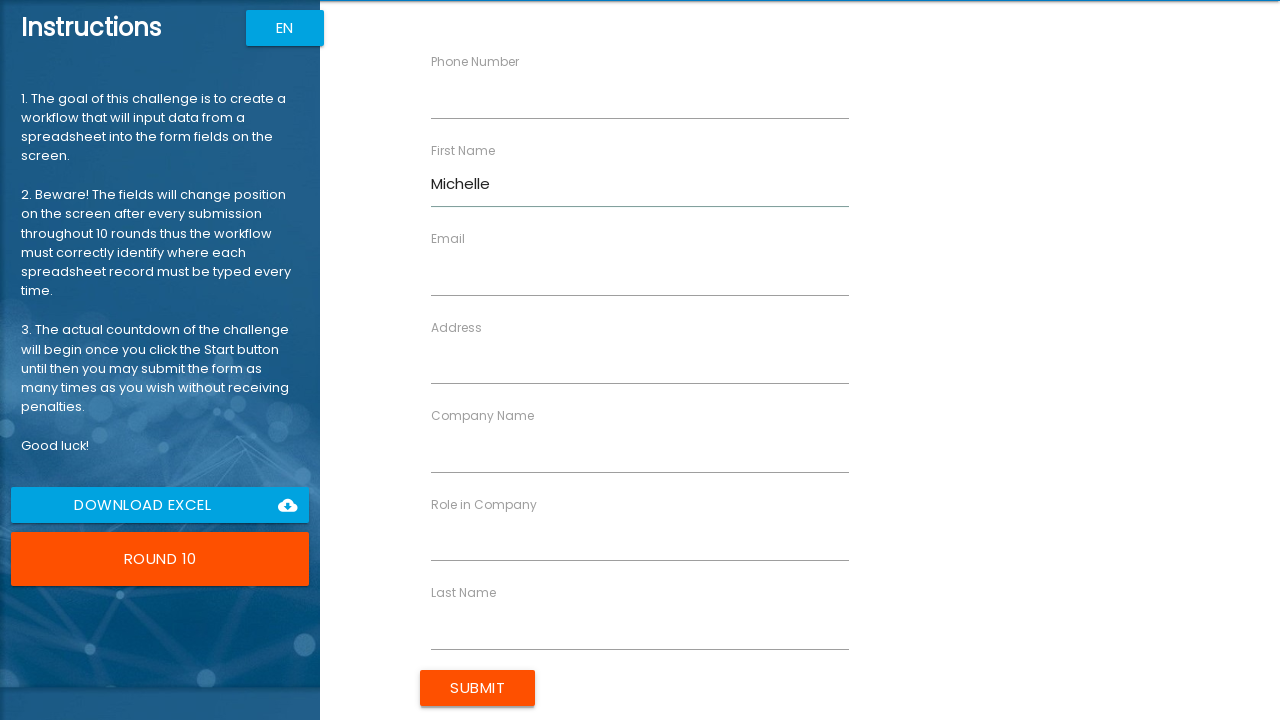

Filled Last Name field with 'Thomas' on //label[contains(text(),'Last Name')]/following-sibling::input
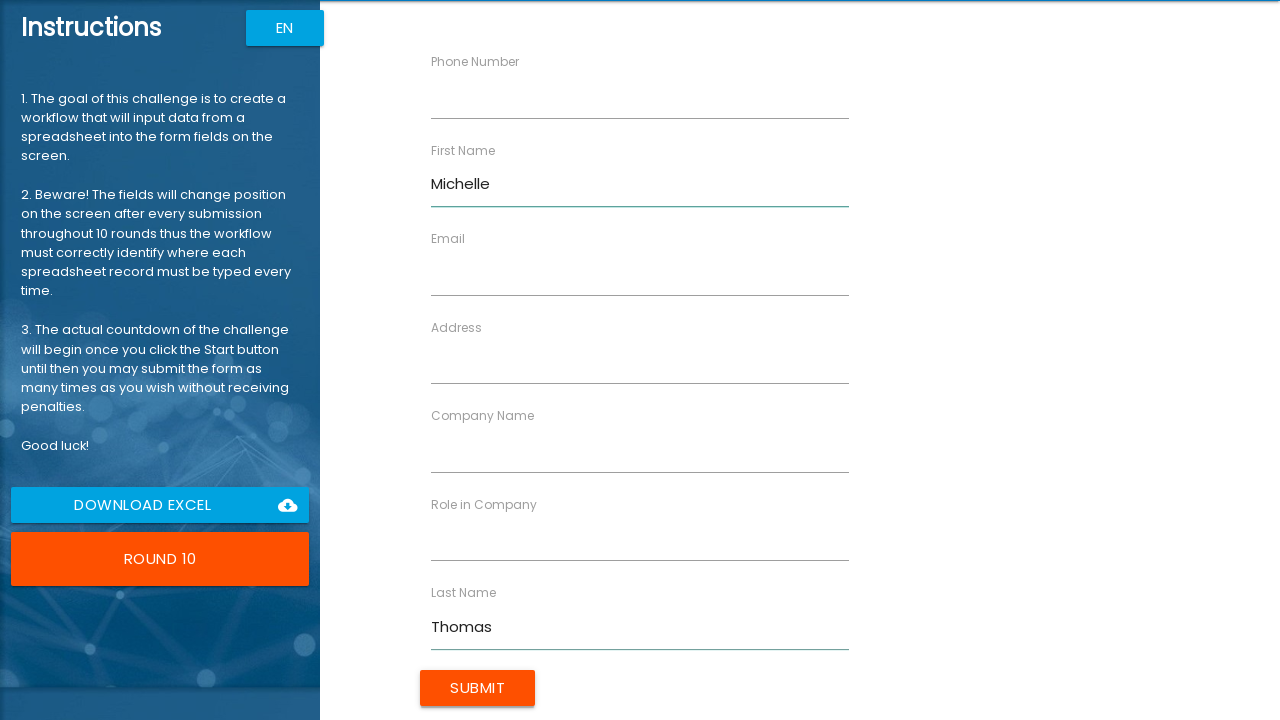

Filled Company Name field with 'Innovation Hub' on //label[contains(text(),'Company Name')]/following-sibling::input
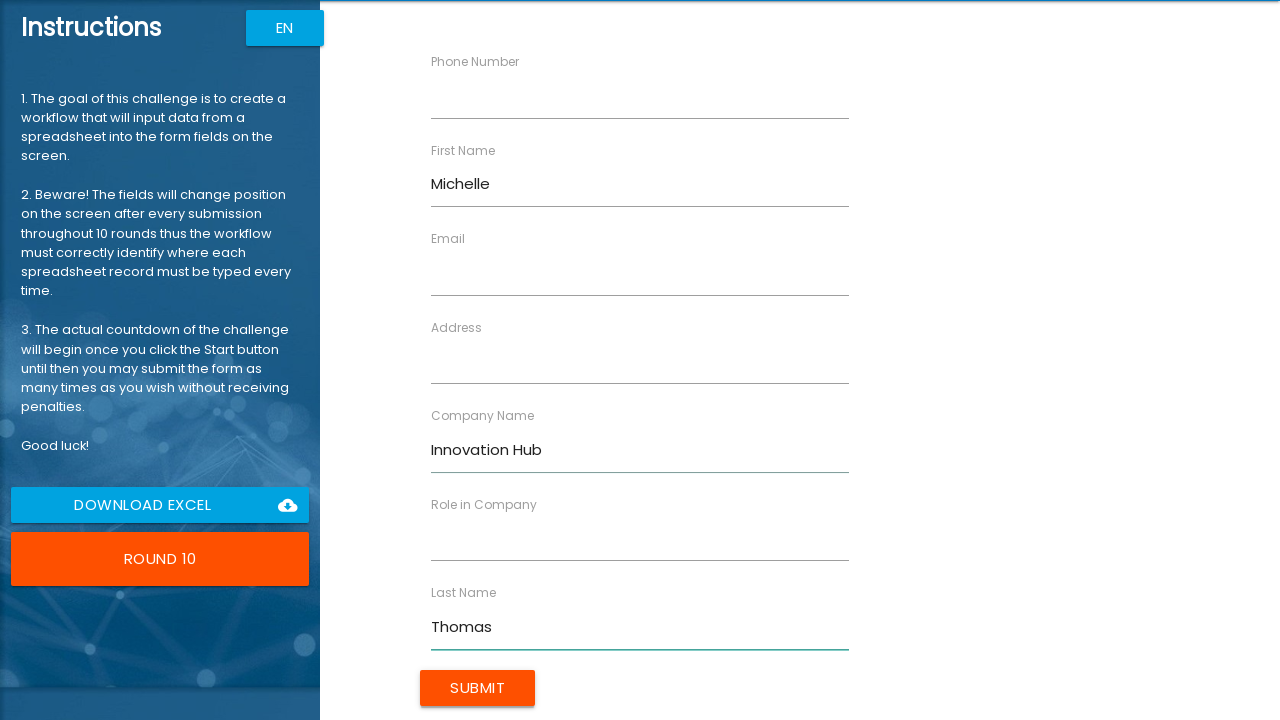

Filled Role in Company field with 'Director' on //label[contains(text(),'Role in Company')]/following-sibling::input
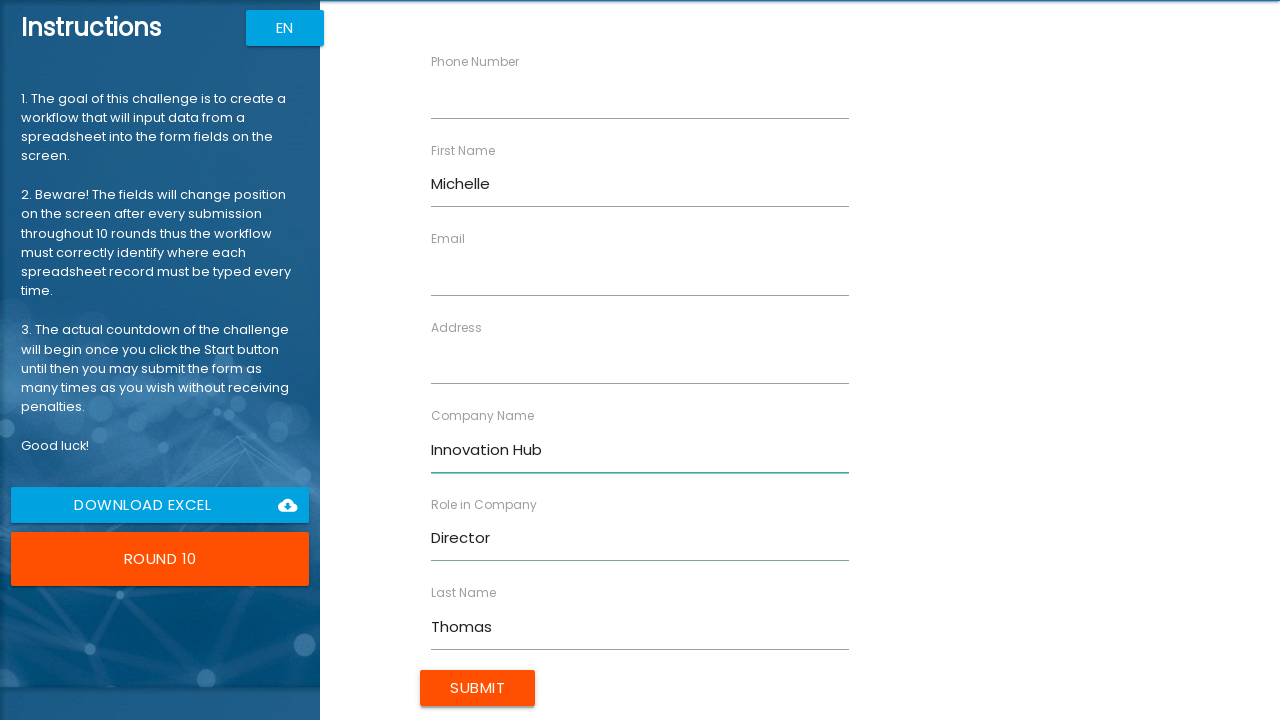

Filled Address field with '480 Spruce Ave' on //label[contains(text(),'Address')]/following-sibling::input
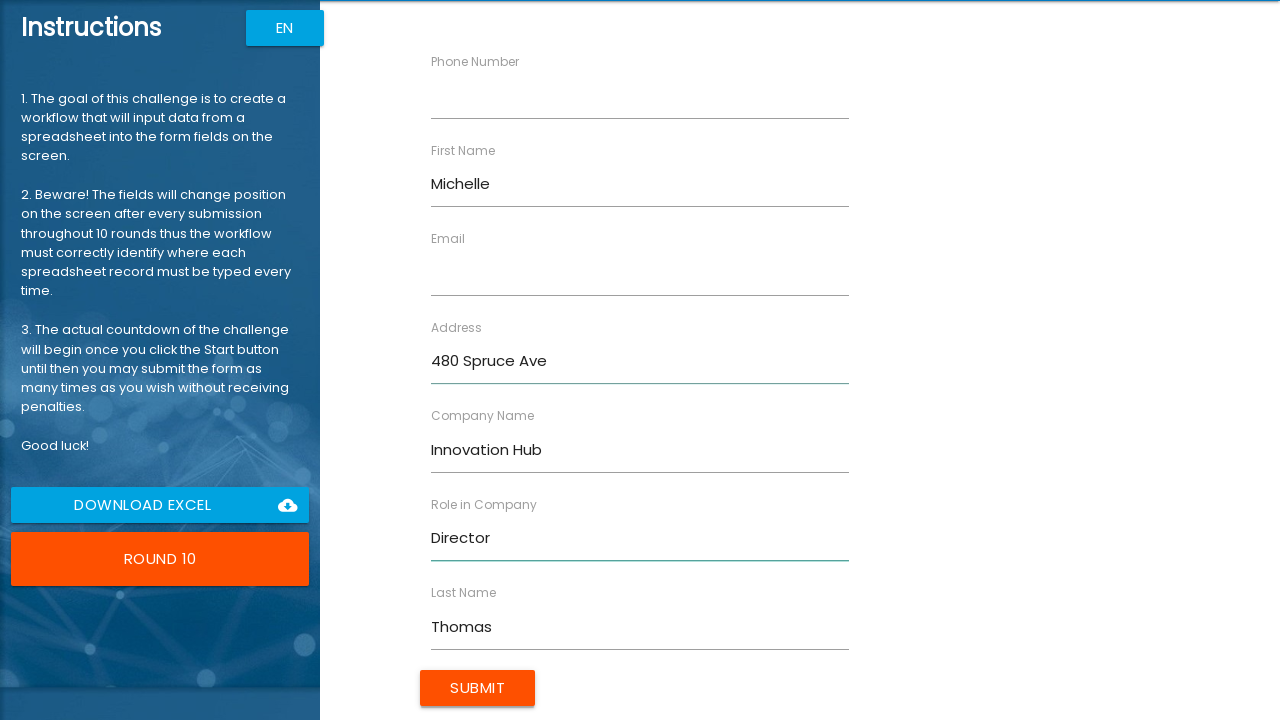

Filled Email field with 'mthomas@innovation.com' on //label[contains(text(),'Email')]/following-sibling::input
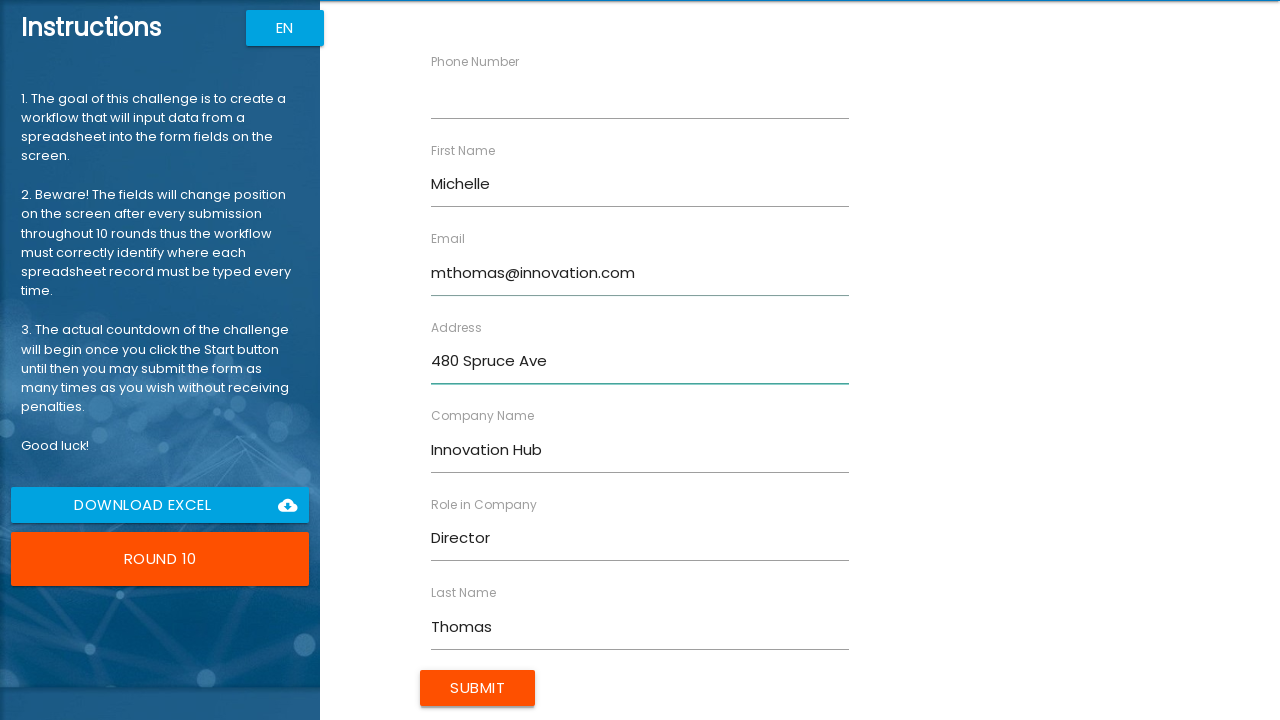

Filled Phone Number field with '5550123456' on //label[contains(text(),'Phone Number')]/following-sibling::input
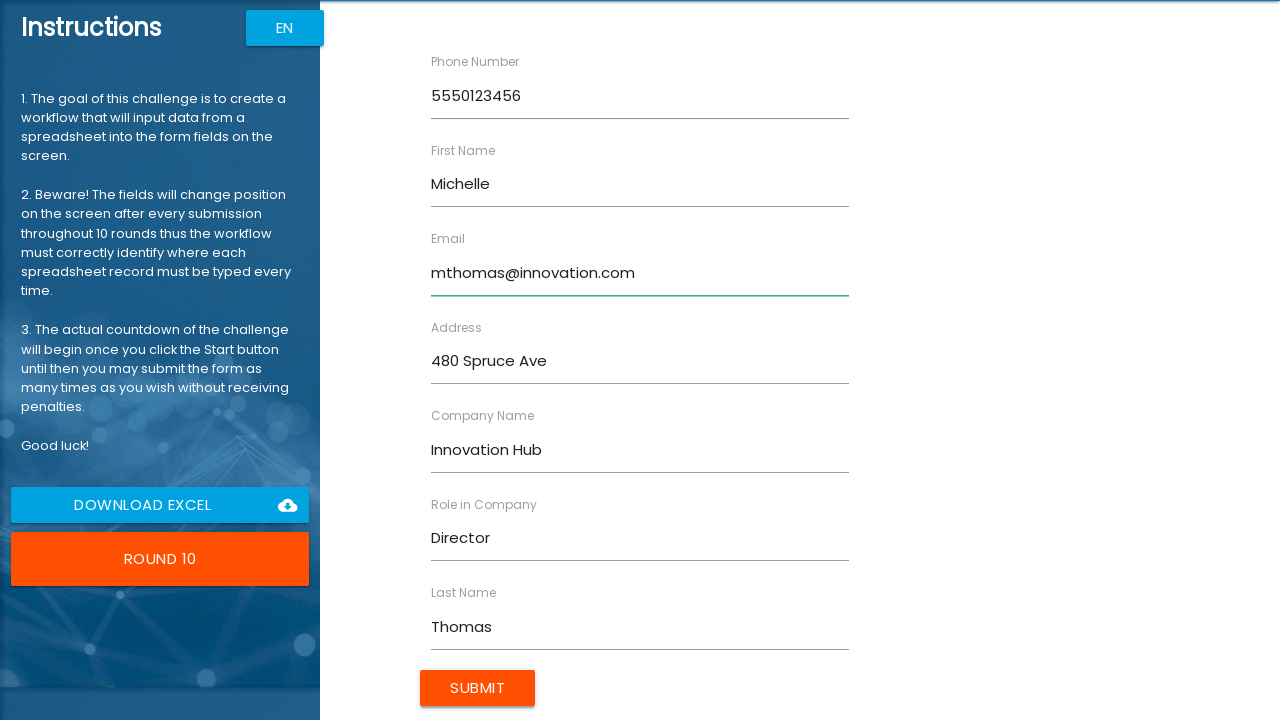

Submitted form entry 10/10 at (478, 688) on xpath=//*[@class='btn uiColorButton']
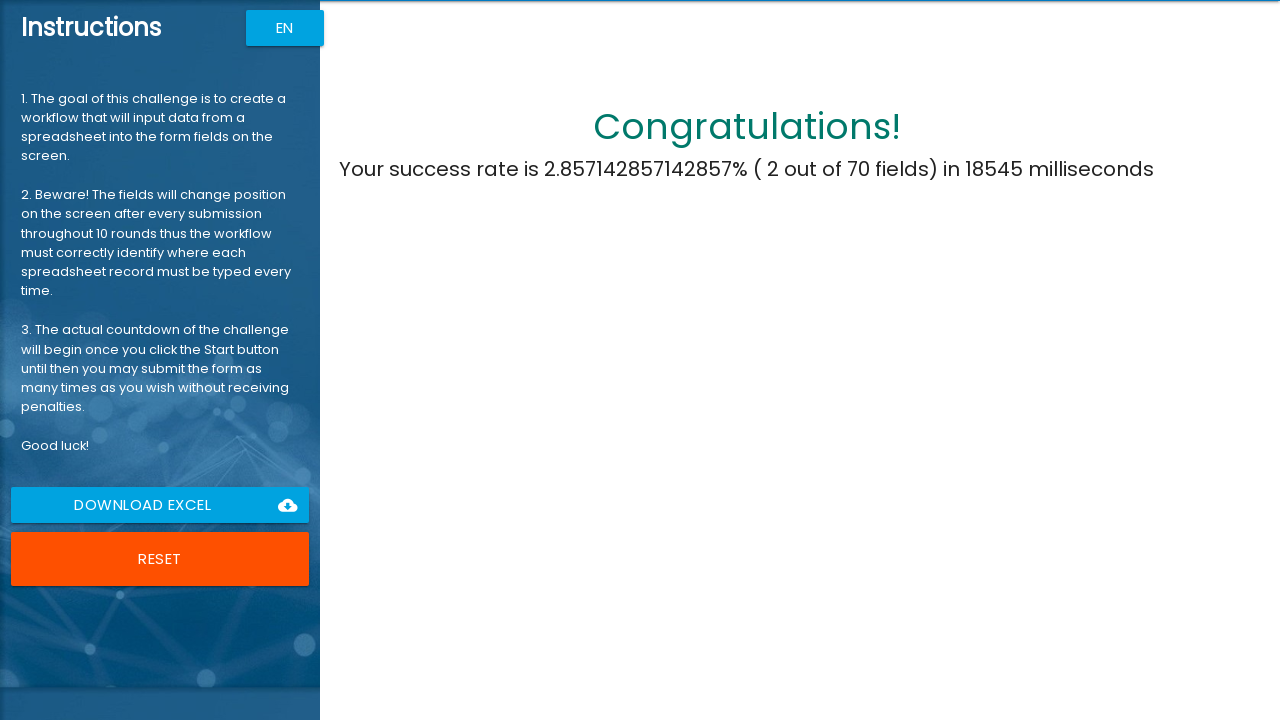

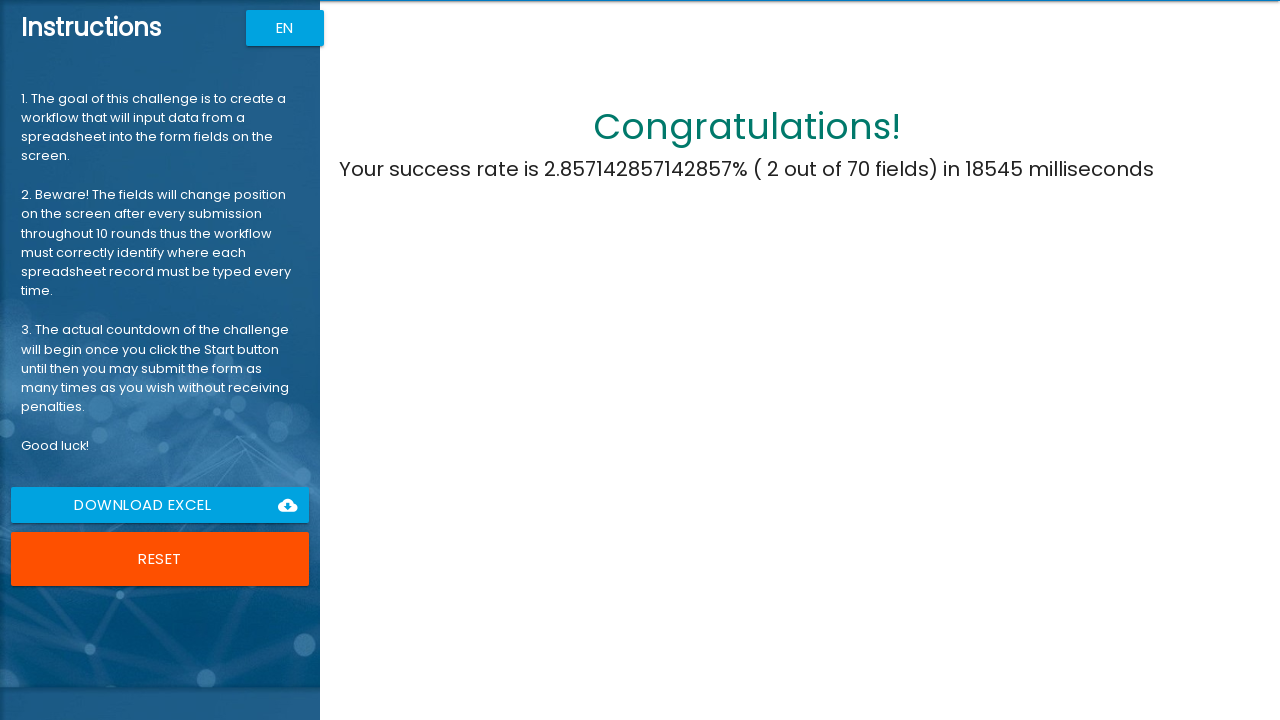